Fills out a form with multiple text input fields by finding all text inputs and entering the same value in each, then submits the form

Starting URL: http://suninjuly.github.io/huge_form.html

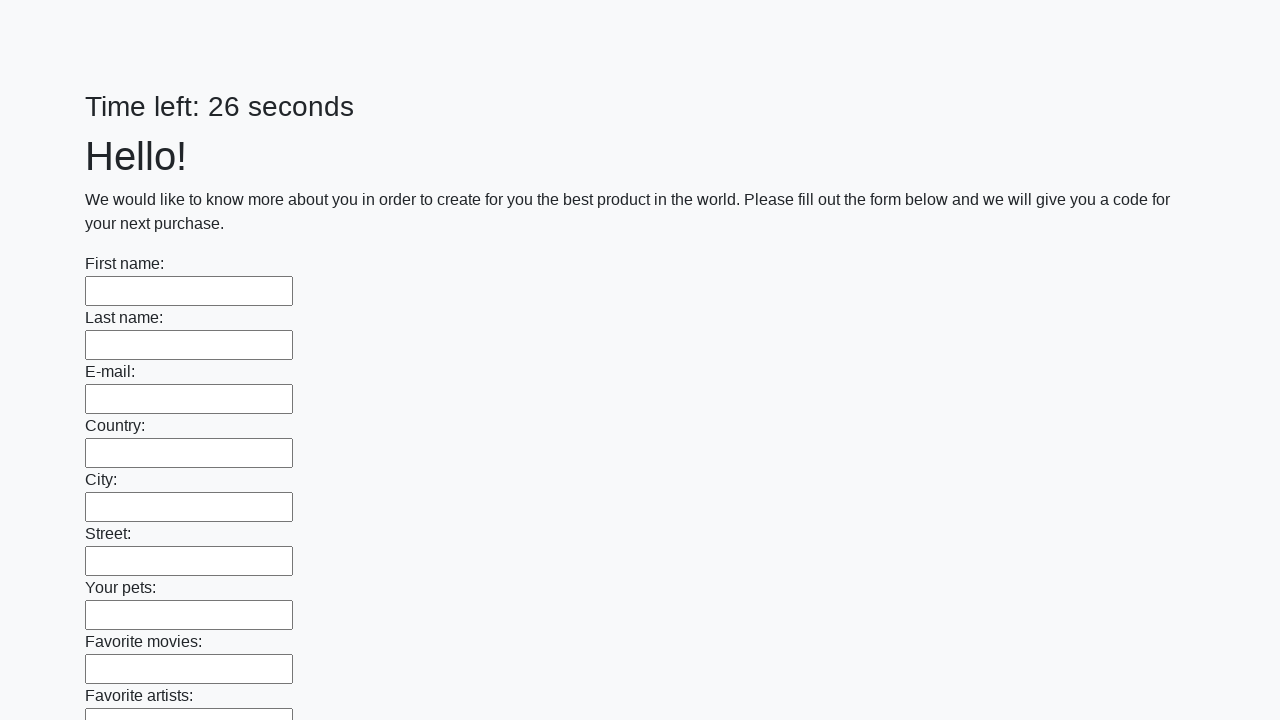

Located all text input fields on the form
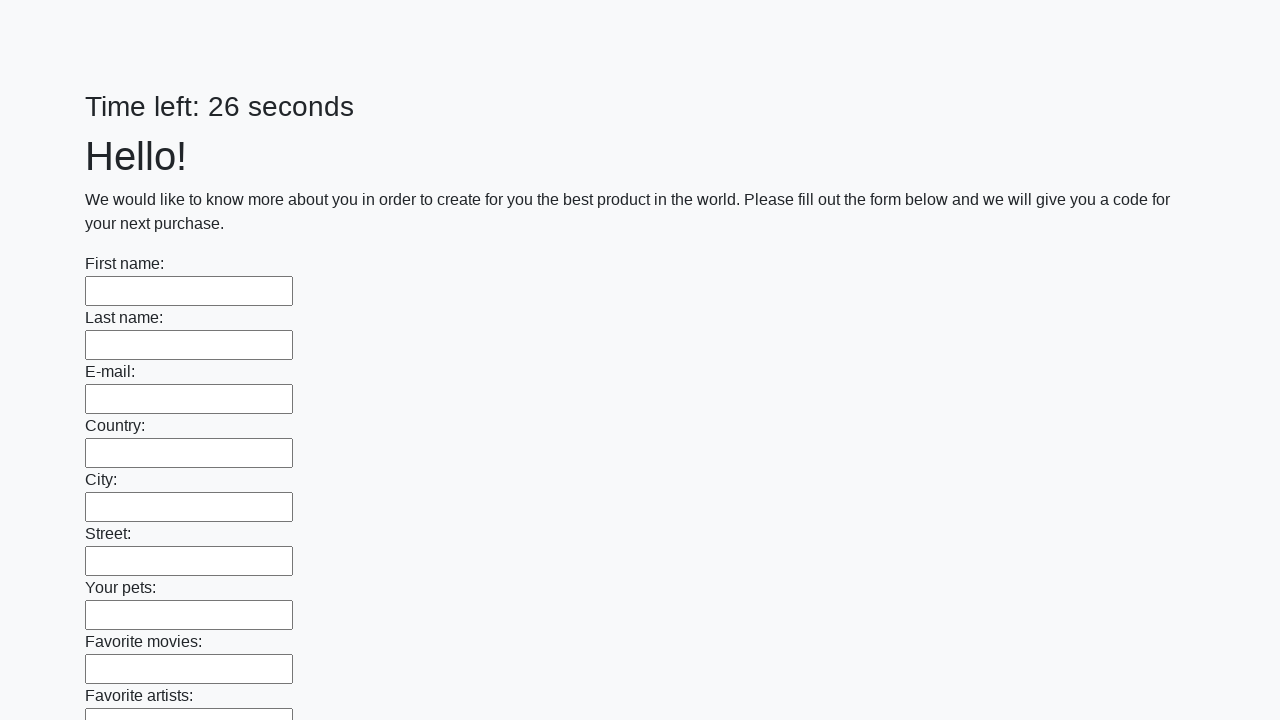

Filled a text input field with 'My answer' on input[type="text"] >> nth=0
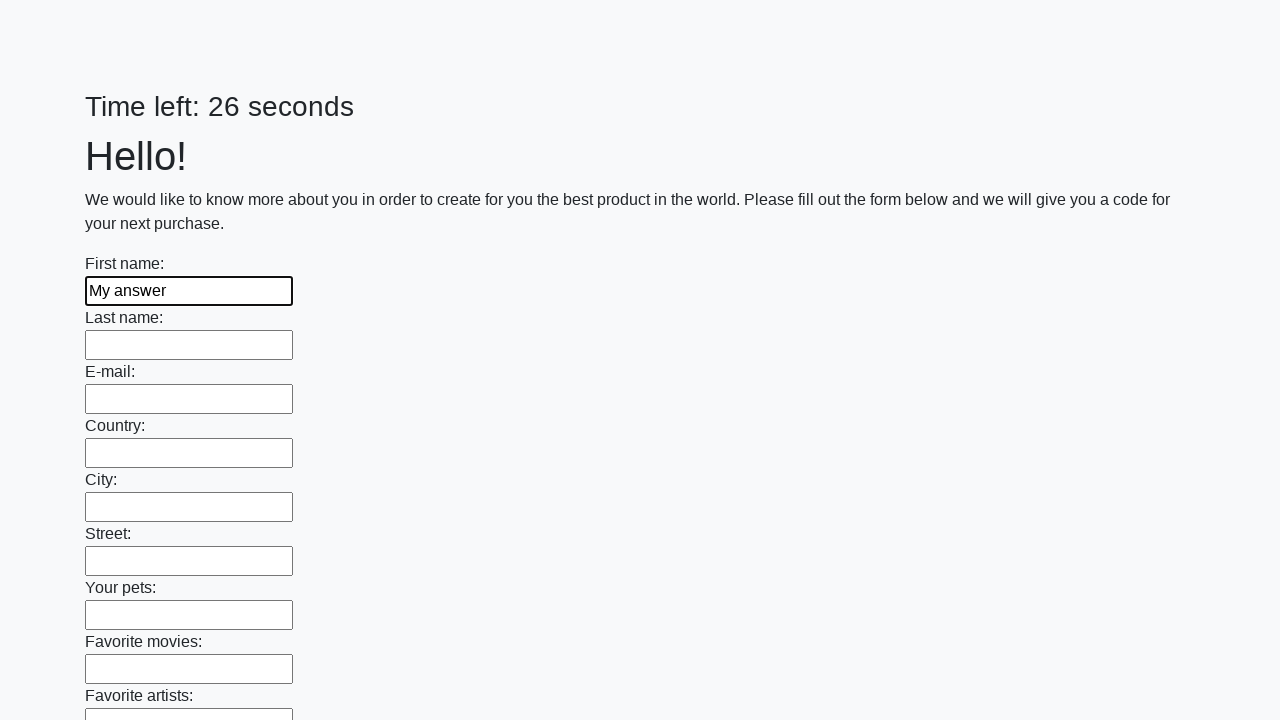

Filled a text input field with 'My answer' on input[type="text"] >> nth=1
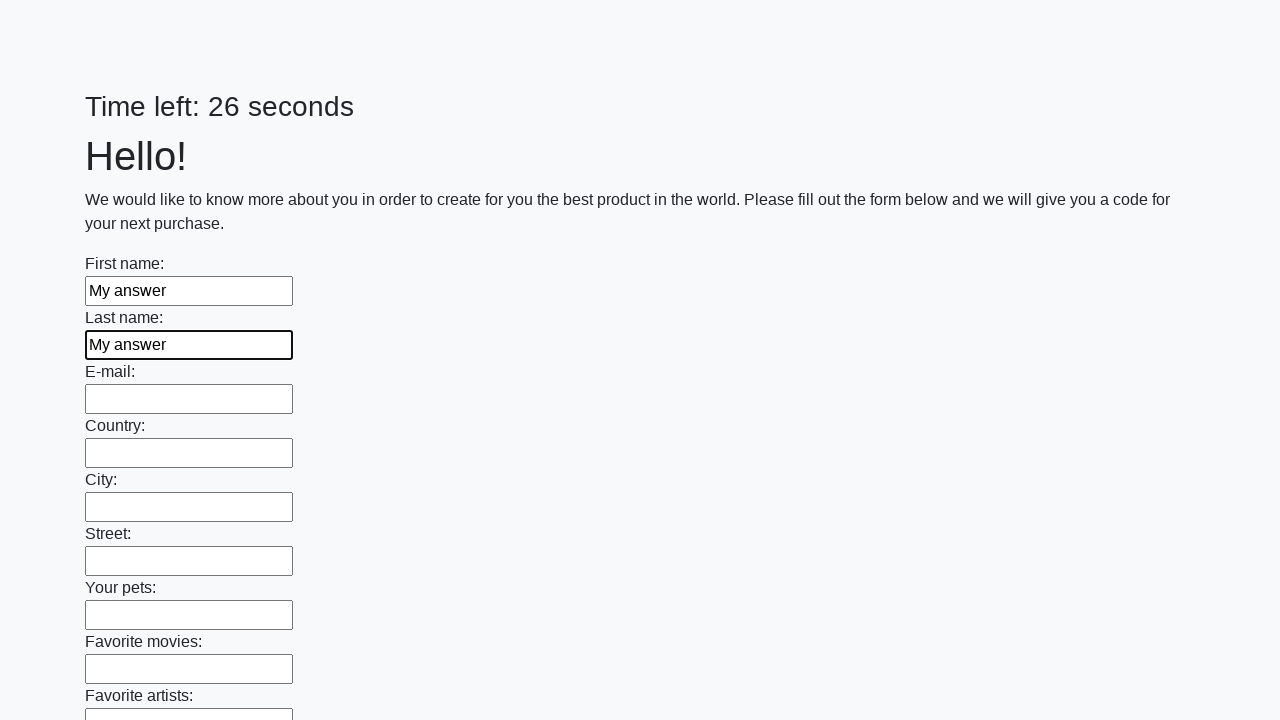

Filled a text input field with 'My answer' on input[type="text"] >> nth=2
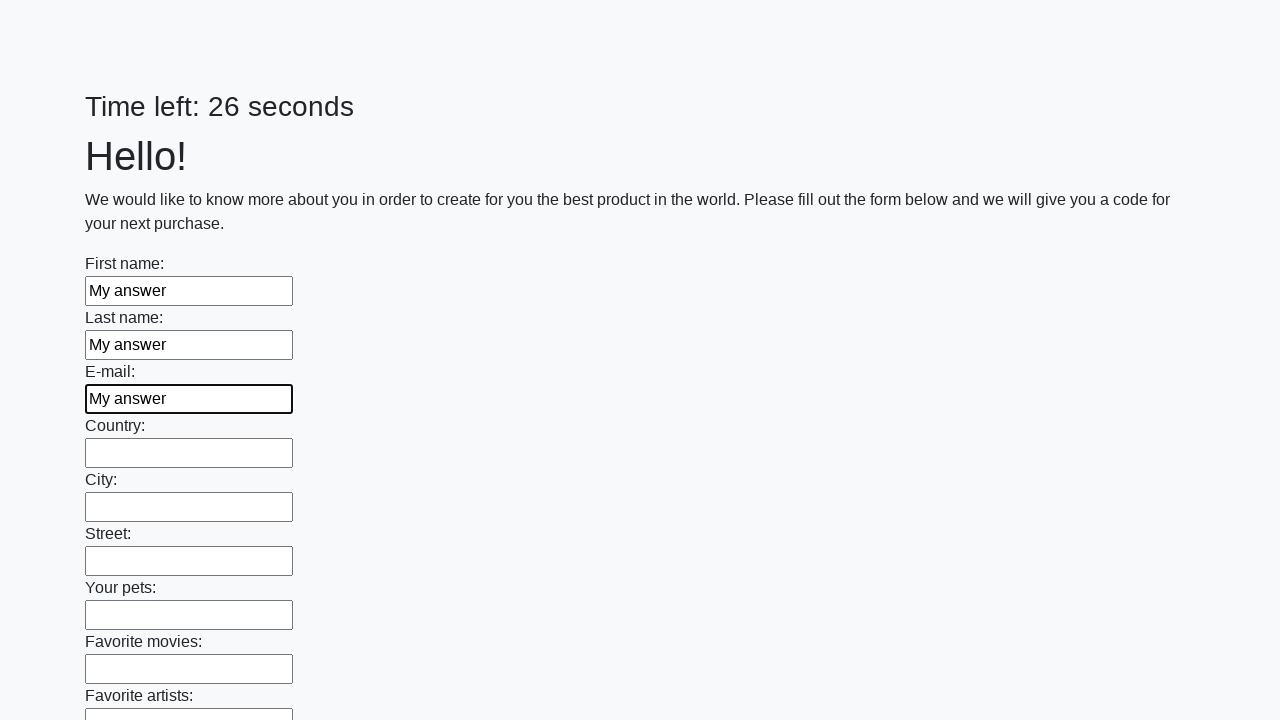

Filled a text input field with 'My answer' on input[type="text"] >> nth=3
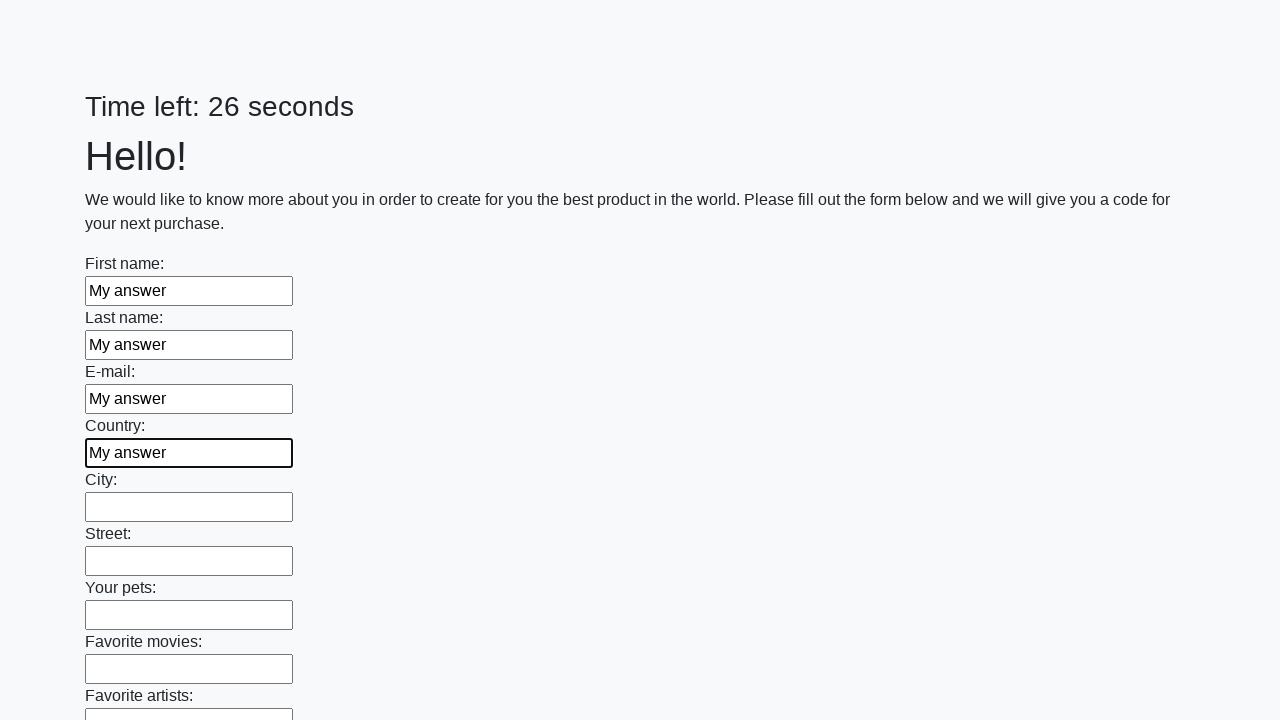

Filled a text input field with 'My answer' on input[type="text"] >> nth=4
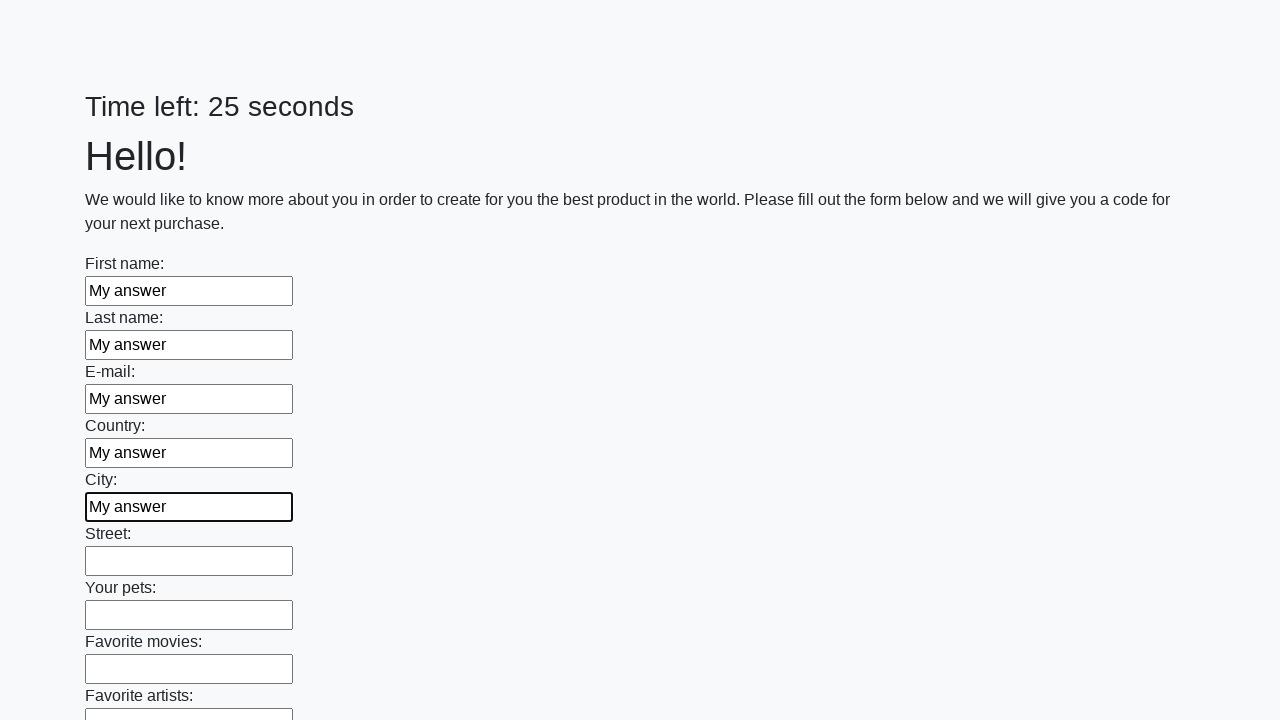

Filled a text input field with 'My answer' on input[type="text"] >> nth=5
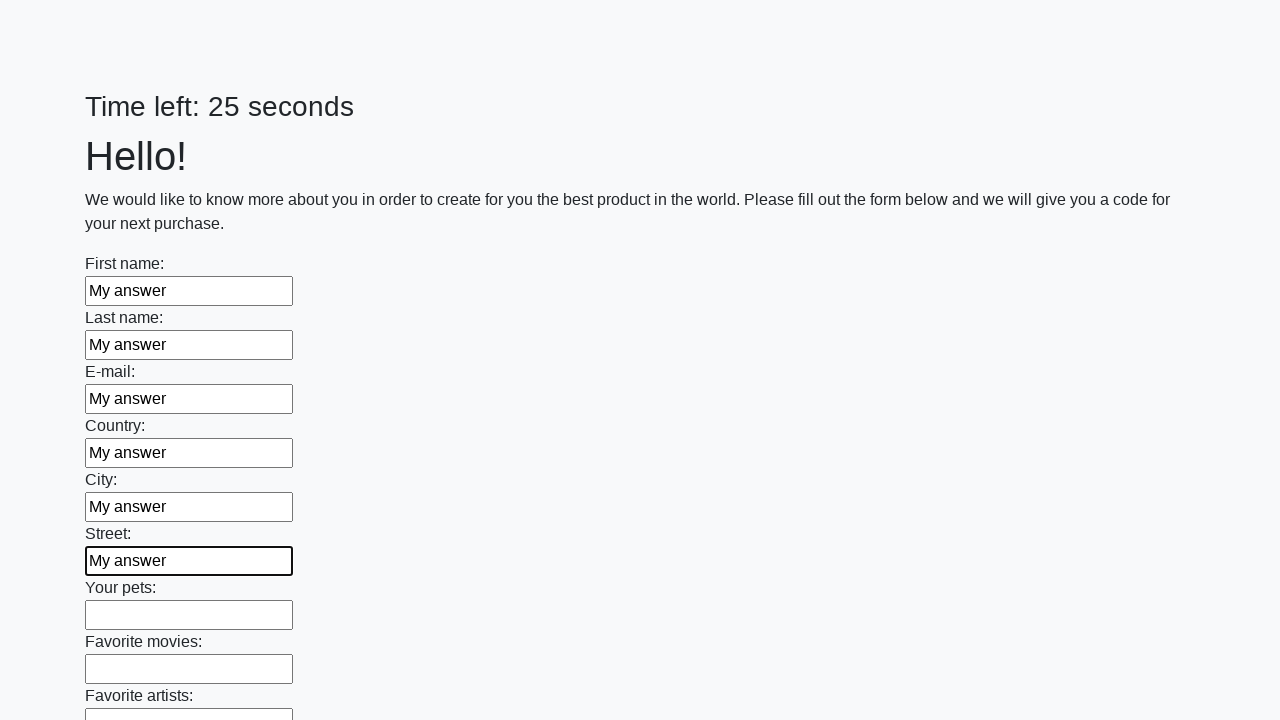

Filled a text input field with 'My answer' on input[type="text"] >> nth=6
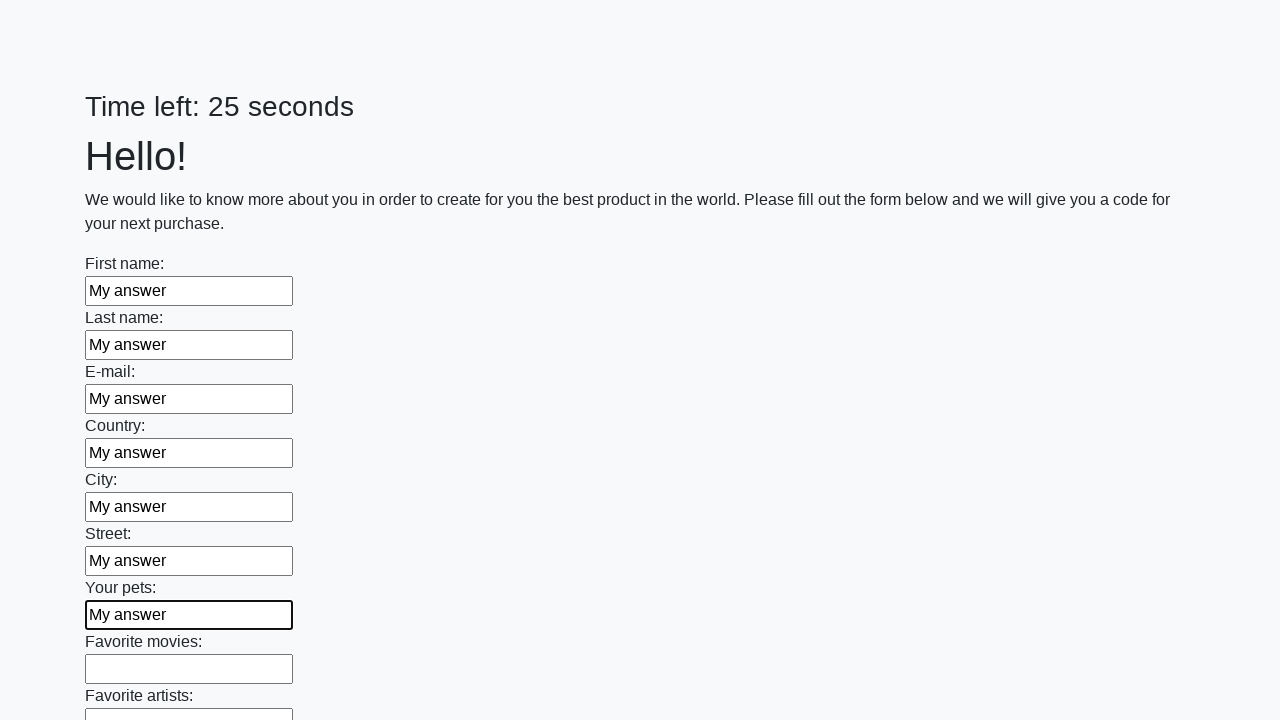

Filled a text input field with 'My answer' on input[type="text"] >> nth=7
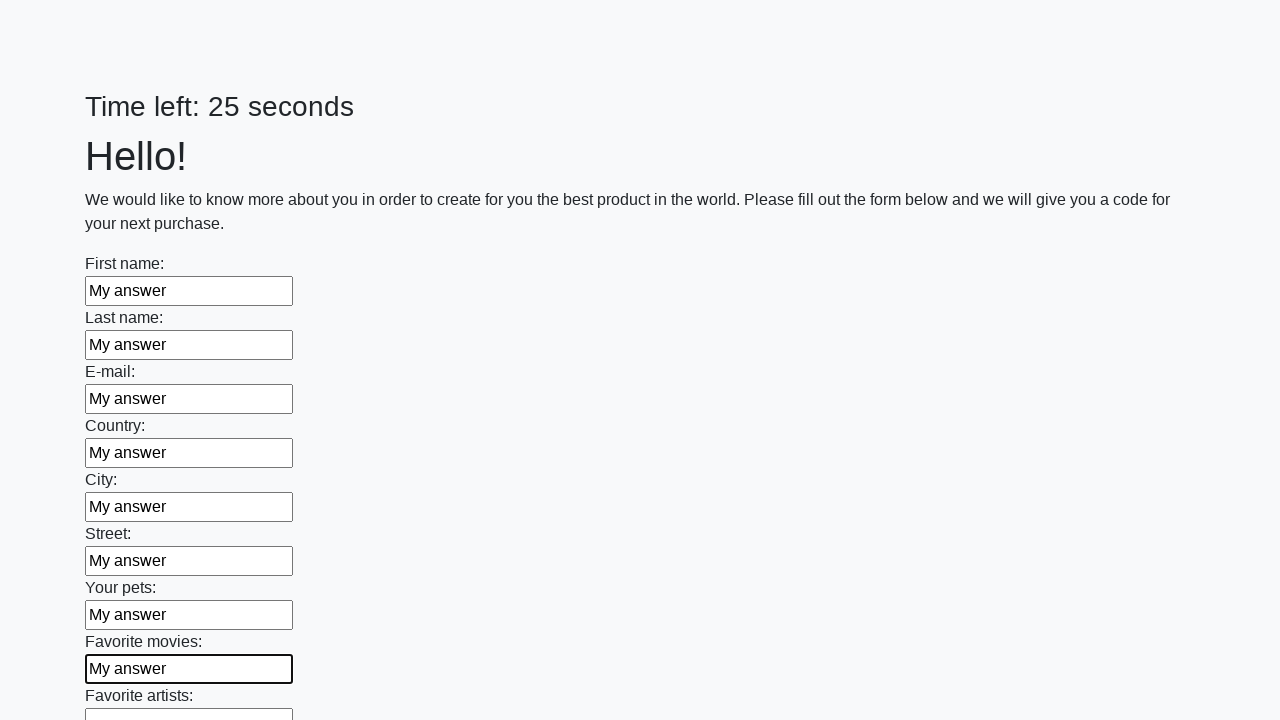

Filled a text input field with 'My answer' on input[type="text"] >> nth=8
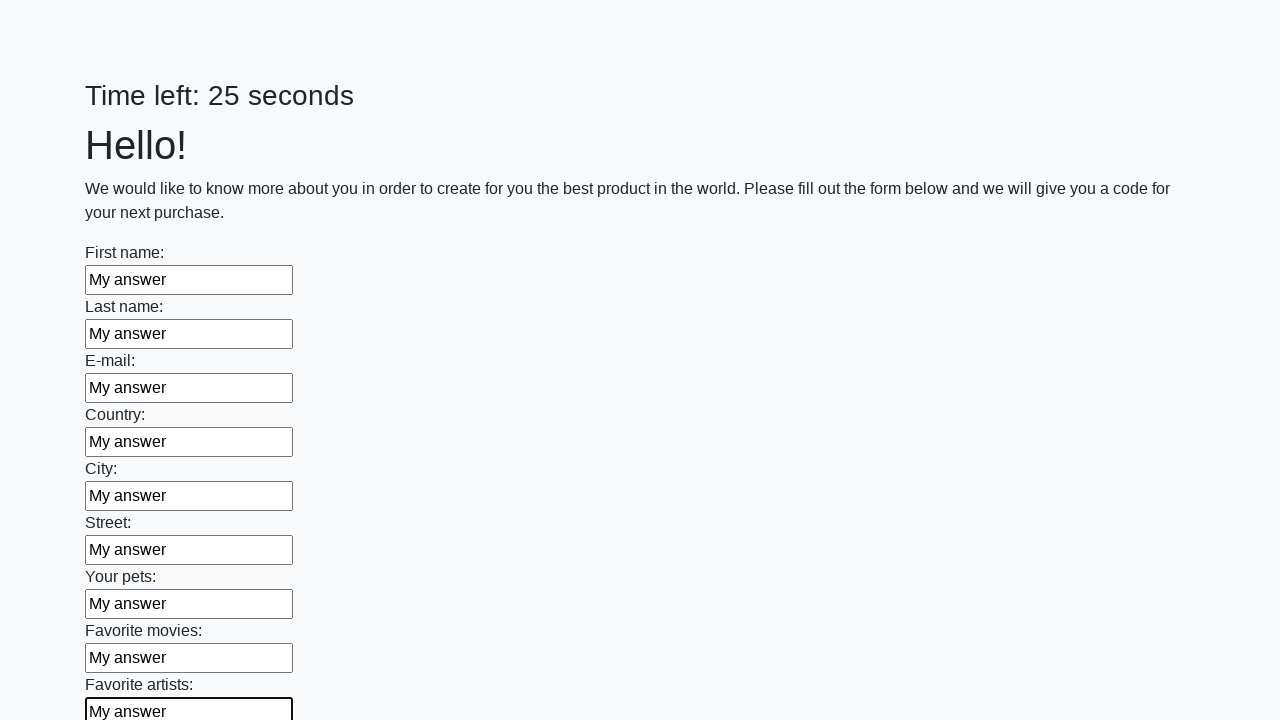

Filled a text input field with 'My answer' on input[type="text"] >> nth=9
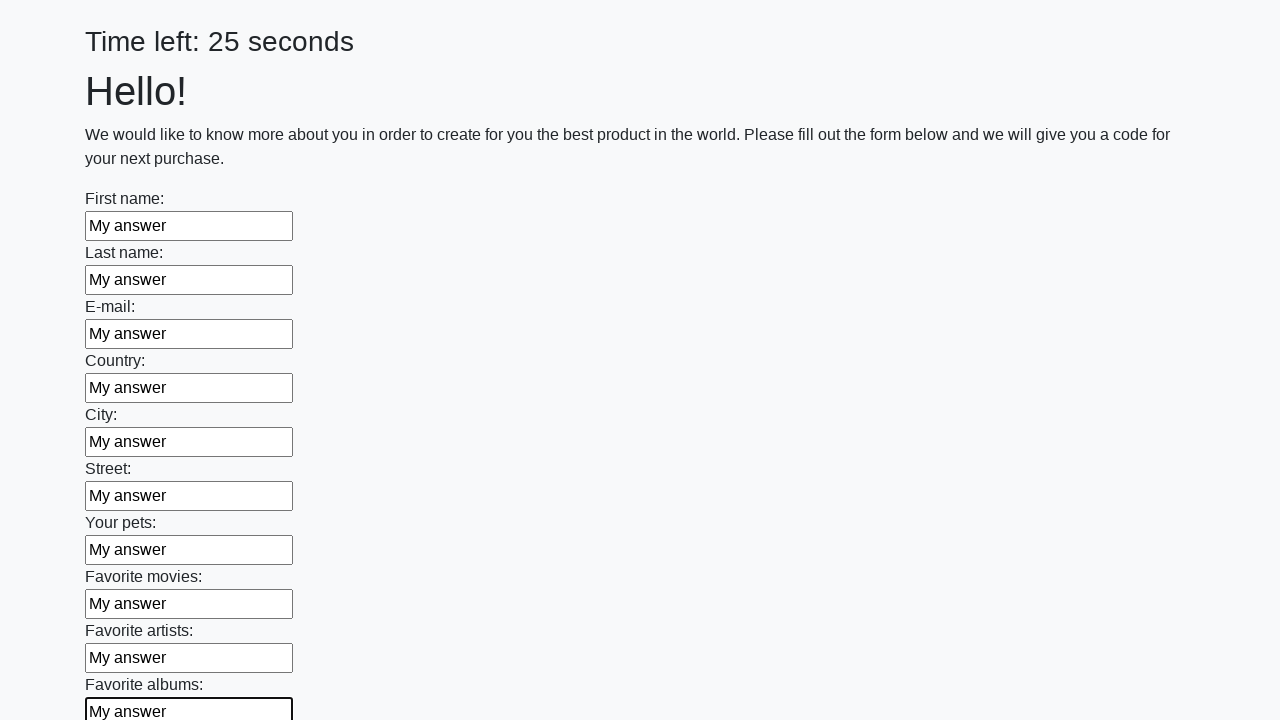

Filled a text input field with 'My answer' on input[type="text"] >> nth=10
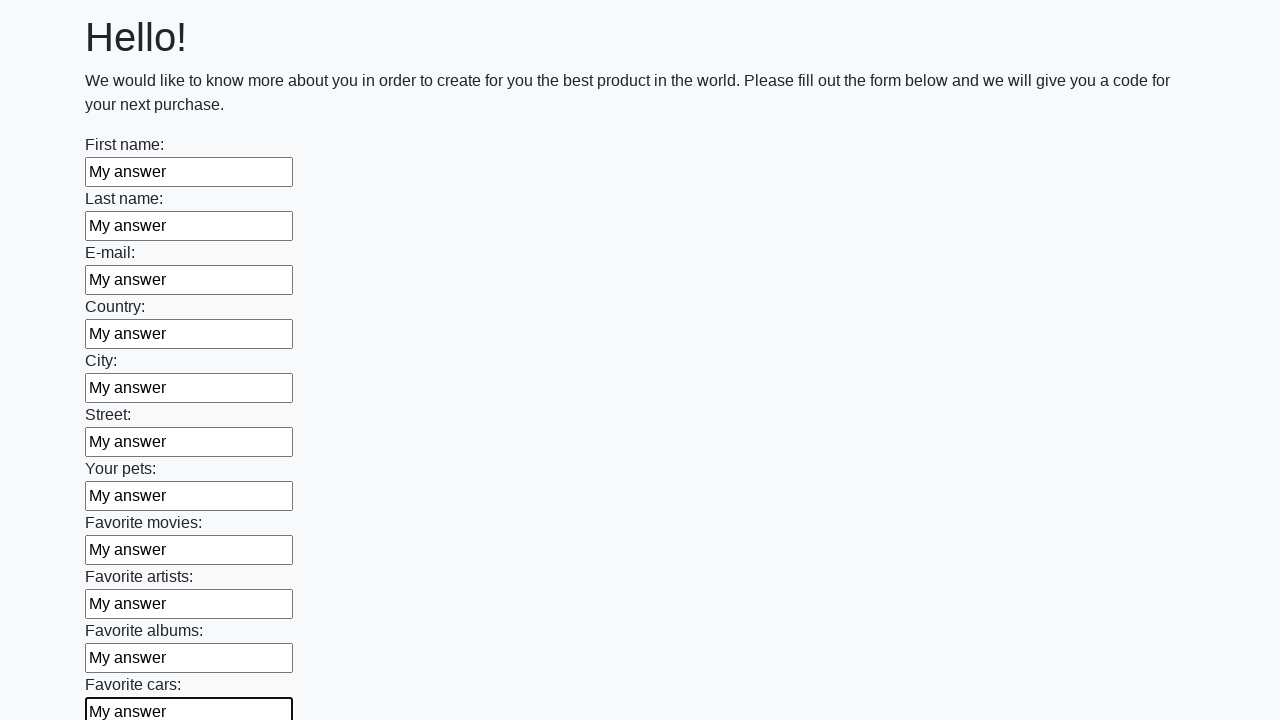

Filled a text input field with 'My answer' on input[type="text"] >> nth=11
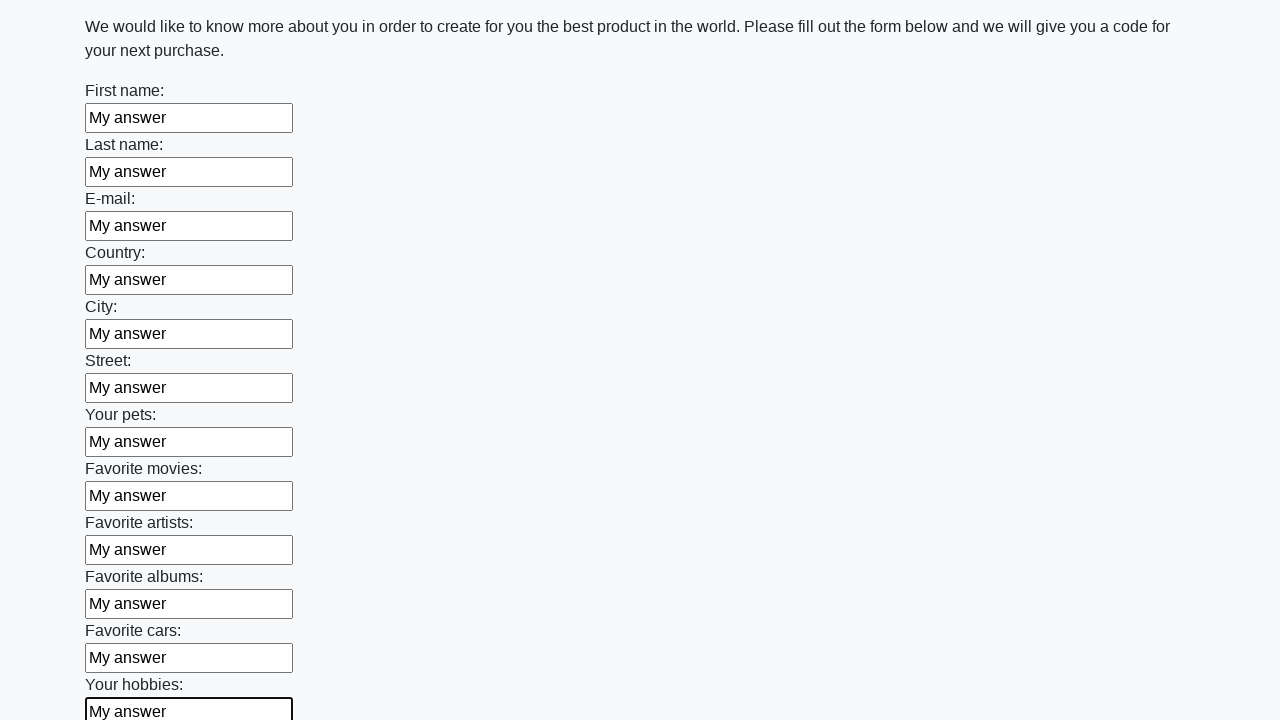

Filled a text input field with 'My answer' on input[type="text"] >> nth=12
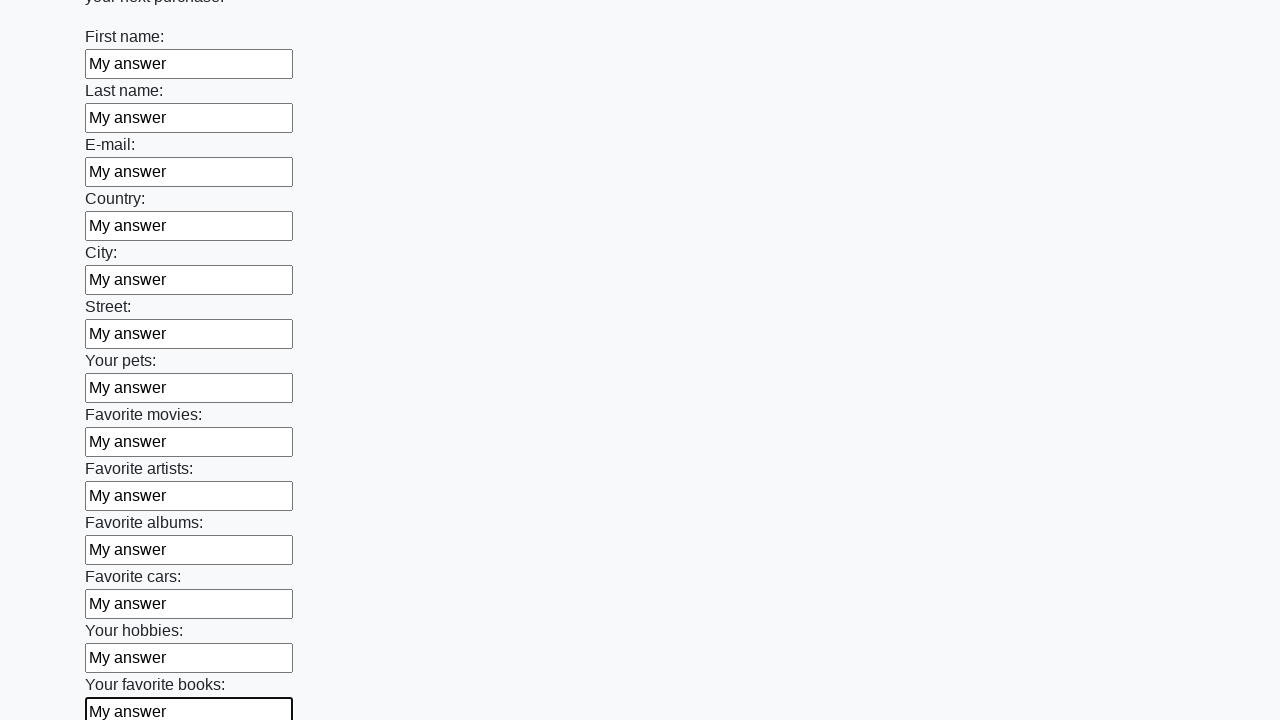

Filled a text input field with 'My answer' on input[type="text"] >> nth=13
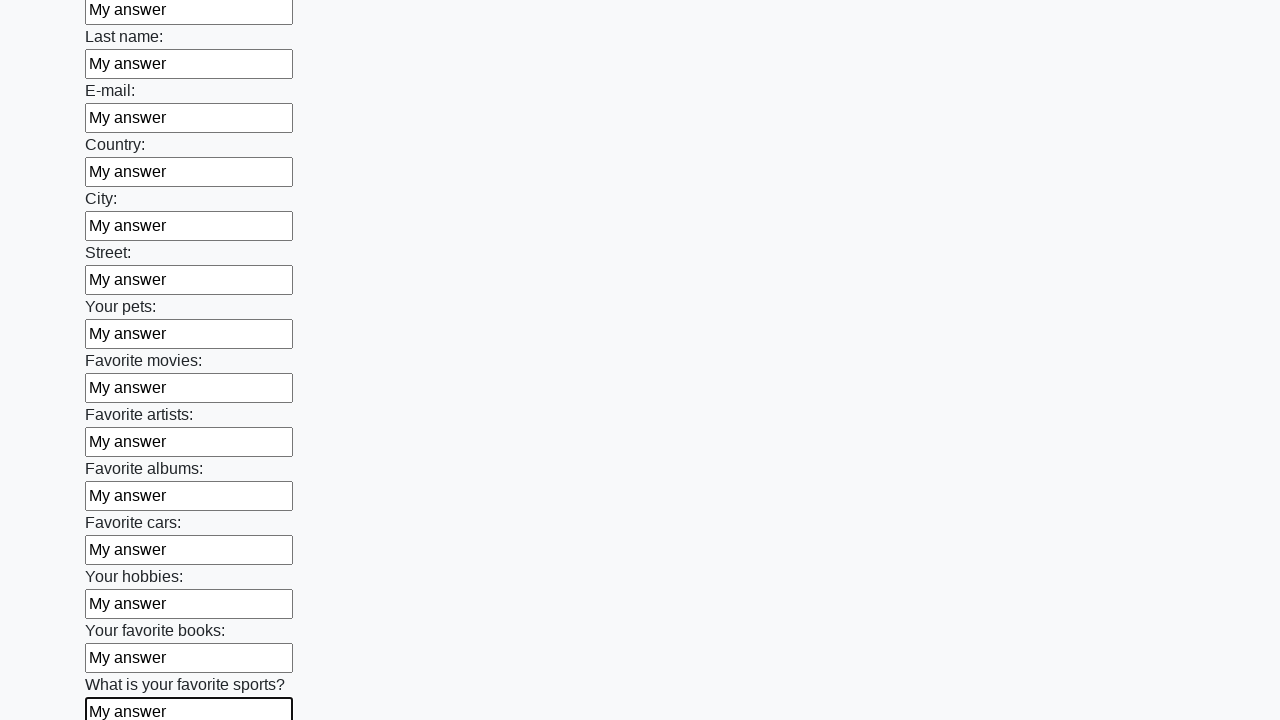

Filled a text input field with 'My answer' on input[type="text"] >> nth=14
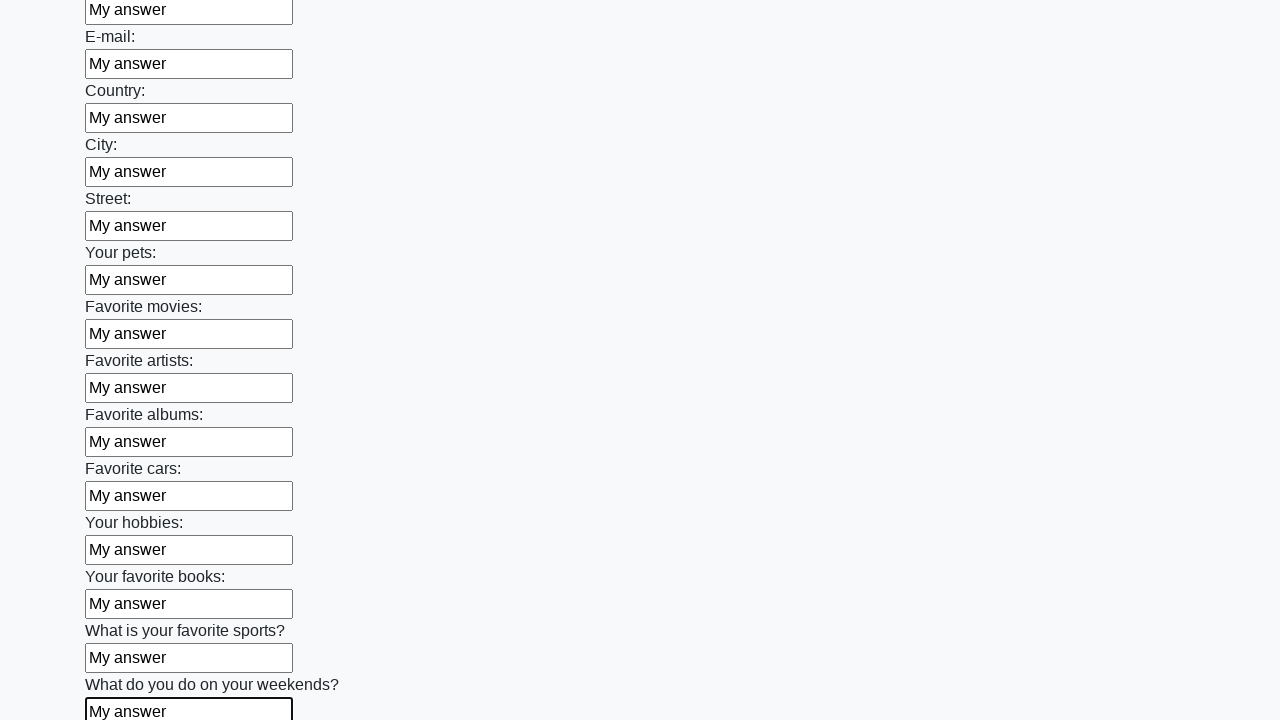

Filled a text input field with 'My answer' on input[type="text"] >> nth=15
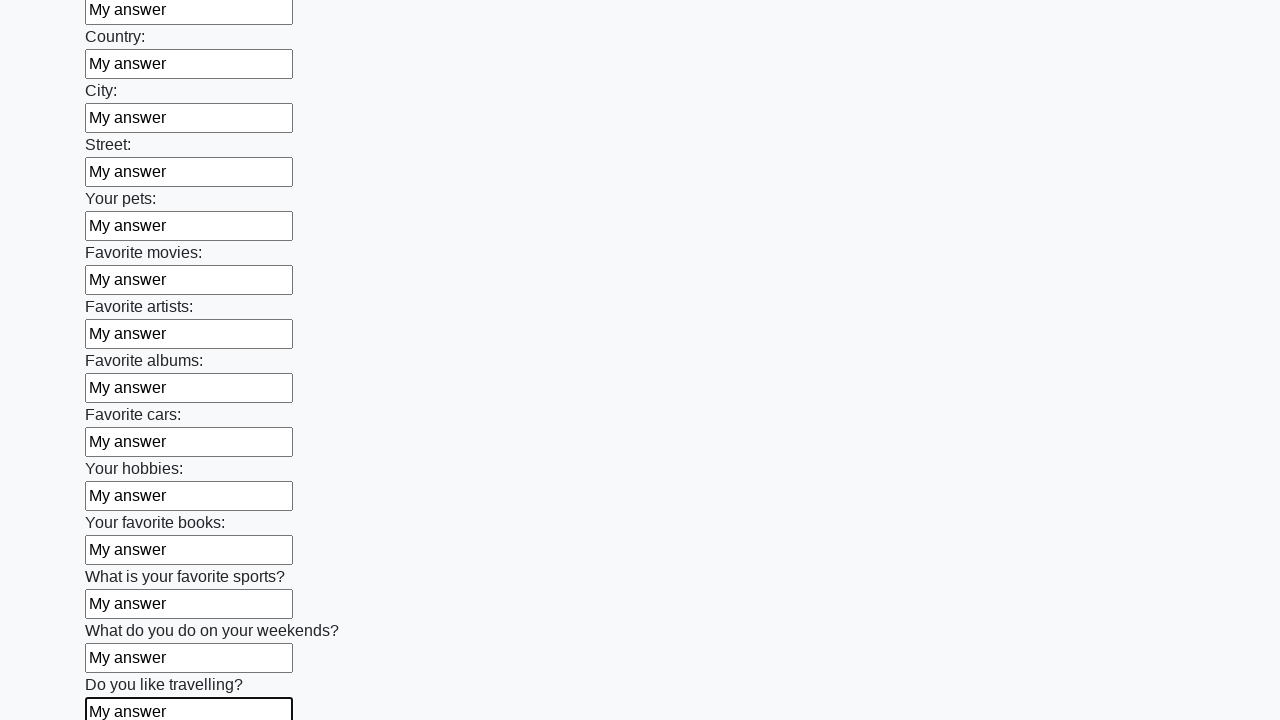

Filled a text input field with 'My answer' on input[type="text"] >> nth=16
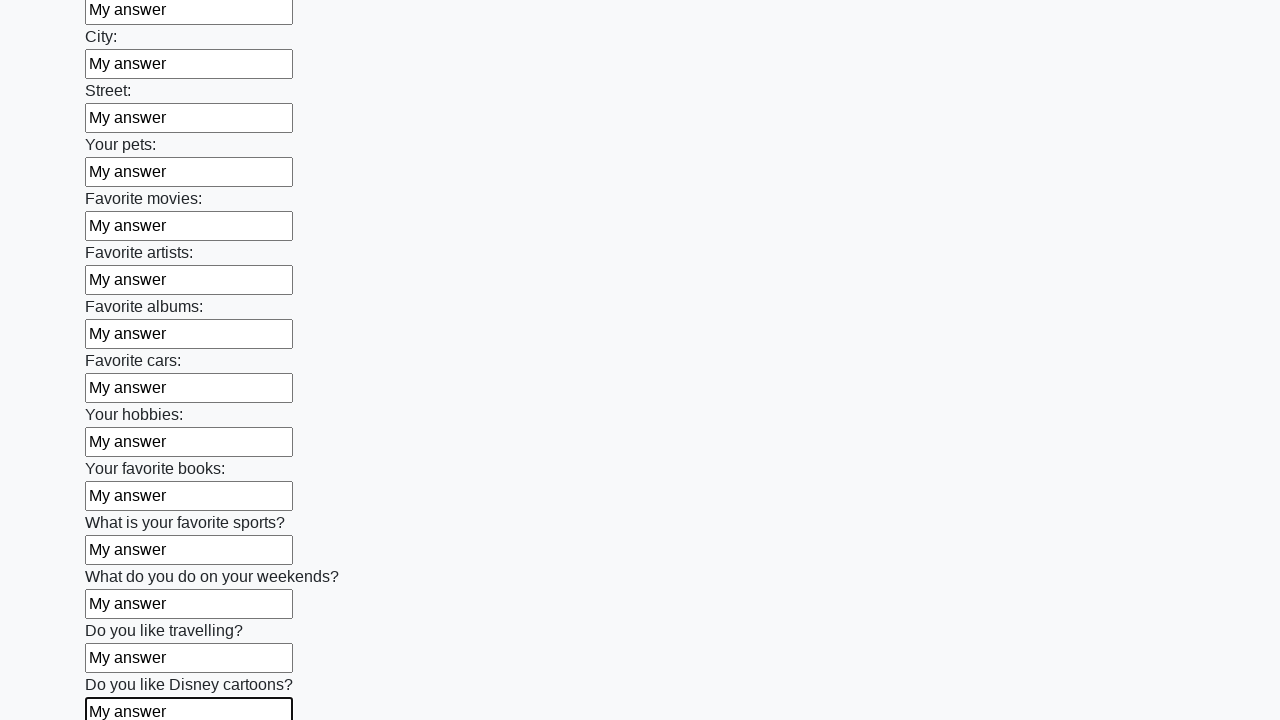

Filled a text input field with 'My answer' on input[type="text"] >> nth=17
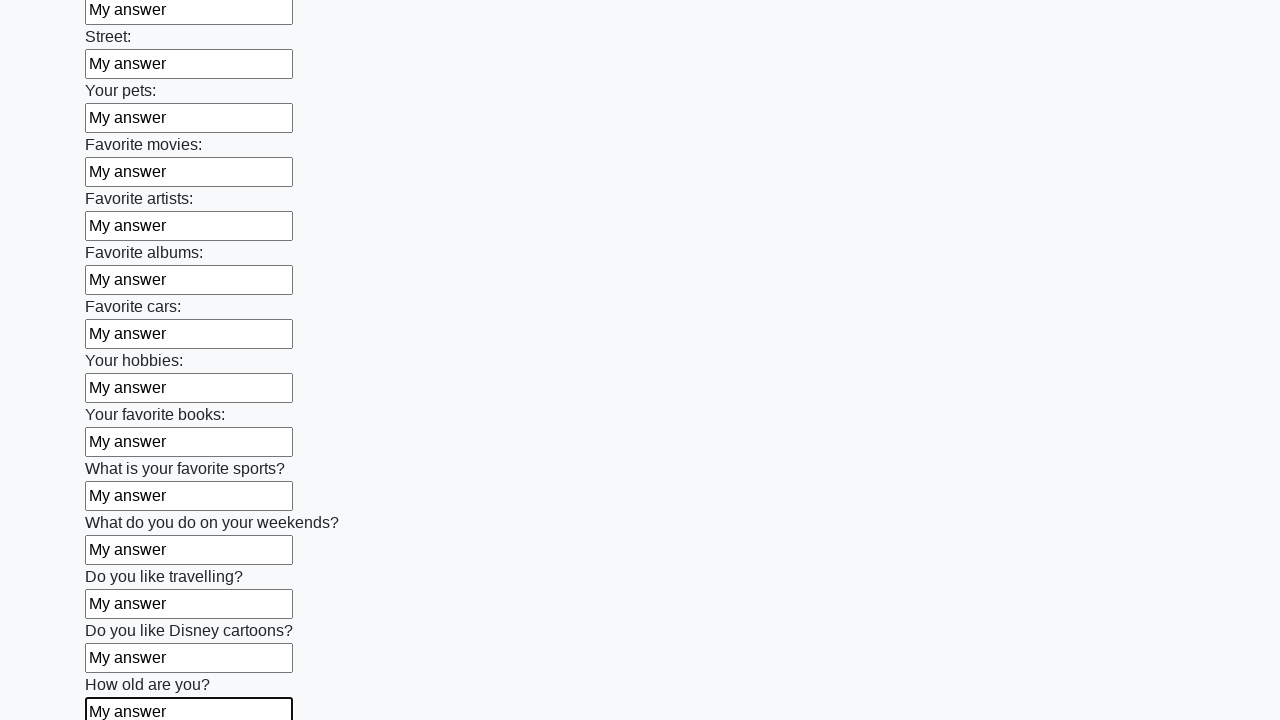

Filled a text input field with 'My answer' on input[type="text"] >> nth=18
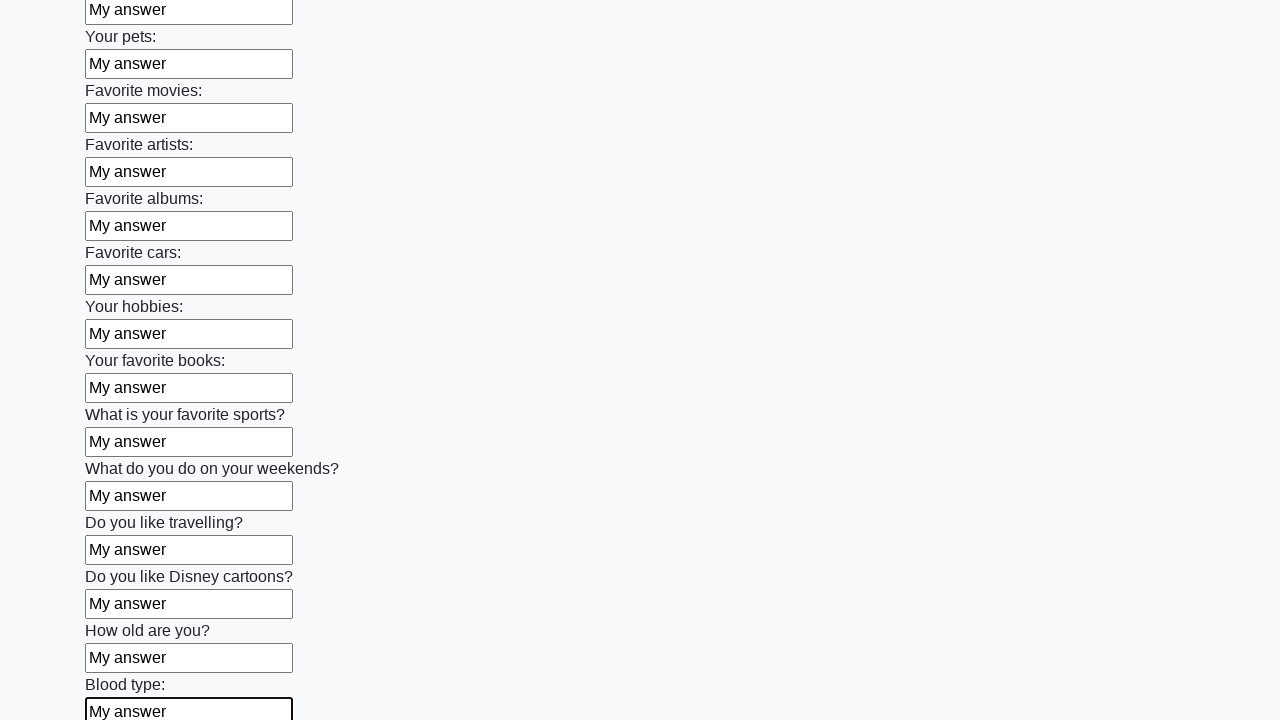

Filled a text input field with 'My answer' on input[type="text"] >> nth=19
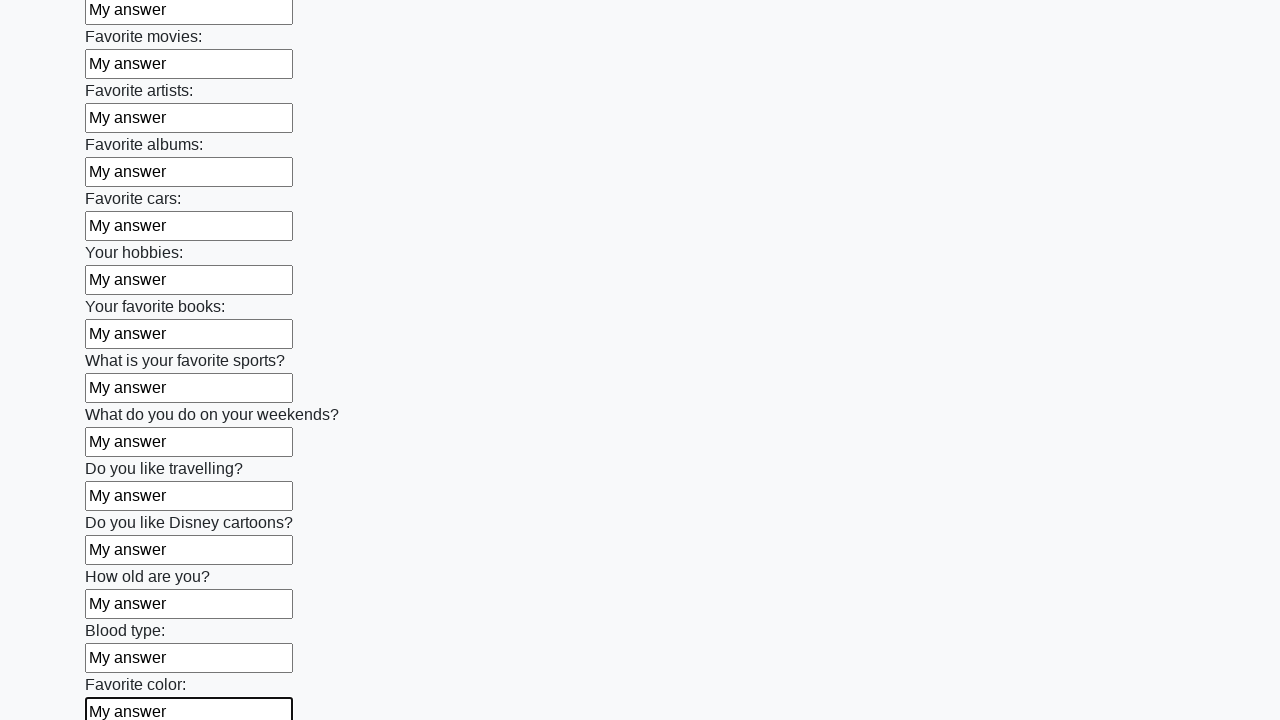

Filled a text input field with 'My answer' on input[type="text"] >> nth=20
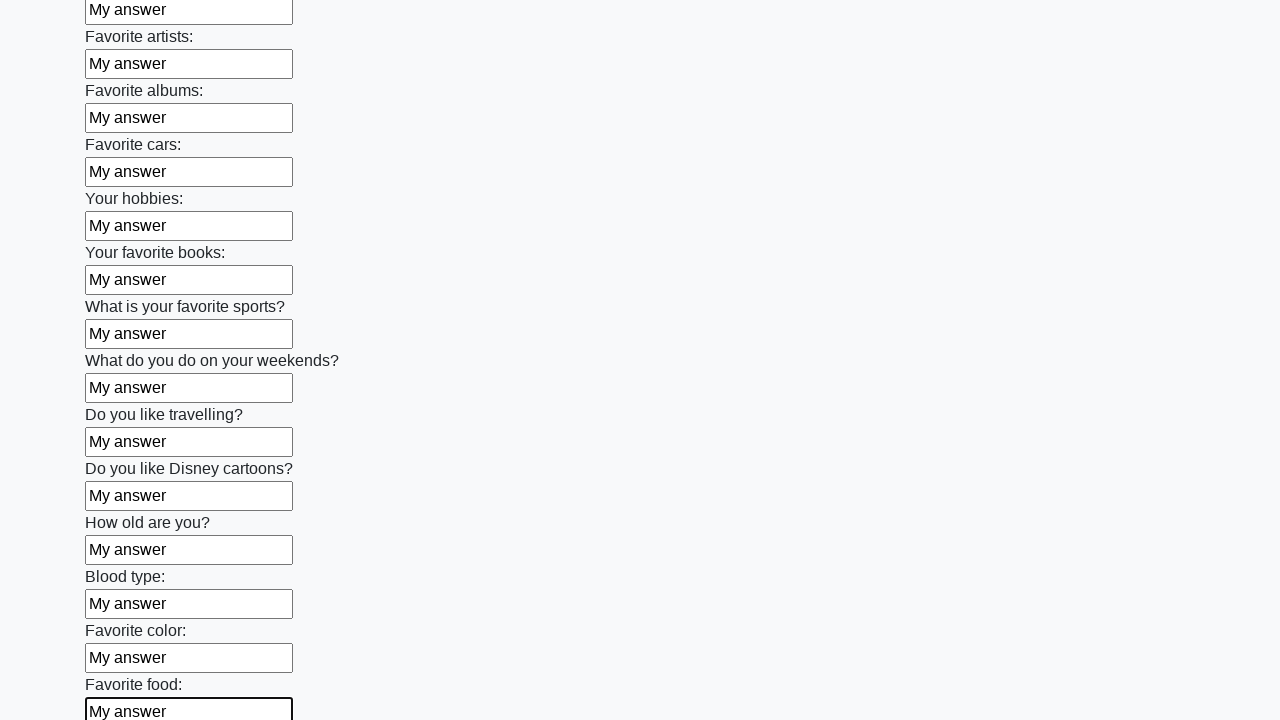

Filled a text input field with 'My answer' on input[type="text"] >> nth=21
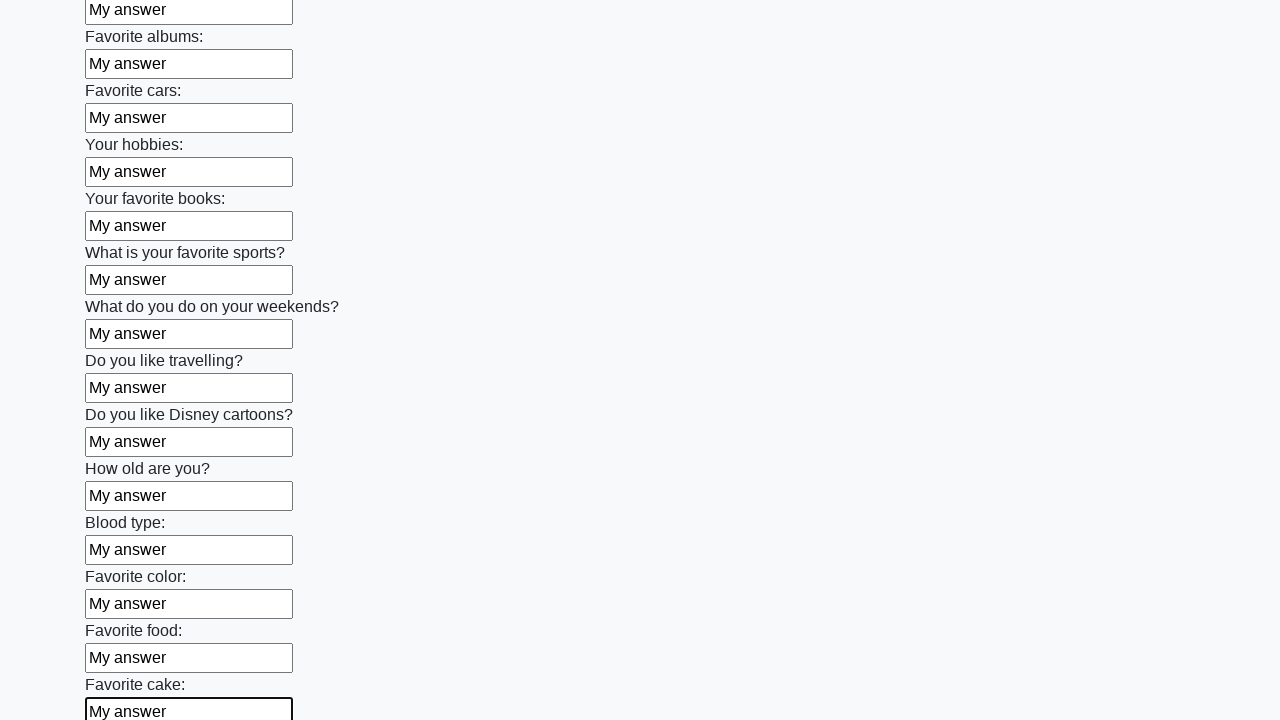

Filled a text input field with 'My answer' on input[type="text"] >> nth=22
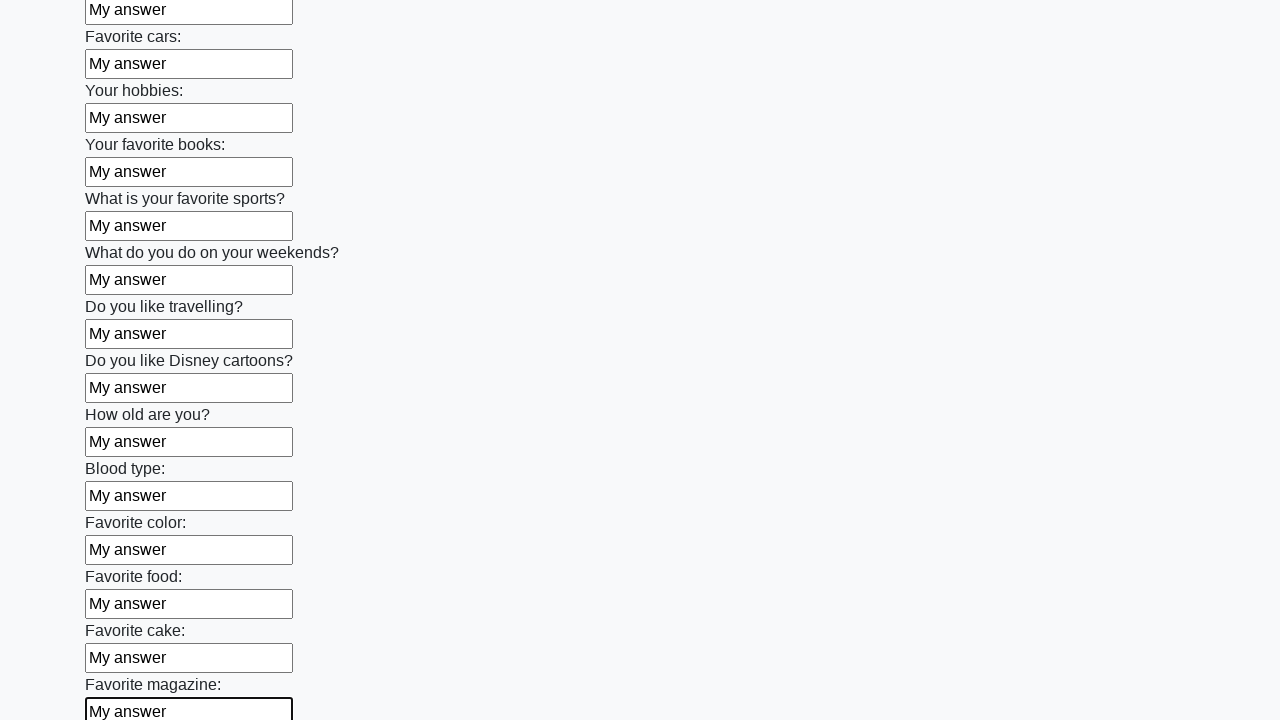

Filled a text input field with 'My answer' on input[type="text"] >> nth=23
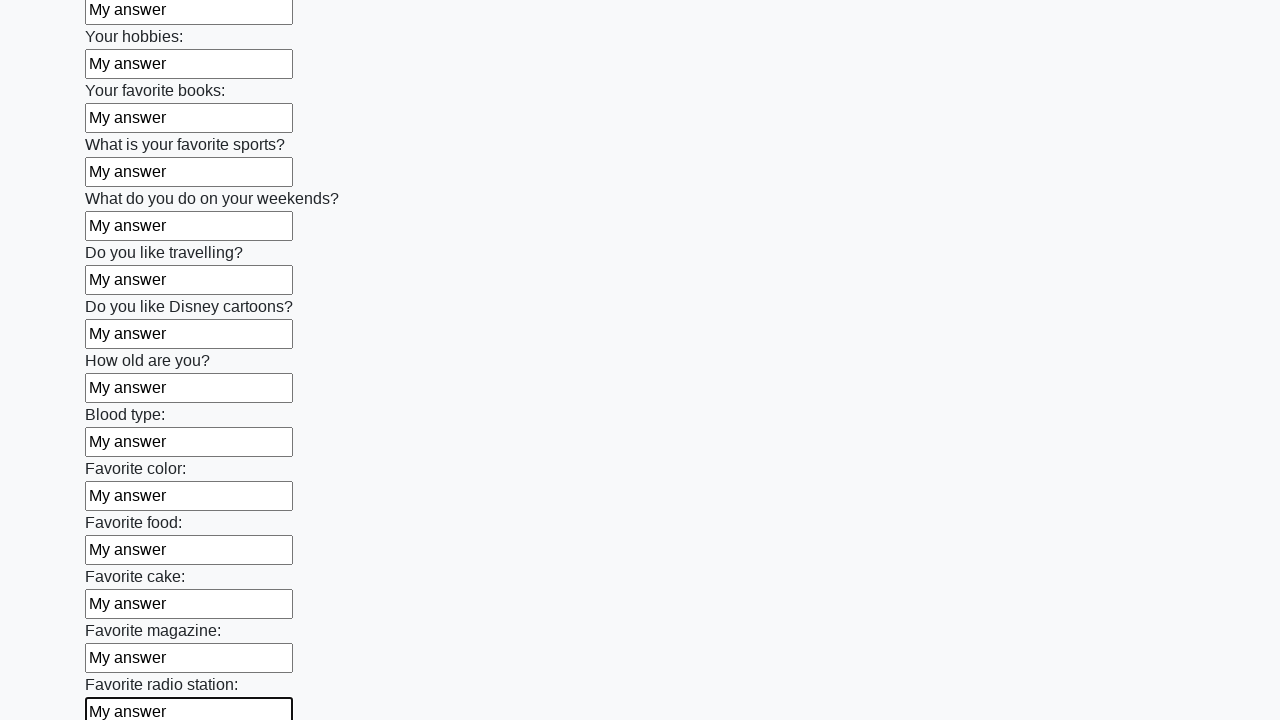

Filled a text input field with 'My answer' on input[type="text"] >> nth=24
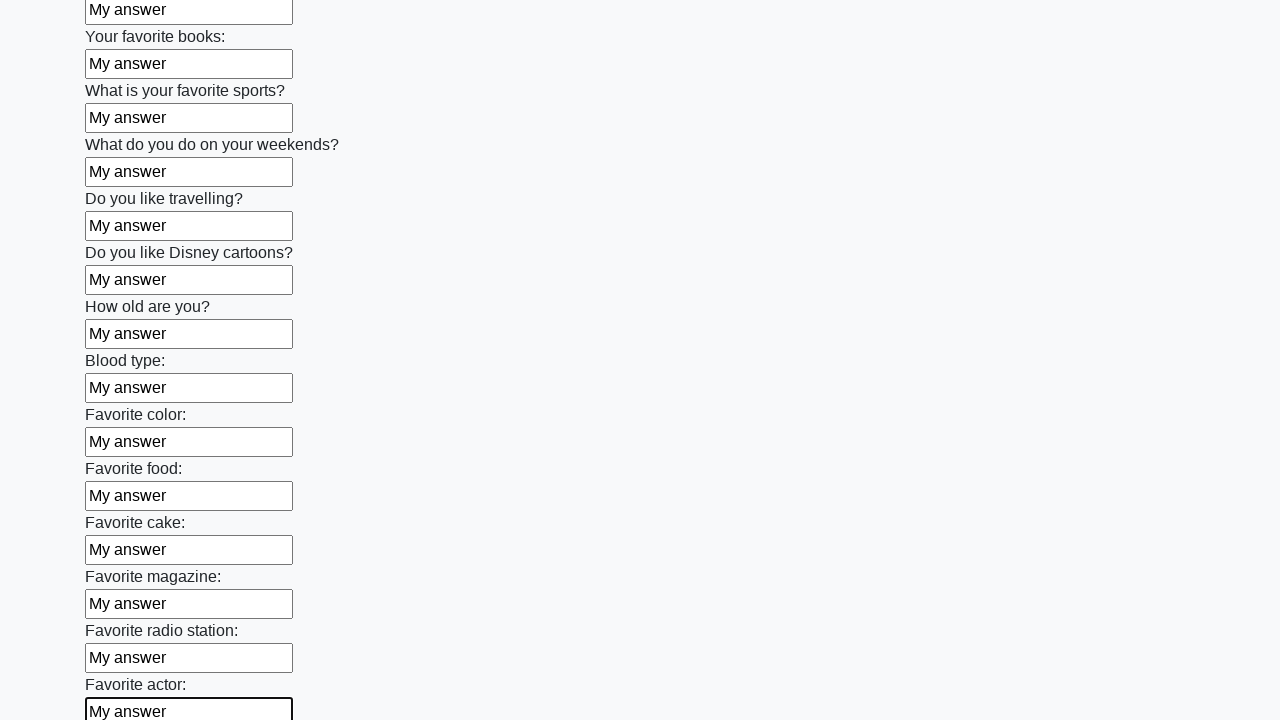

Filled a text input field with 'My answer' on input[type="text"] >> nth=25
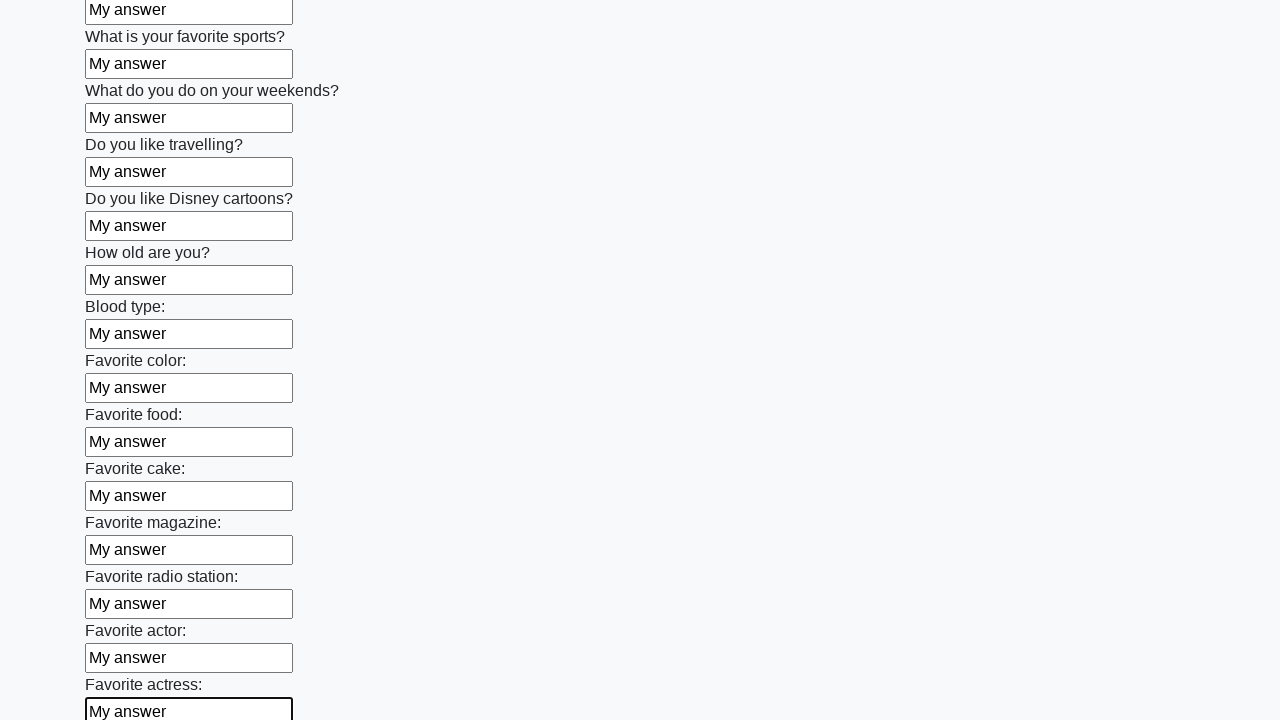

Filled a text input field with 'My answer' on input[type="text"] >> nth=26
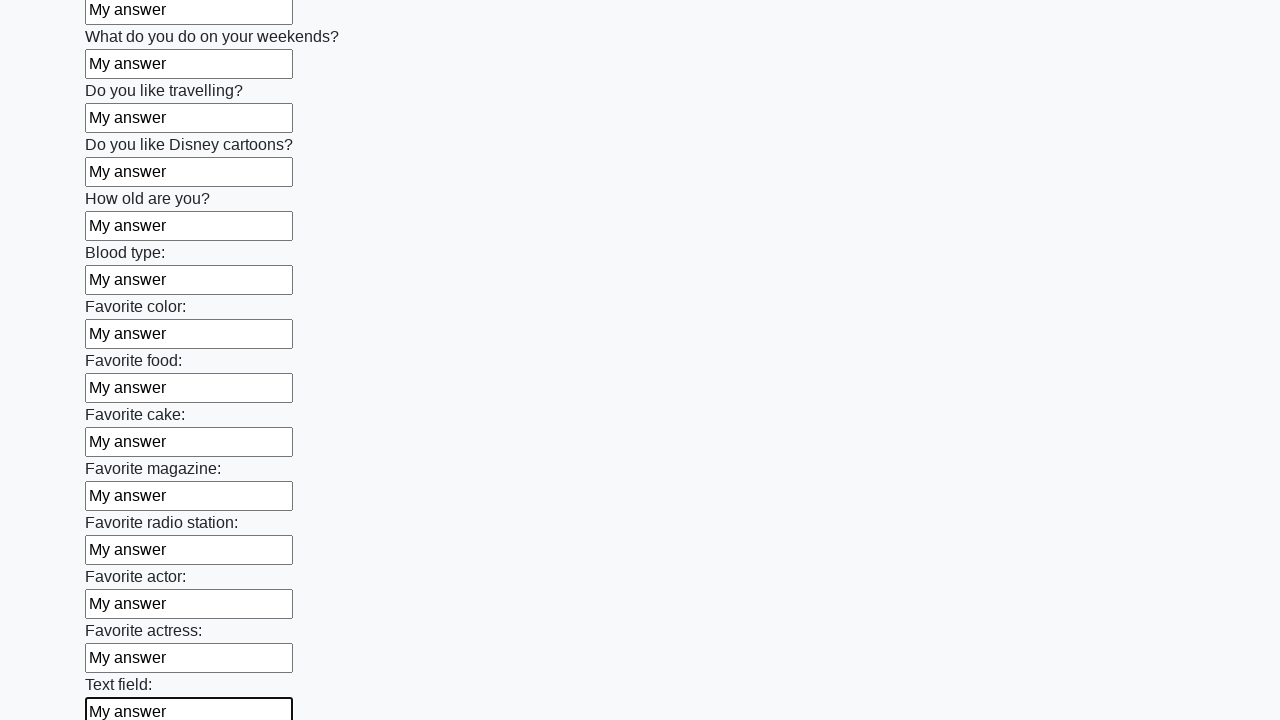

Filled a text input field with 'My answer' on input[type="text"] >> nth=27
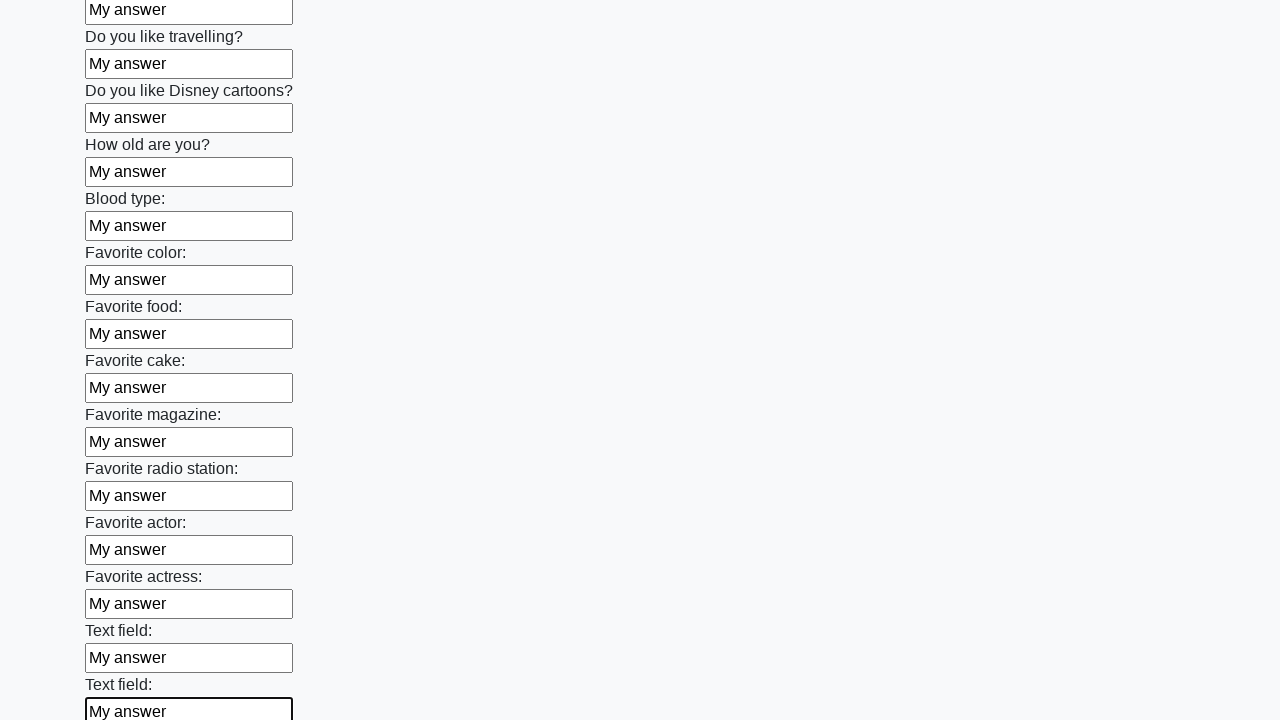

Filled a text input field with 'My answer' on input[type="text"] >> nth=28
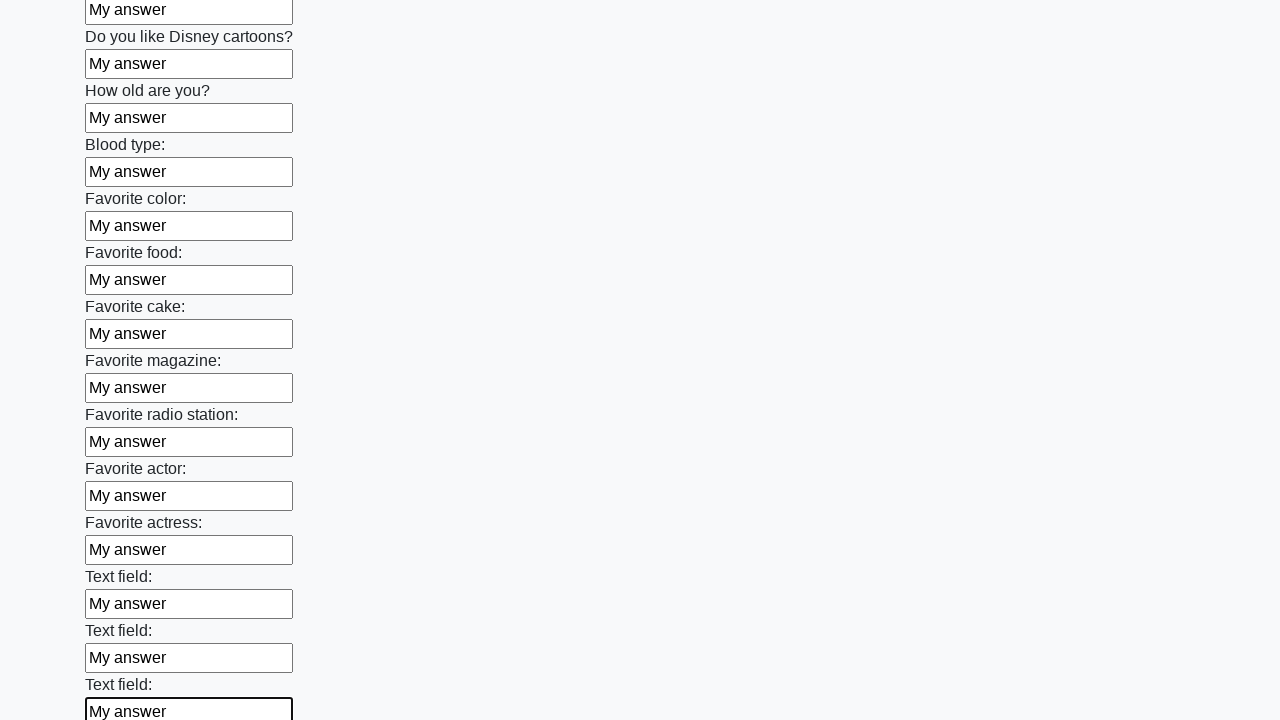

Filled a text input field with 'My answer' on input[type="text"] >> nth=29
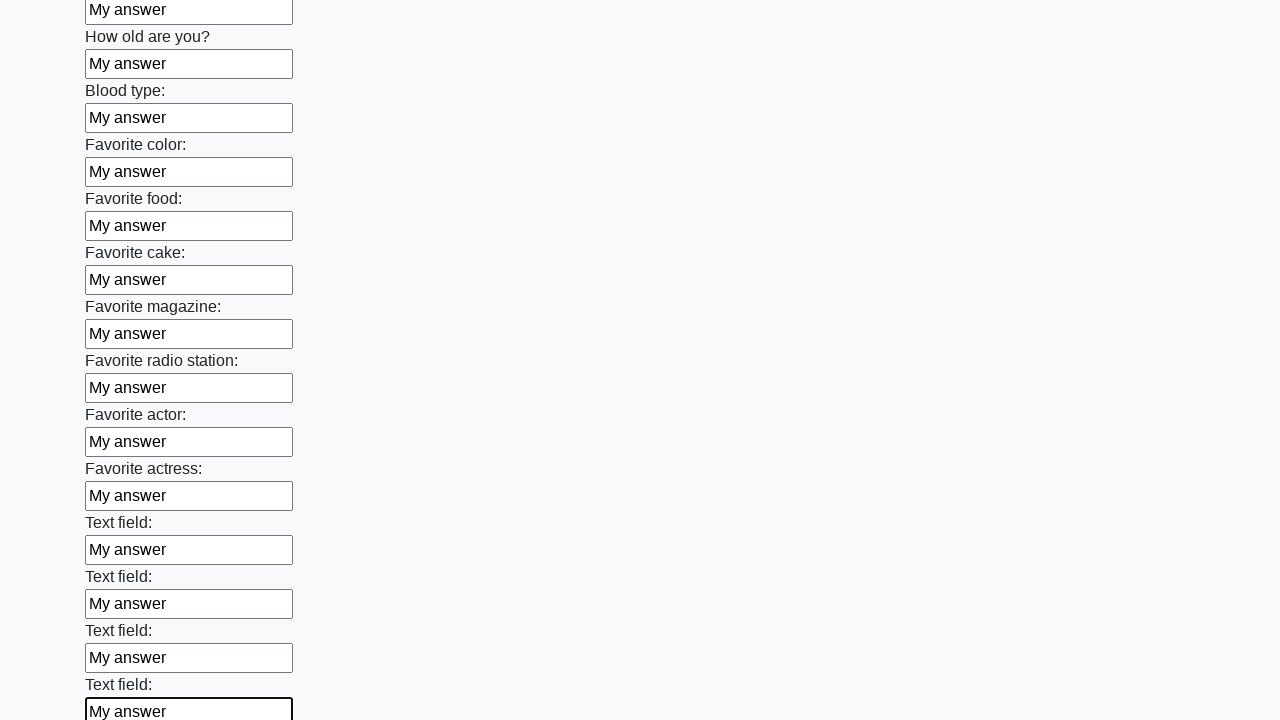

Filled a text input field with 'My answer' on input[type="text"] >> nth=30
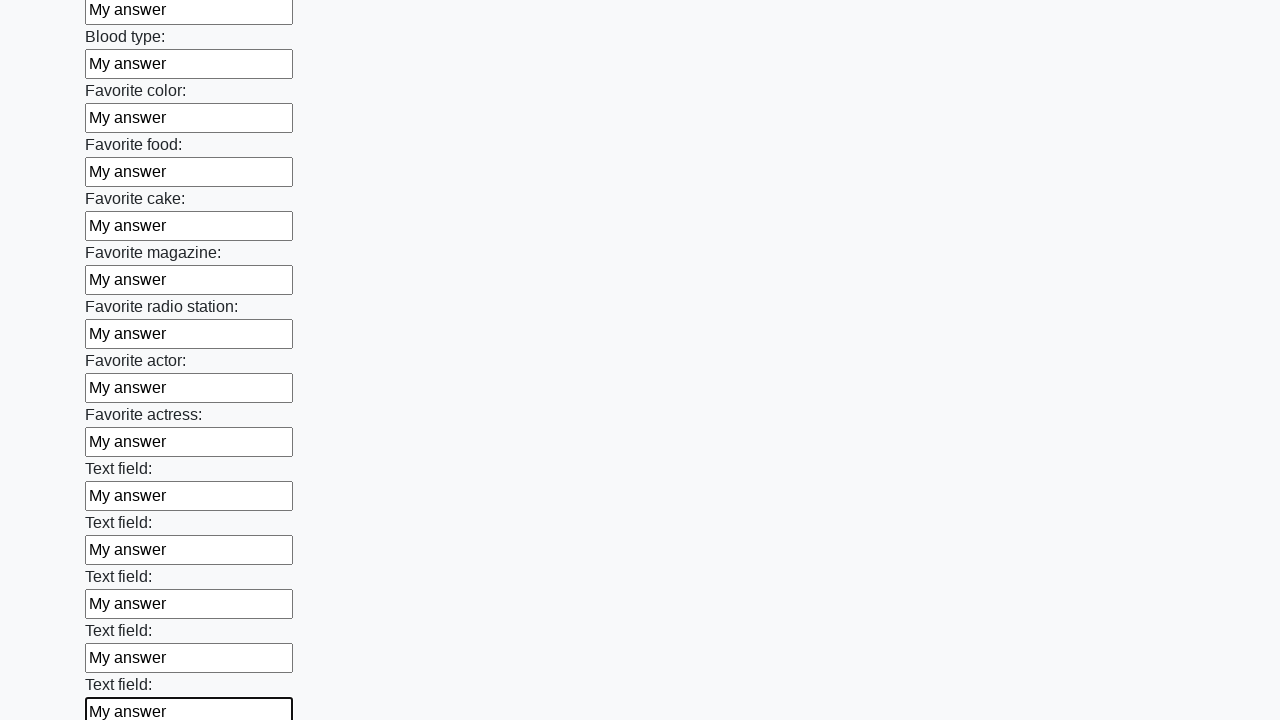

Filled a text input field with 'My answer' on input[type="text"] >> nth=31
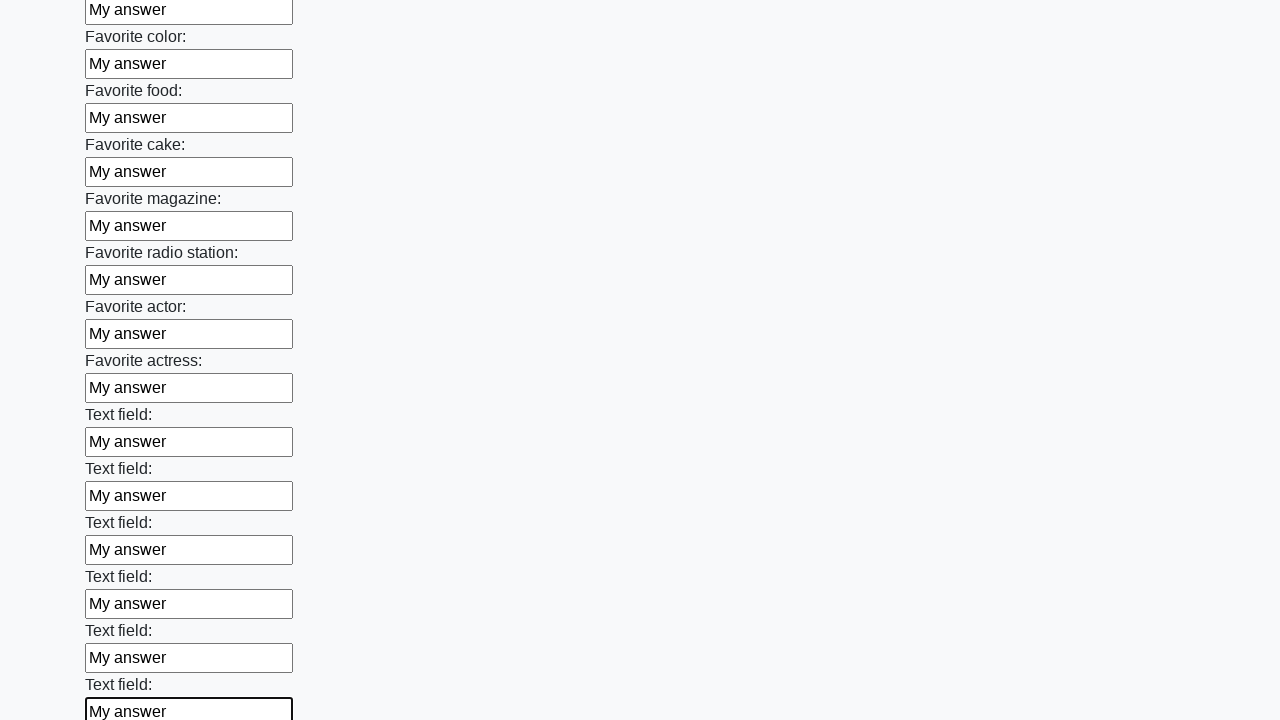

Filled a text input field with 'My answer' on input[type="text"] >> nth=32
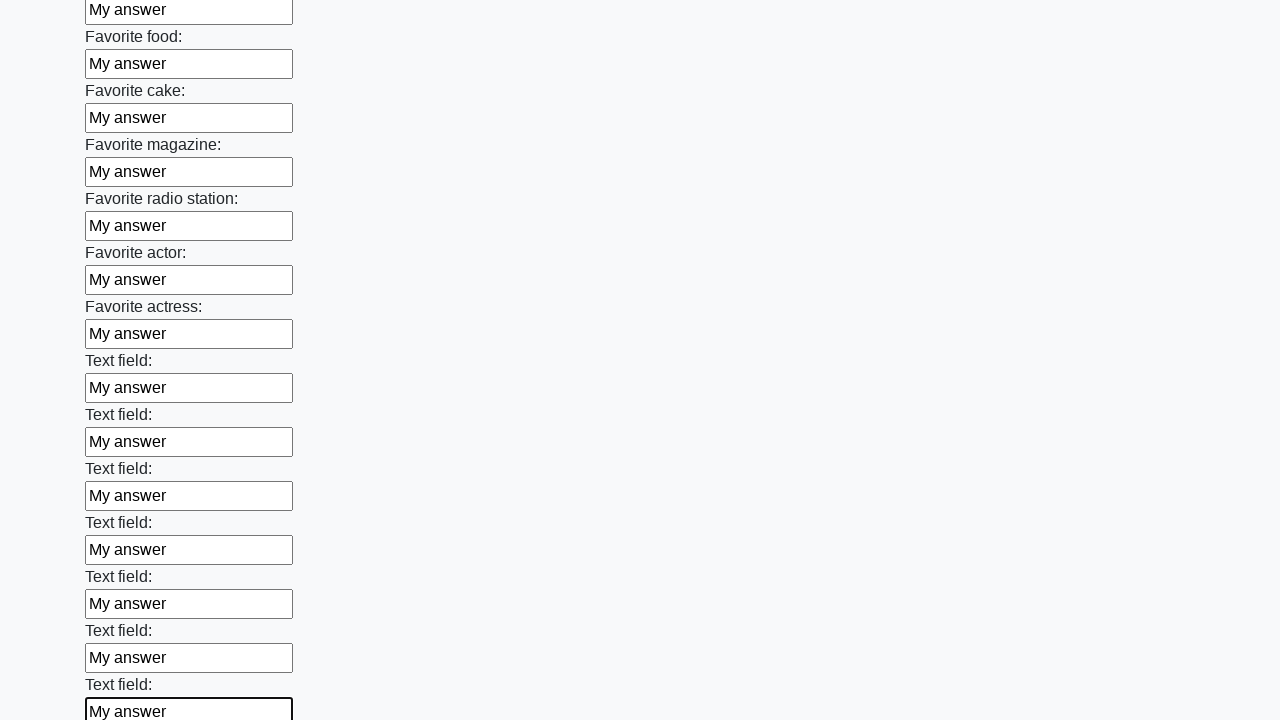

Filled a text input field with 'My answer' on input[type="text"] >> nth=33
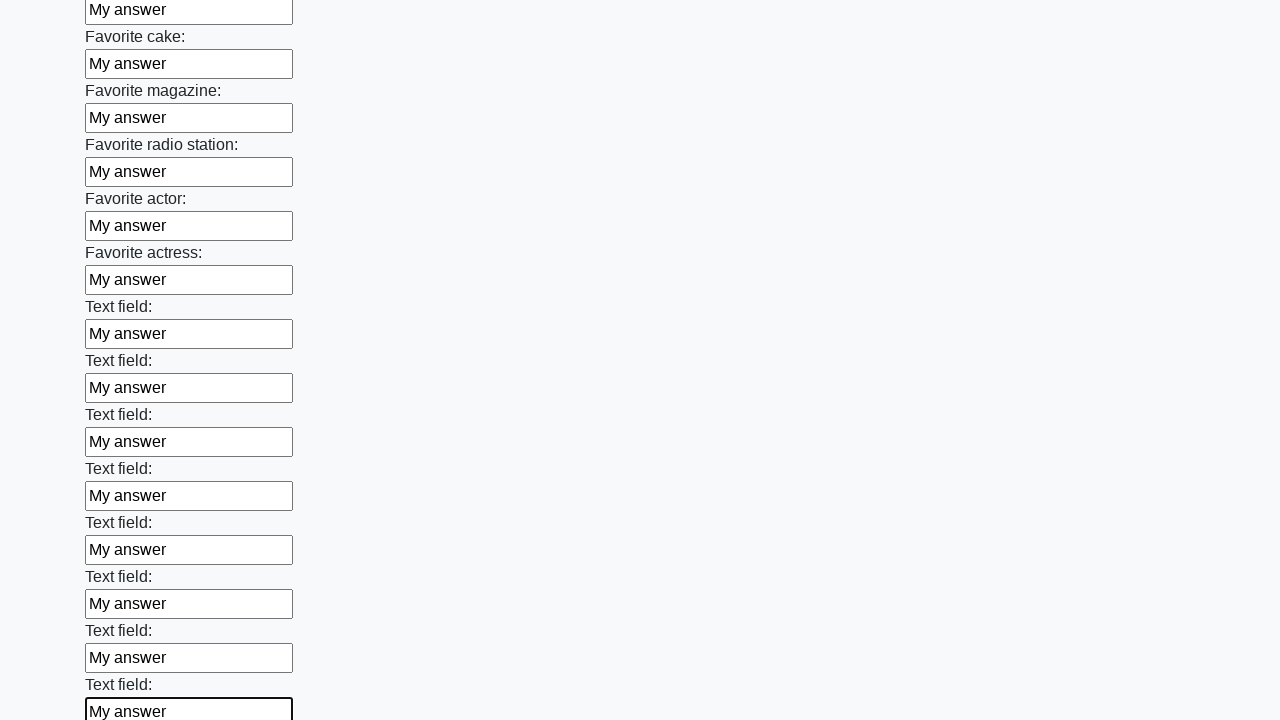

Filled a text input field with 'My answer' on input[type="text"] >> nth=34
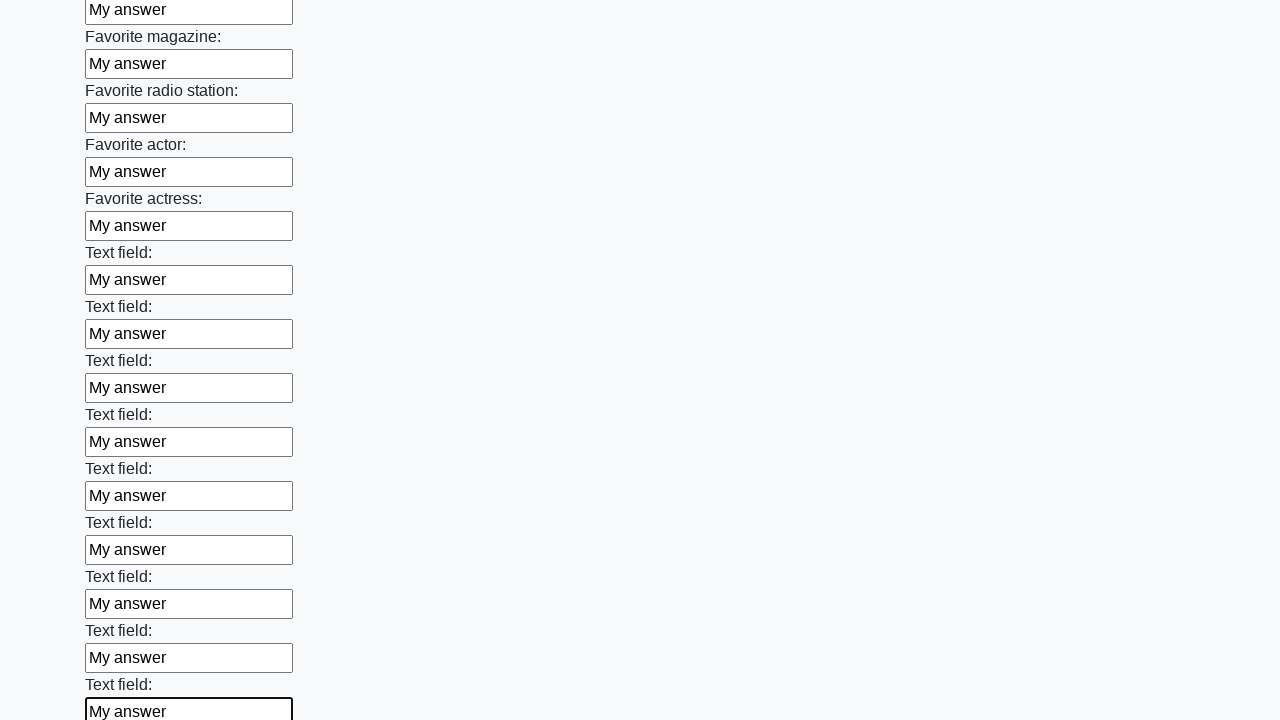

Filled a text input field with 'My answer' on input[type="text"] >> nth=35
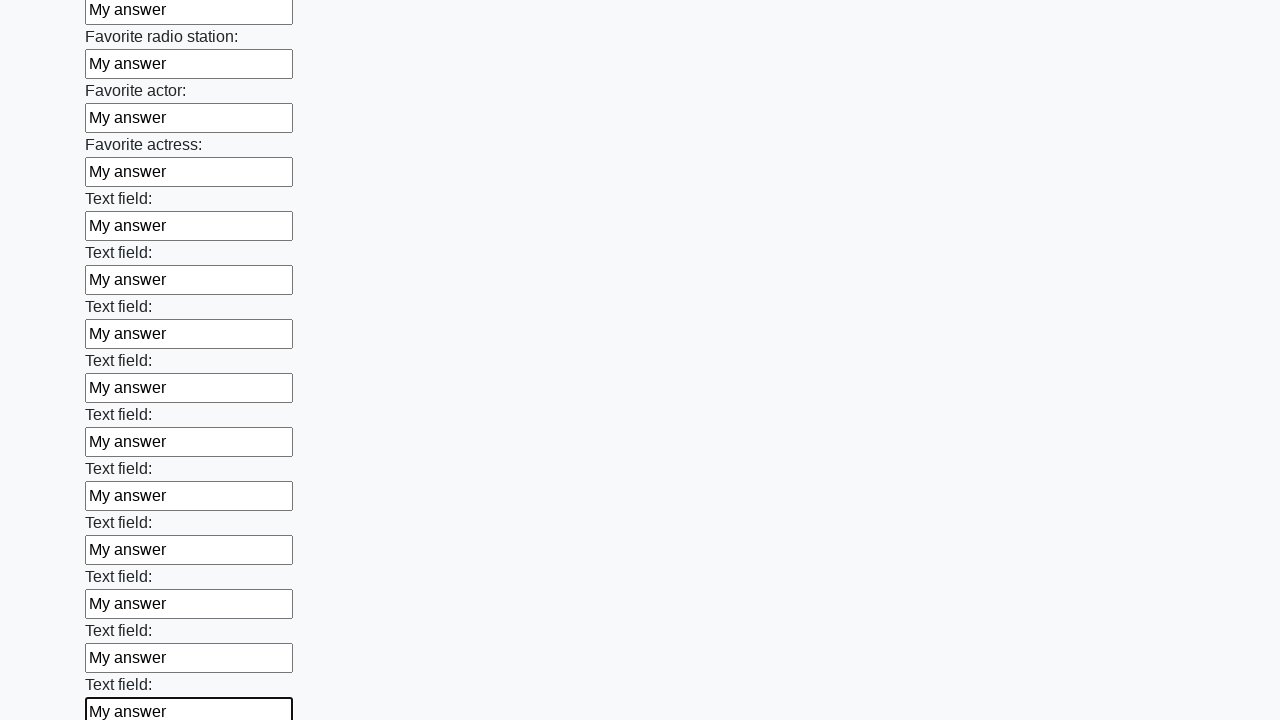

Filled a text input field with 'My answer' on input[type="text"] >> nth=36
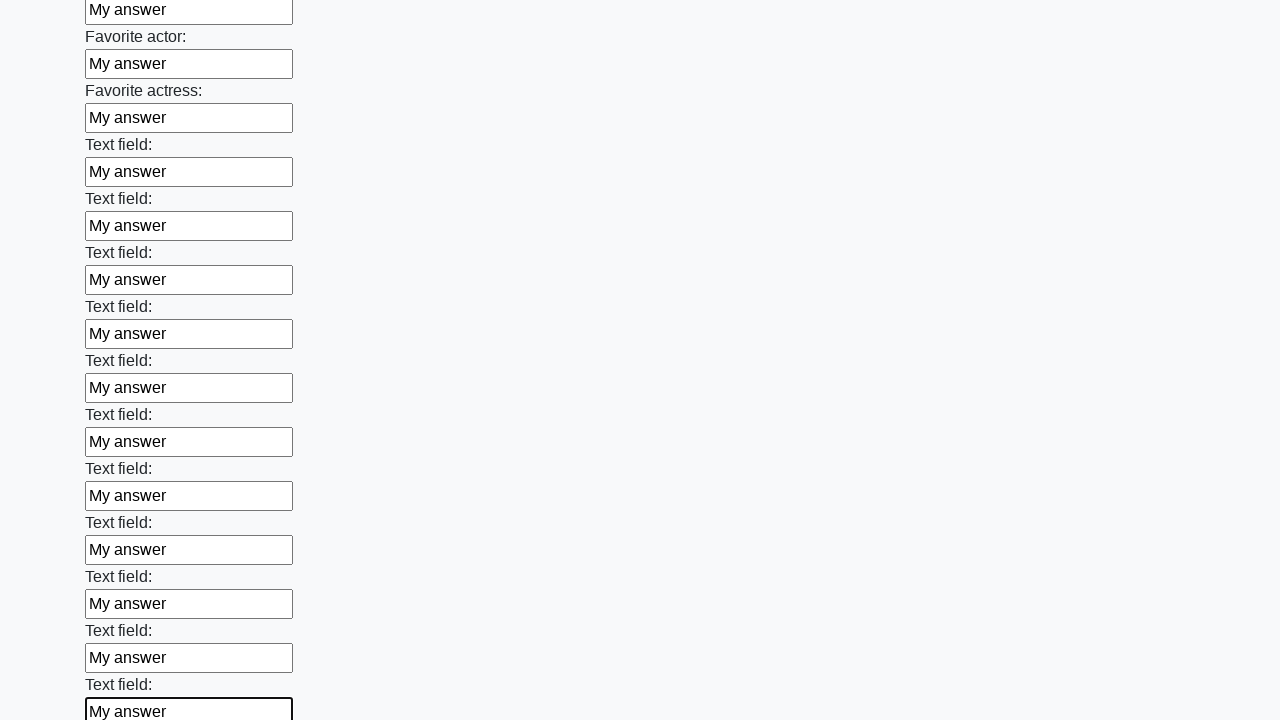

Filled a text input field with 'My answer' on input[type="text"] >> nth=37
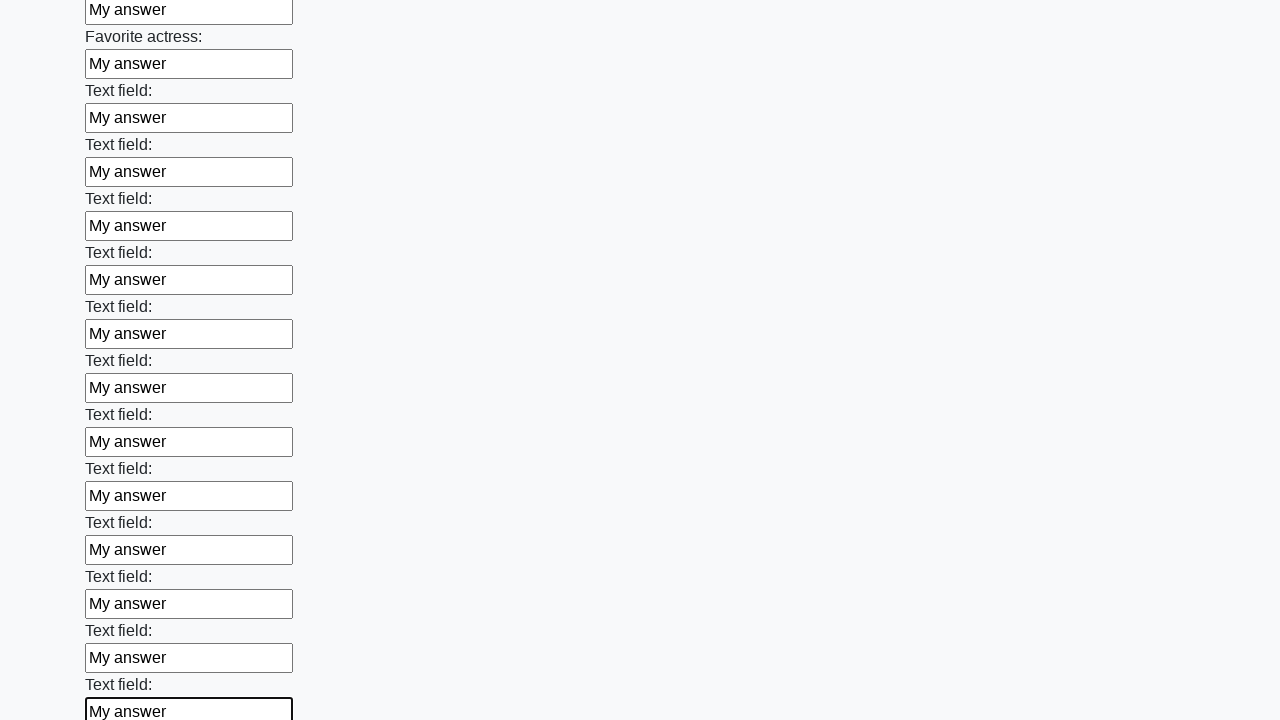

Filled a text input field with 'My answer' on input[type="text"] >> nth=38
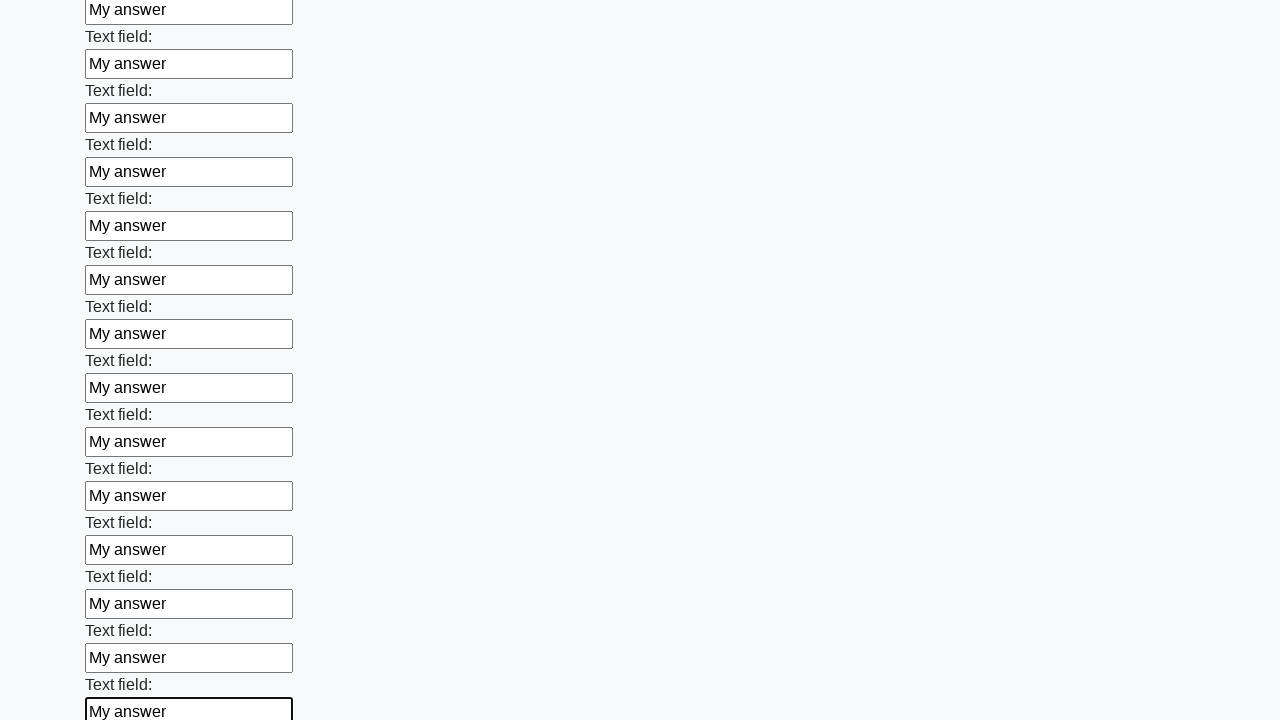

Filled a text input field with 'My answer' on input[type="text"] >> nth=39
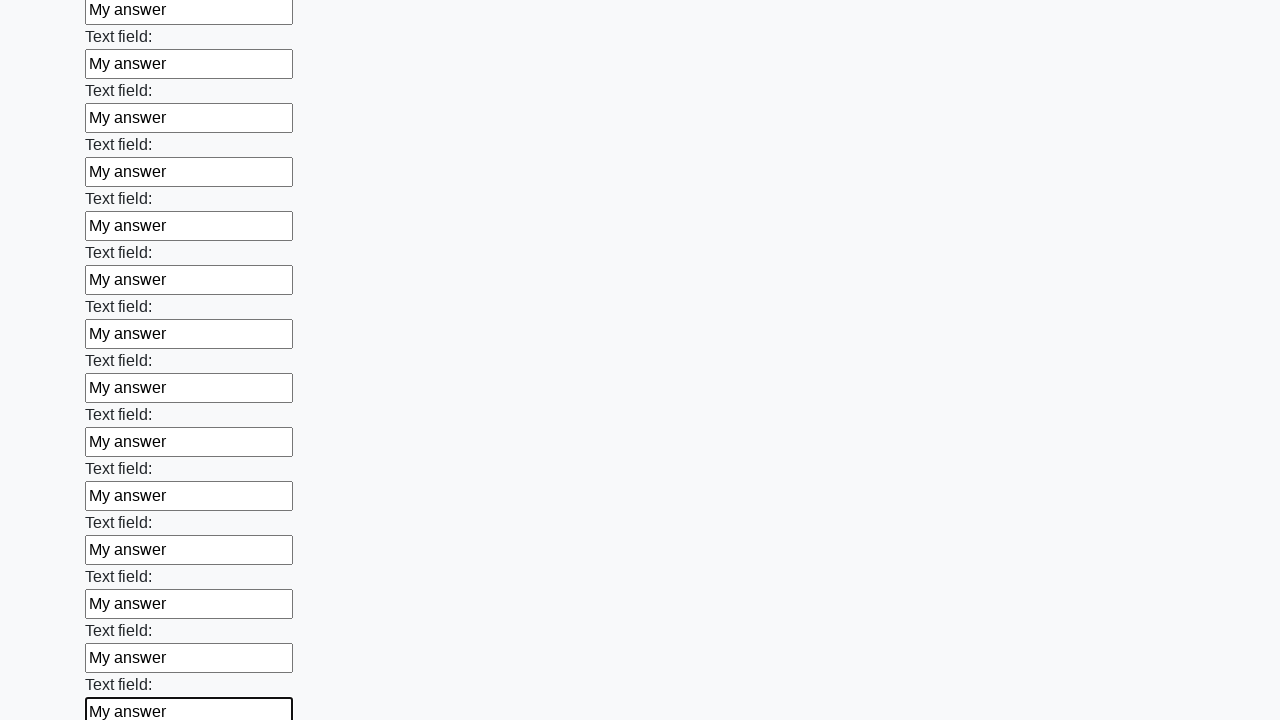

Filled a text input field with 'My answer' on input[type="text"] >> nth=40
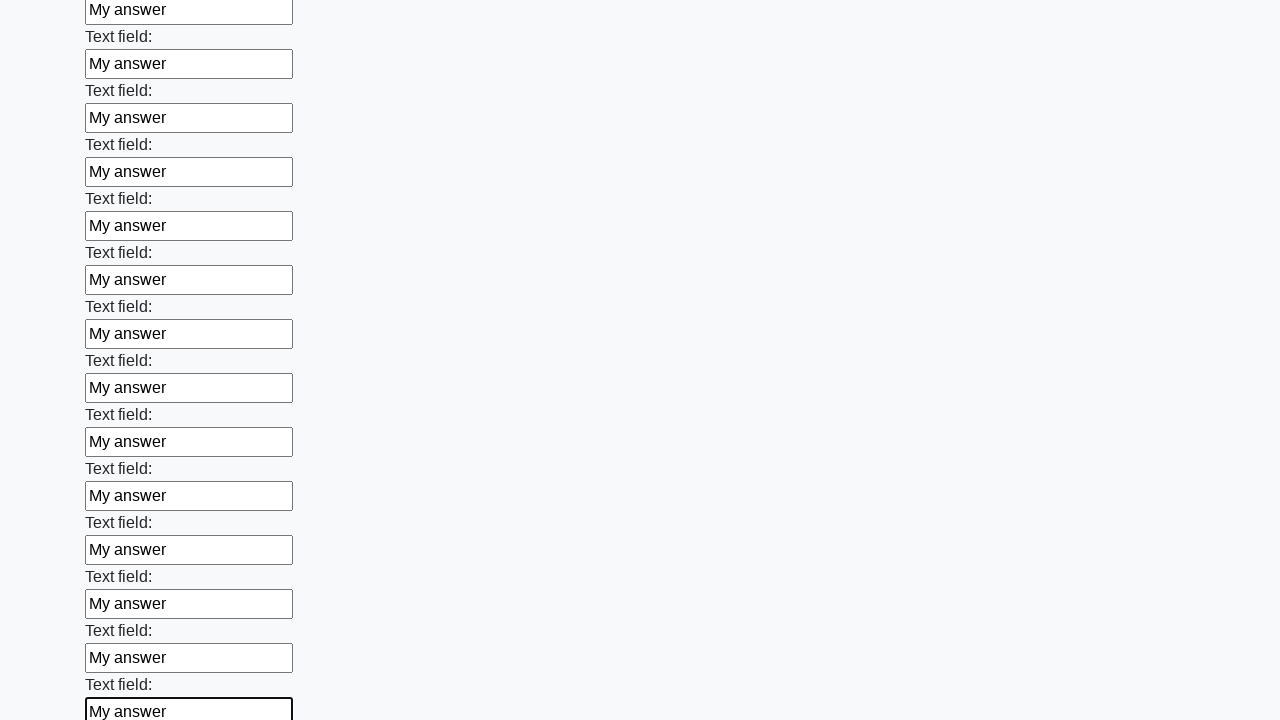

Filled a text input field with 'My answer' on input[type="text"] >> nth=41
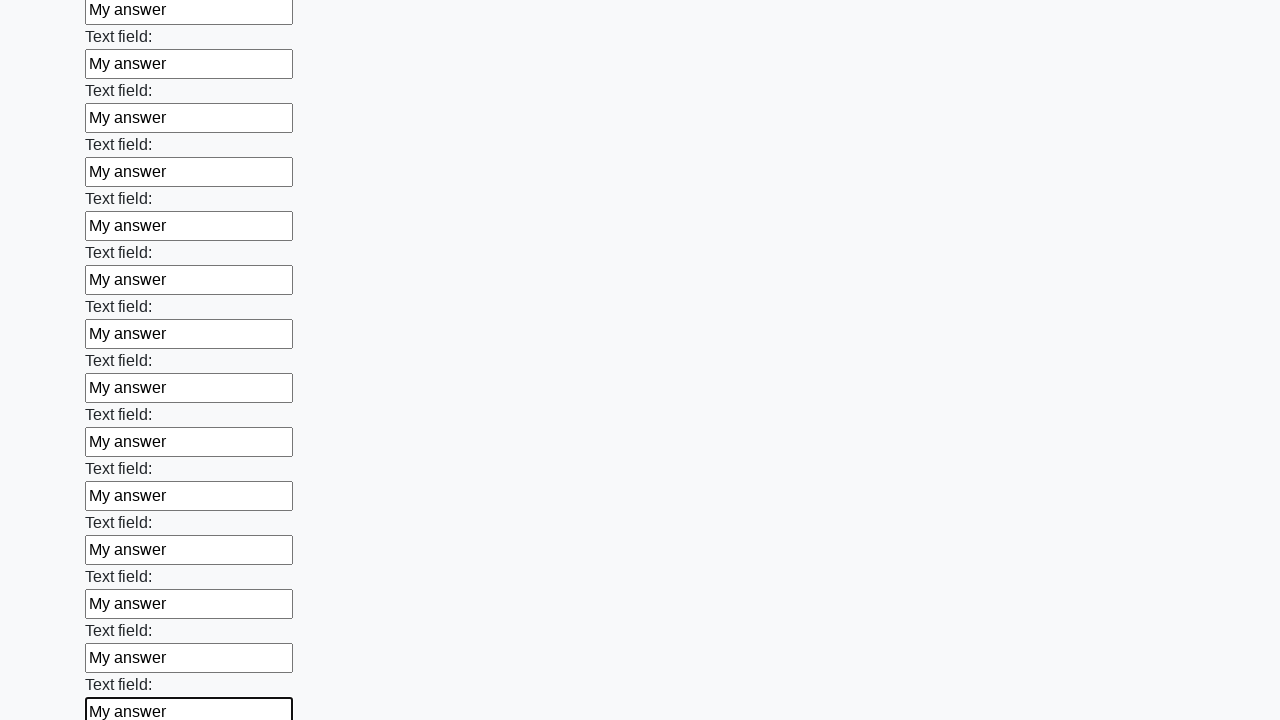

Filled a text input field with 'My answer' on input[type="text"] >> nth=42
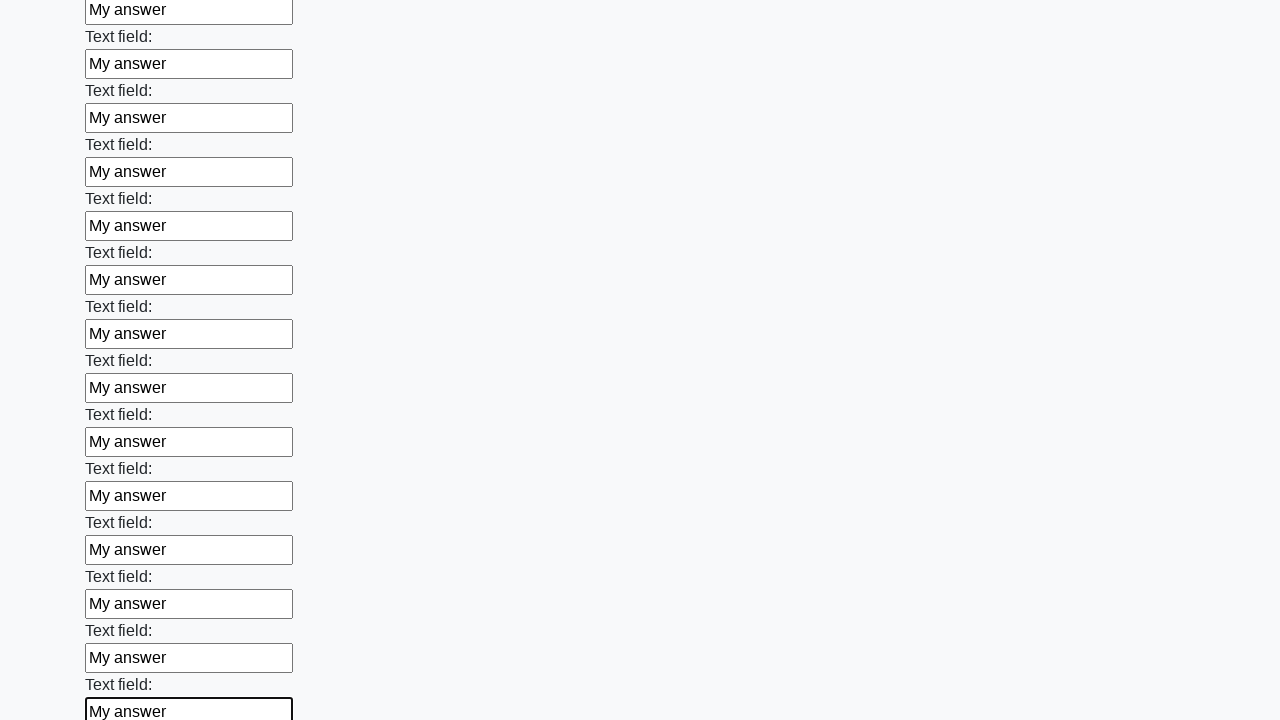

Filled a text input field with 'My answer' on input[type="text"] >> nth=43
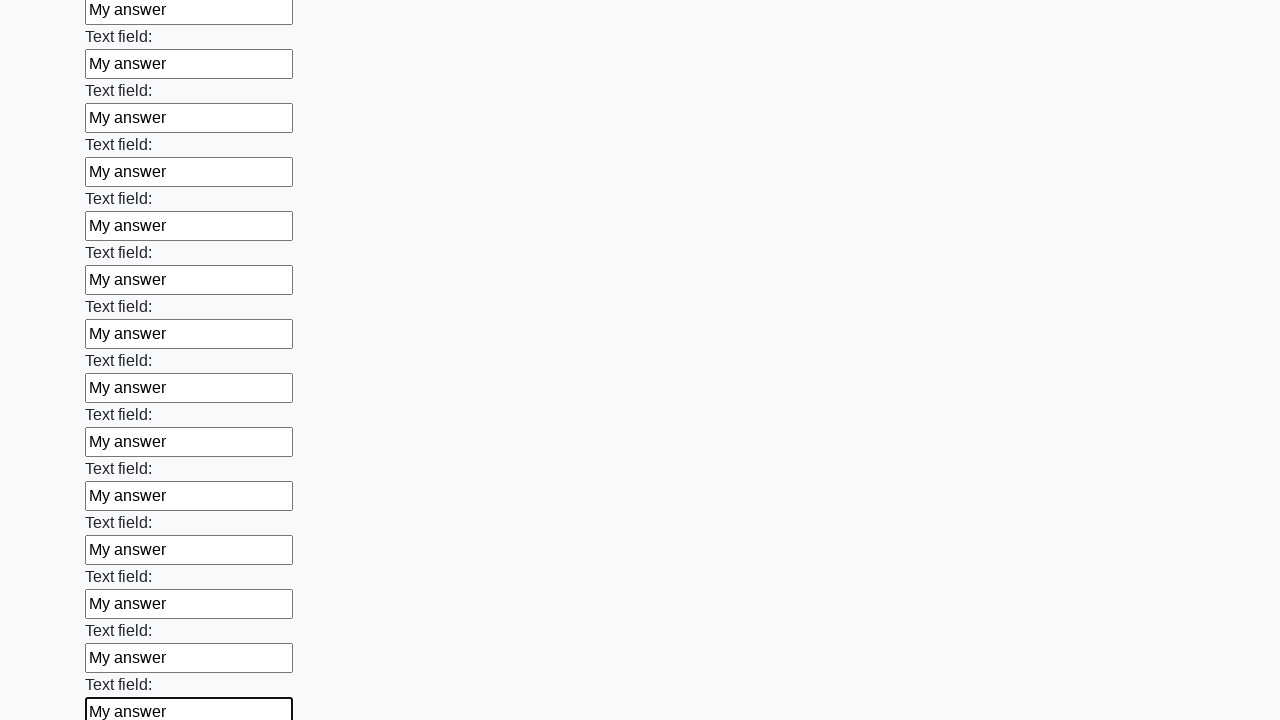

Filled a text input field with 'My answer' on input[type="text"] >> nth=44
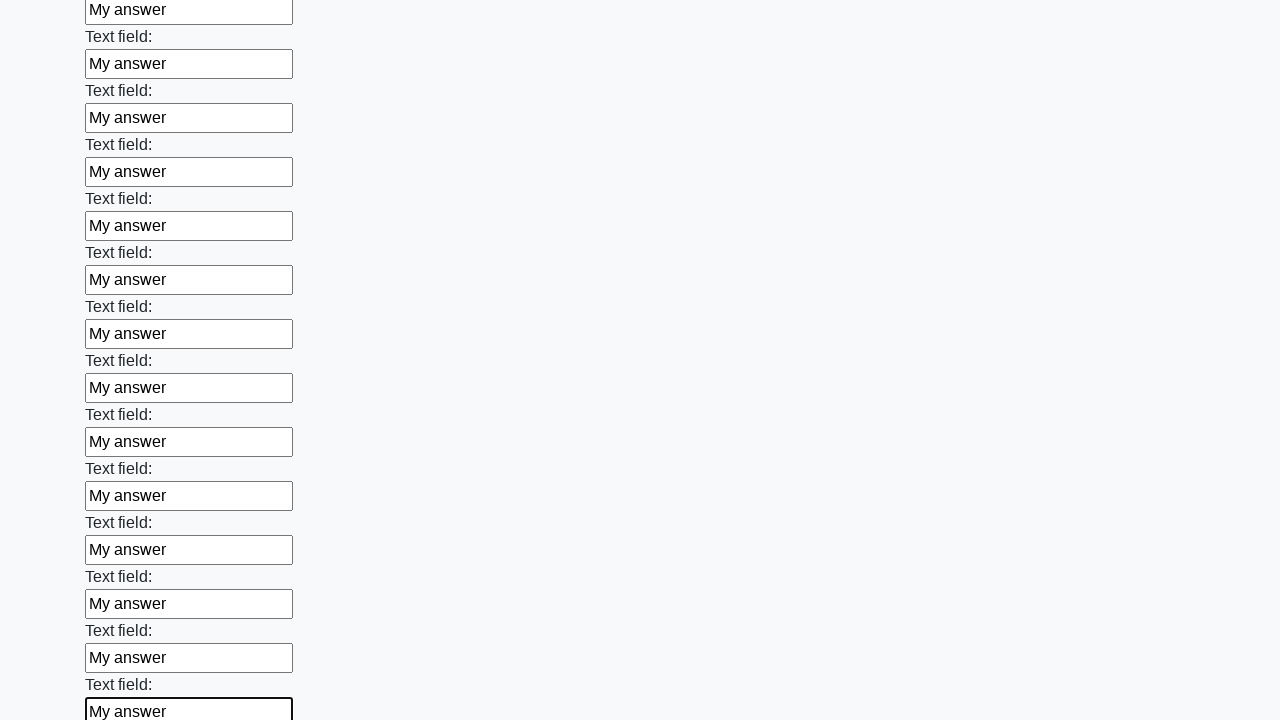

Filled a text input field with 'My answer' on input[type="text"] >> nth=45
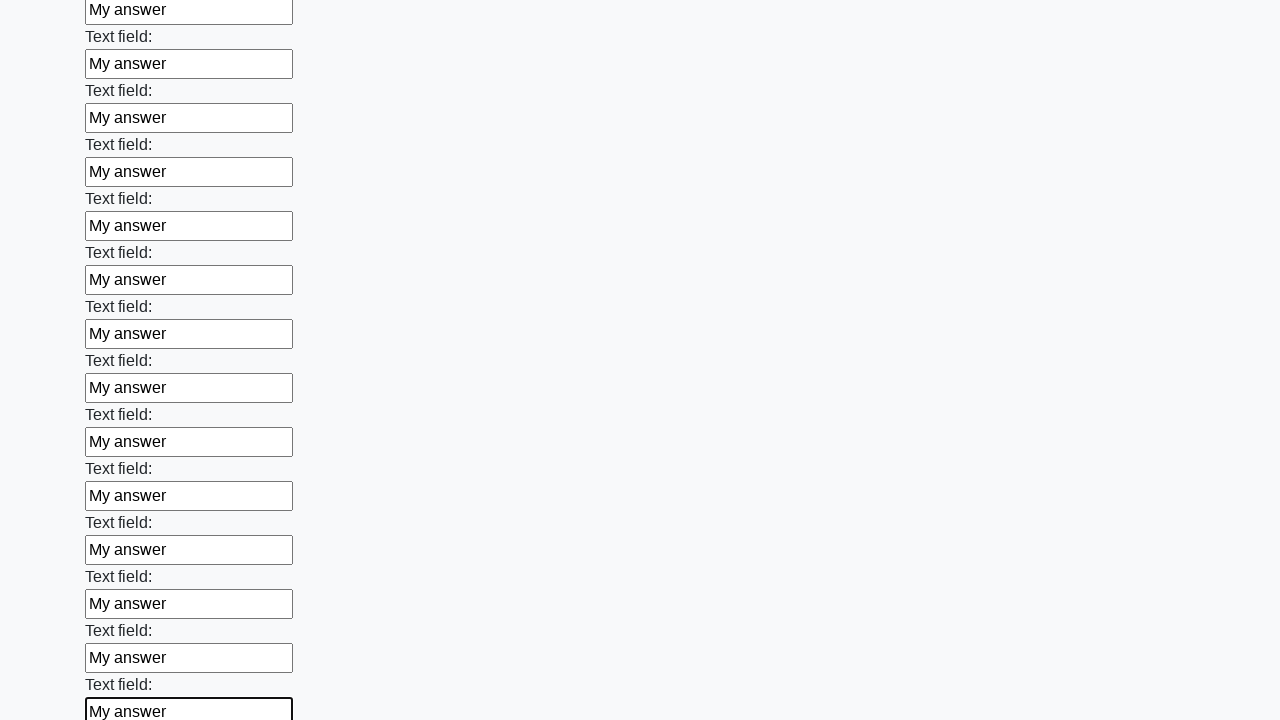

Filled a text input field with 'My answer' on input[type="text"] >> nth=46
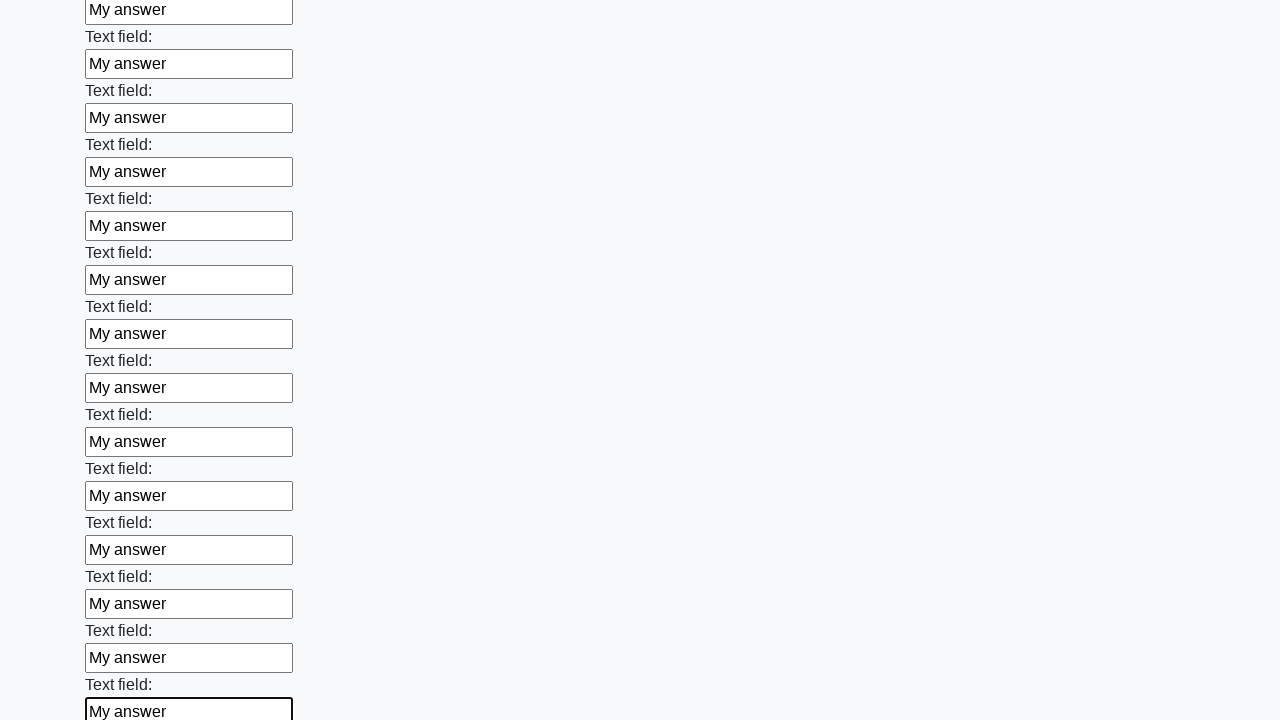

Filled a text input field with 'My answer' on input[type="text"] >> nth=47
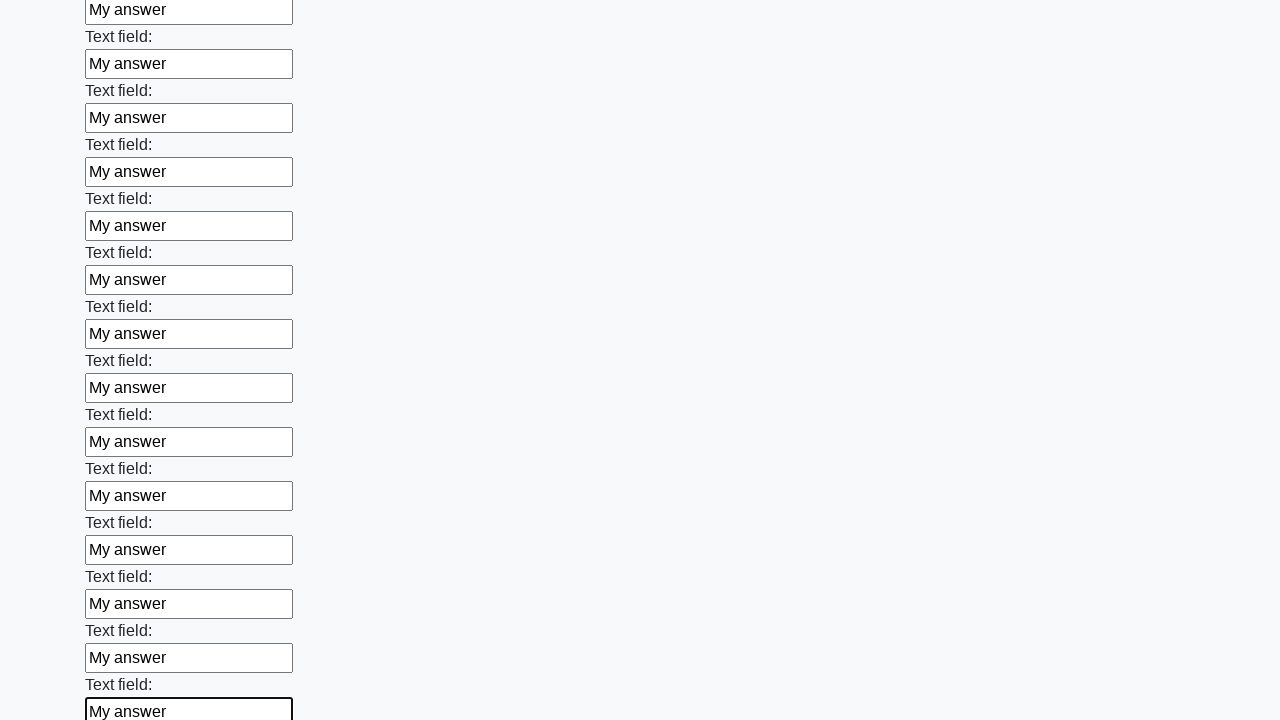

Filled a text input field with 'My answer' on input[type="text"] >> nth=48
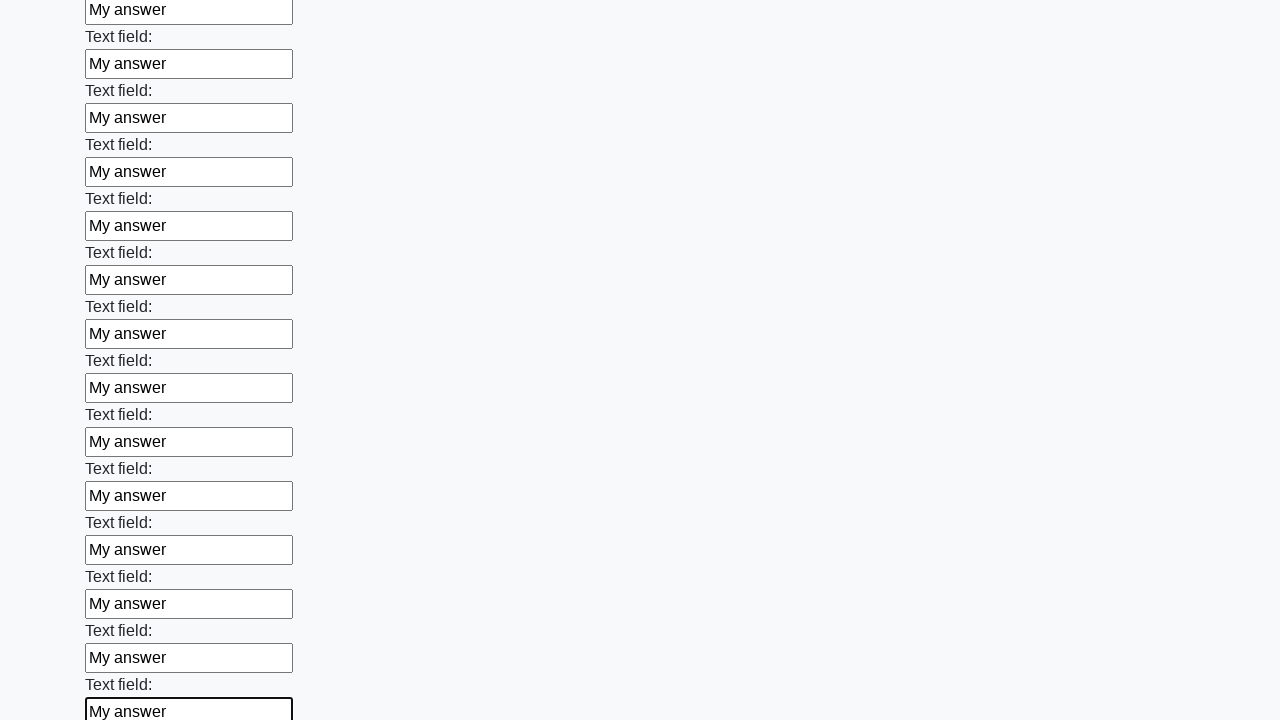

Filled a text input field with 'My answer' on input[type="text"] >> nth=49
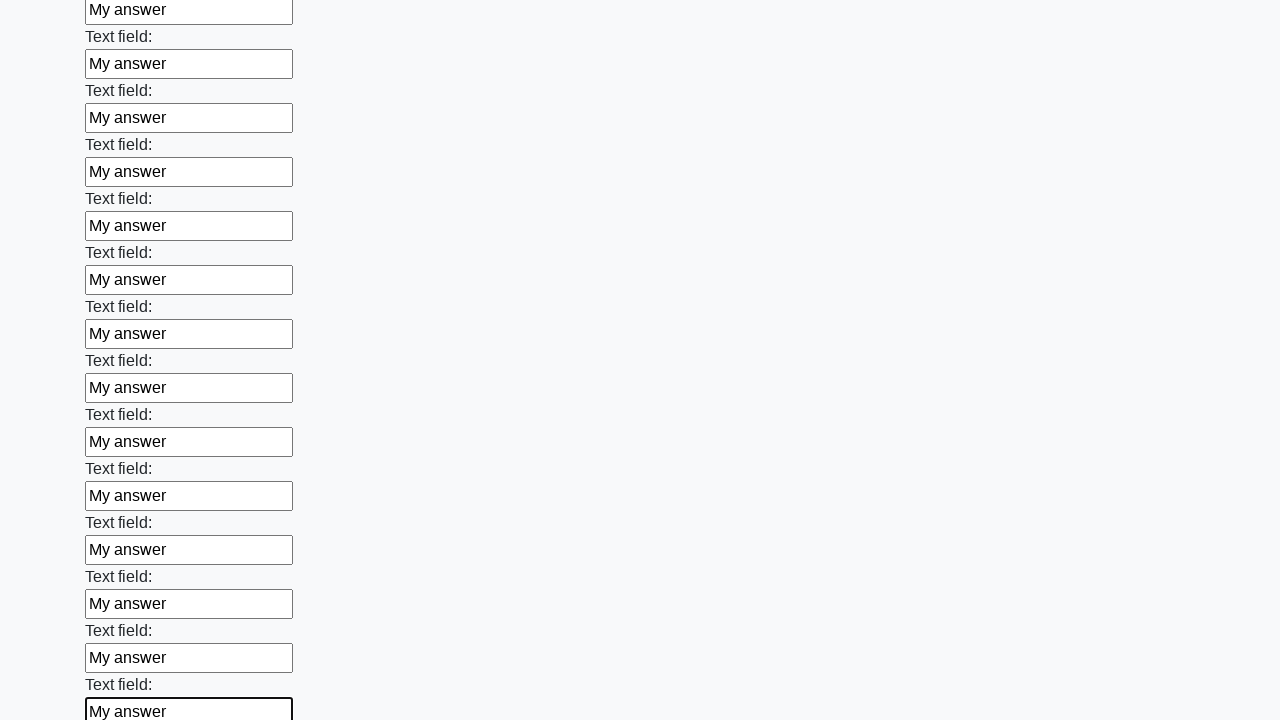

Filled a text input field with 'My answer' on input[type="text"] >> nth=50
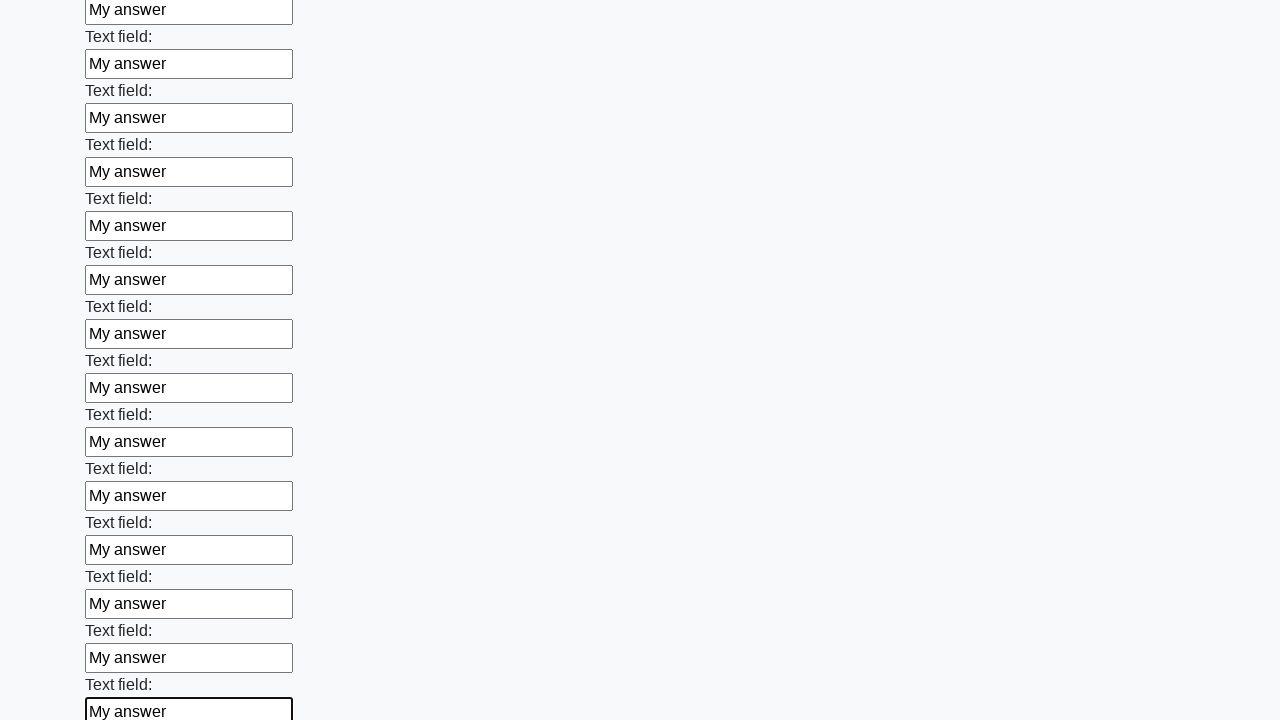

Filled a text input field with 'My answer' on input[type="text"] >> nth=51
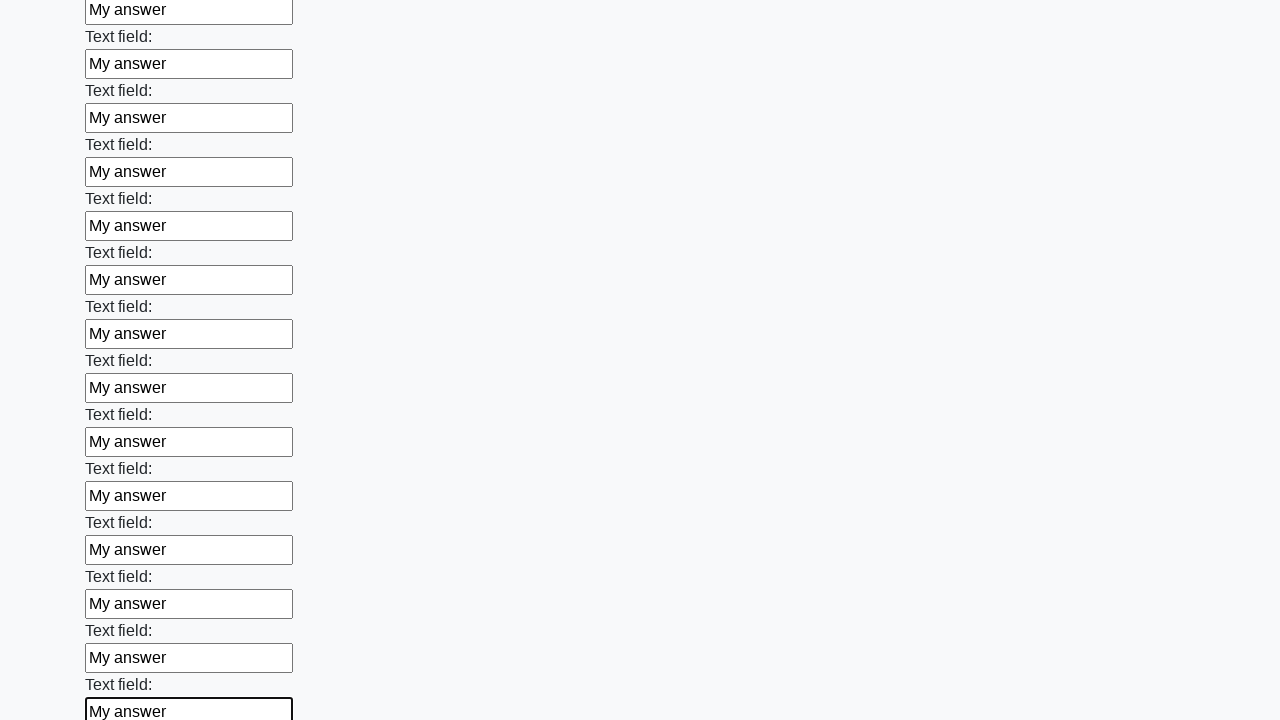

Filled a text input field with 'My answer' on input[type="text"] >> nth=52
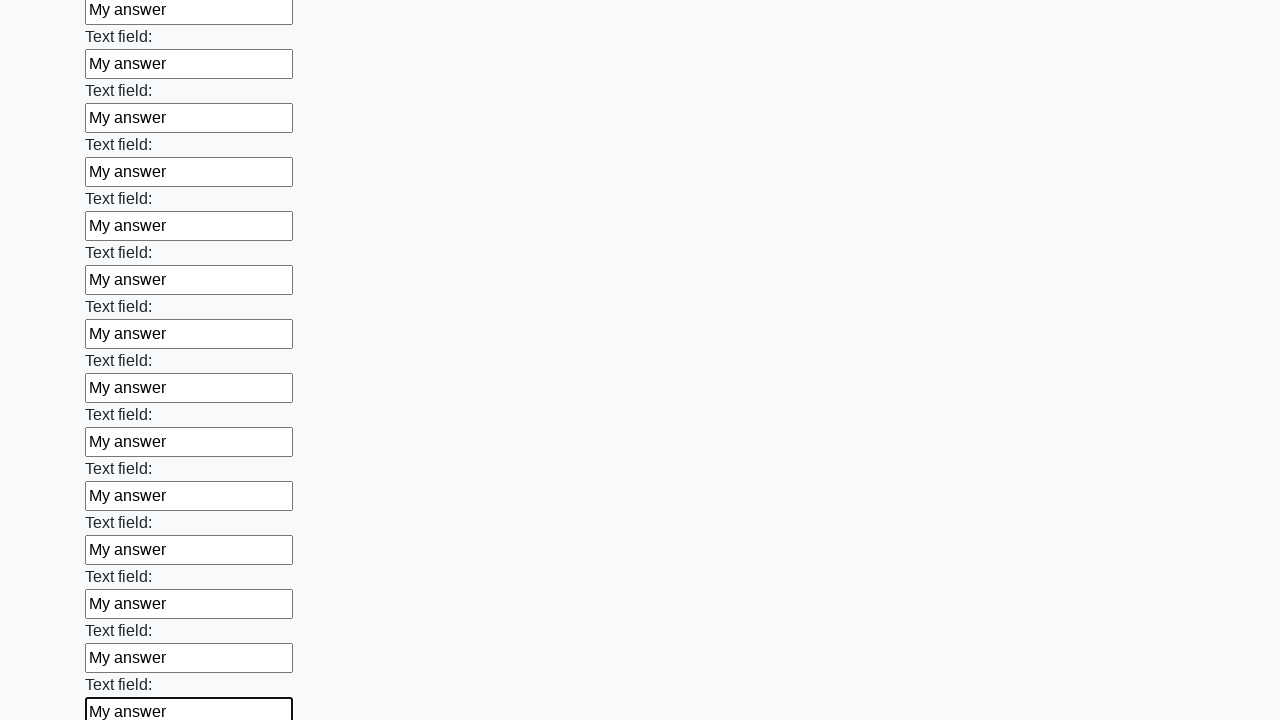

Filled a text input field with 'My answer' on input[type="text"] >> nth=53
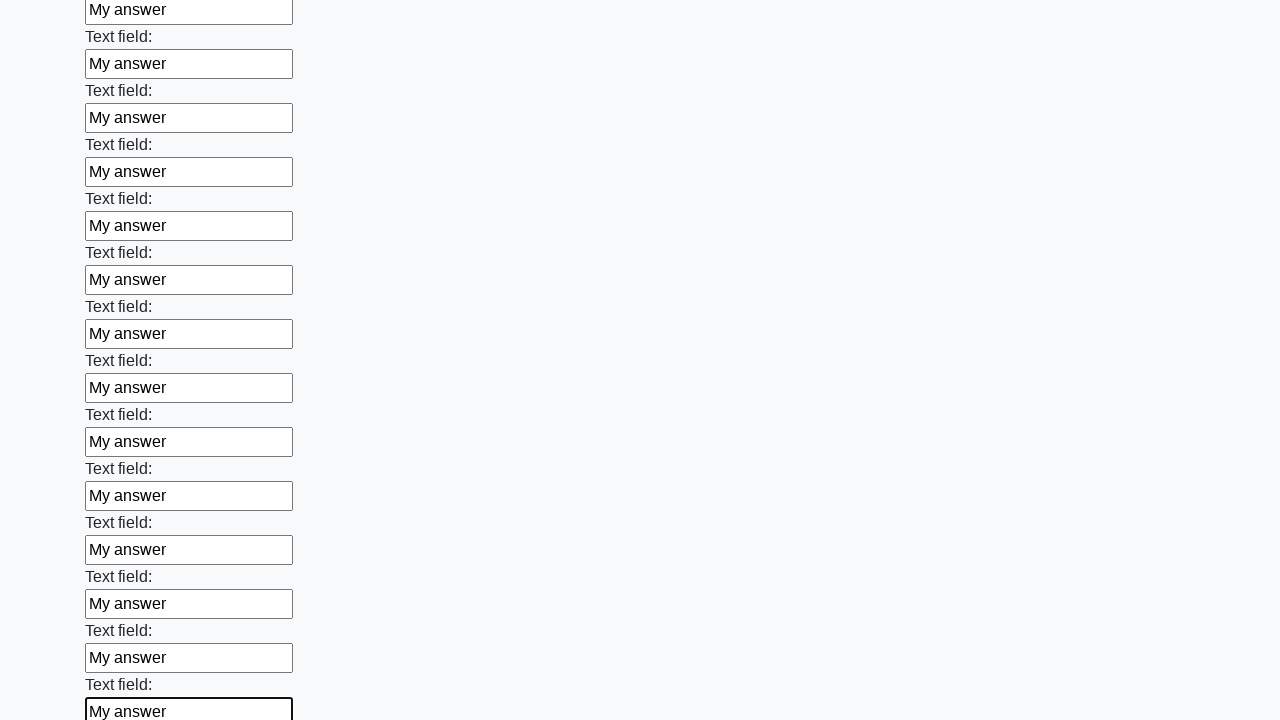

Filled a text input field with 'My answer' on input[type="text"] >> nth=54
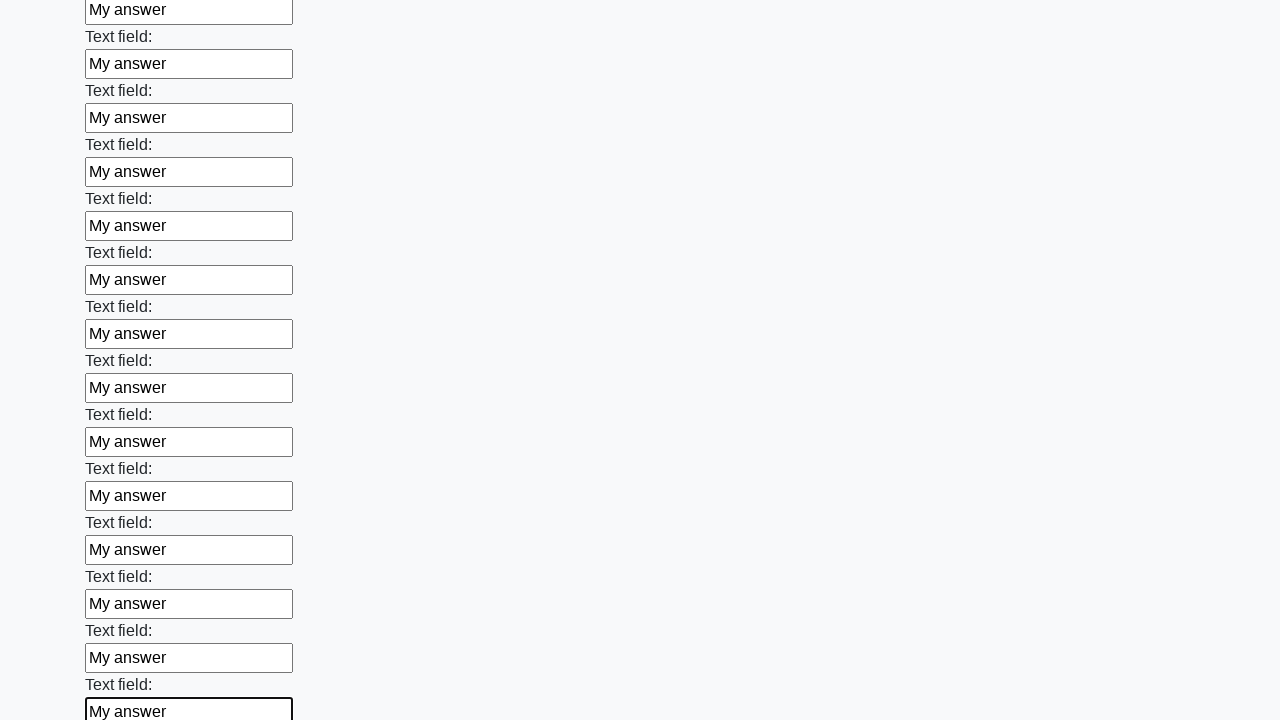

Filled a text input field with 'My answer' on input[type="text"] >> nth=55
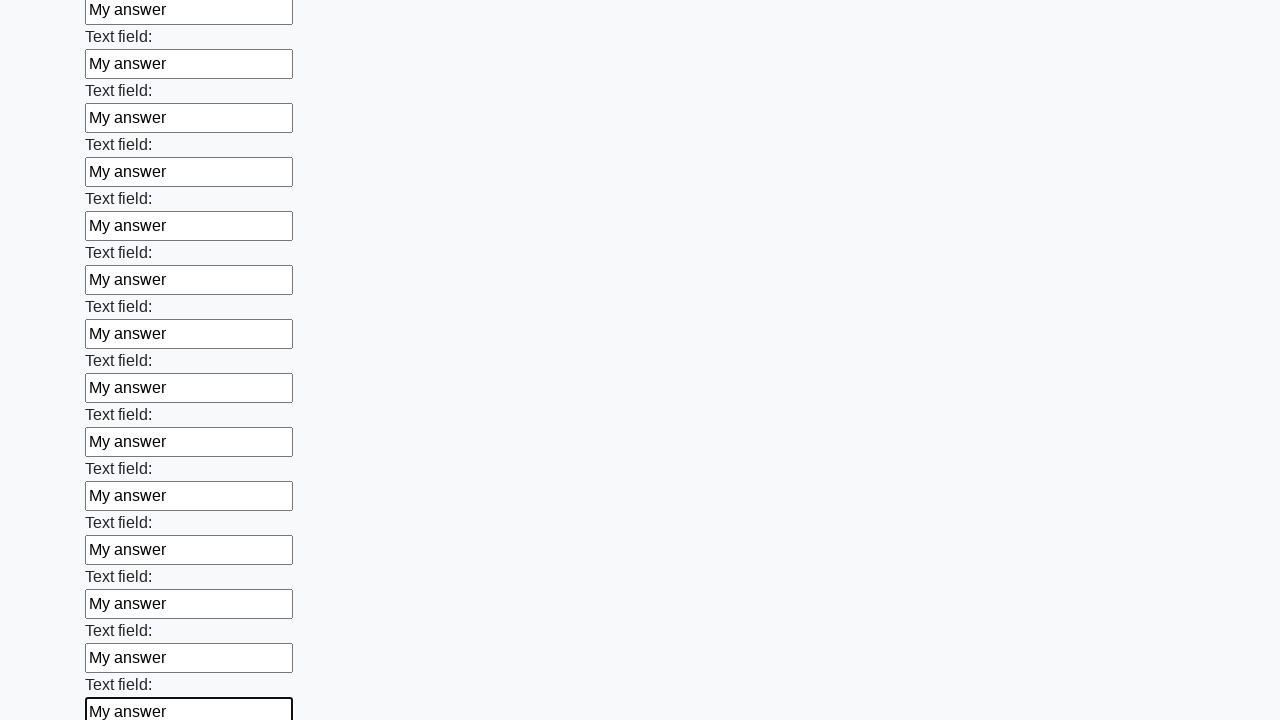

Filled a text input field with 'My answer' on input[type="text"] >> nth=56
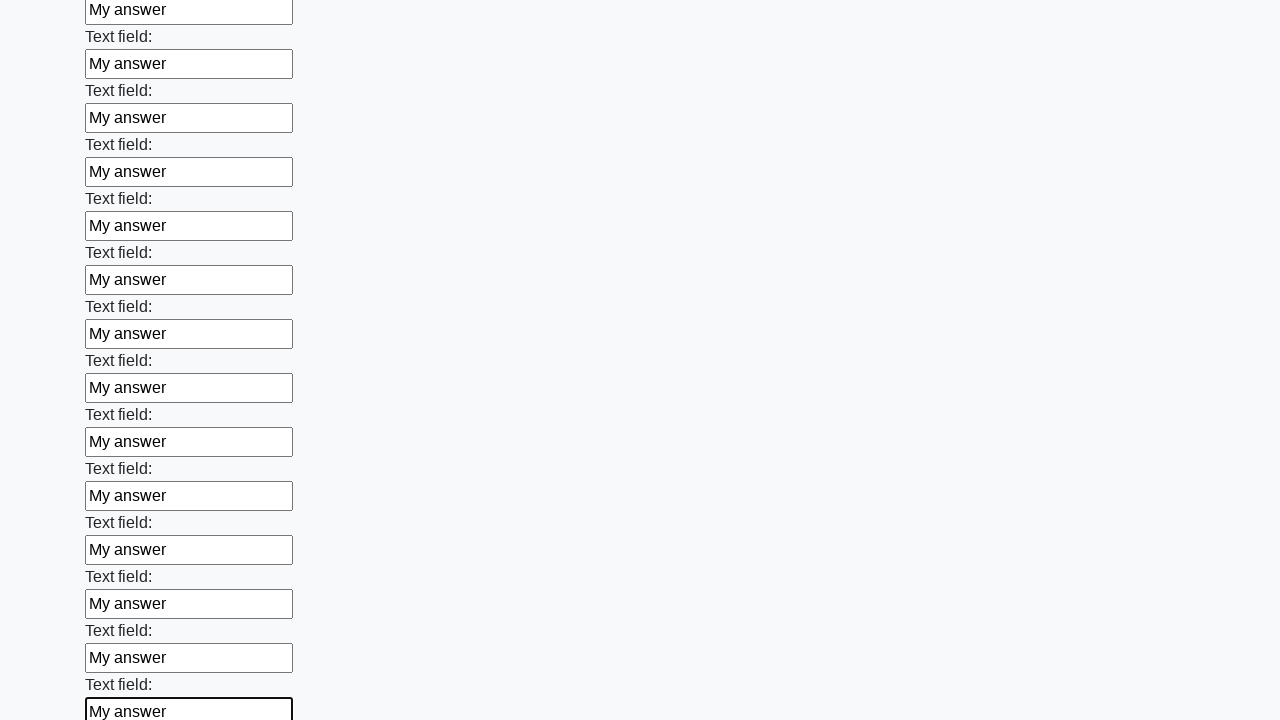

Filled a text input field with 'My answer' on input[type="text"] >> nth=57
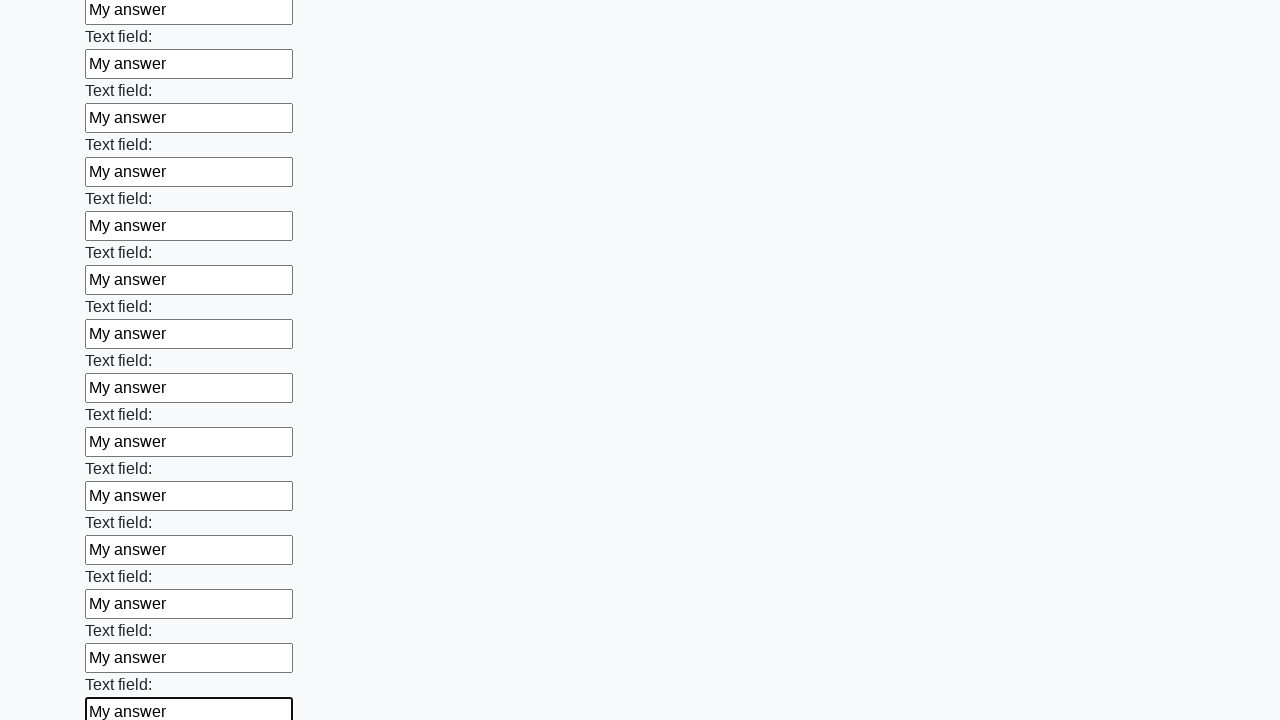

Filled a text input field with 'My answer' on input[type="text"] >> nth=58
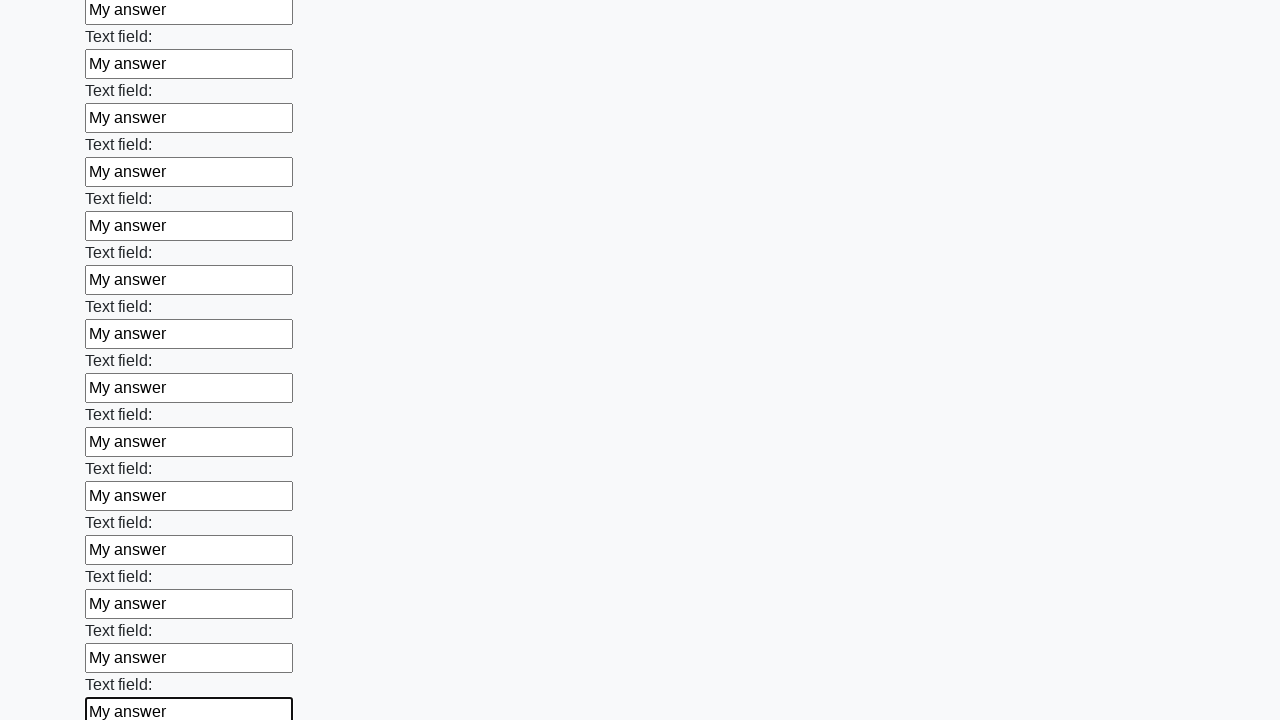

Filled a text input field with 'My answer' on input[type="text"] >> nth=59
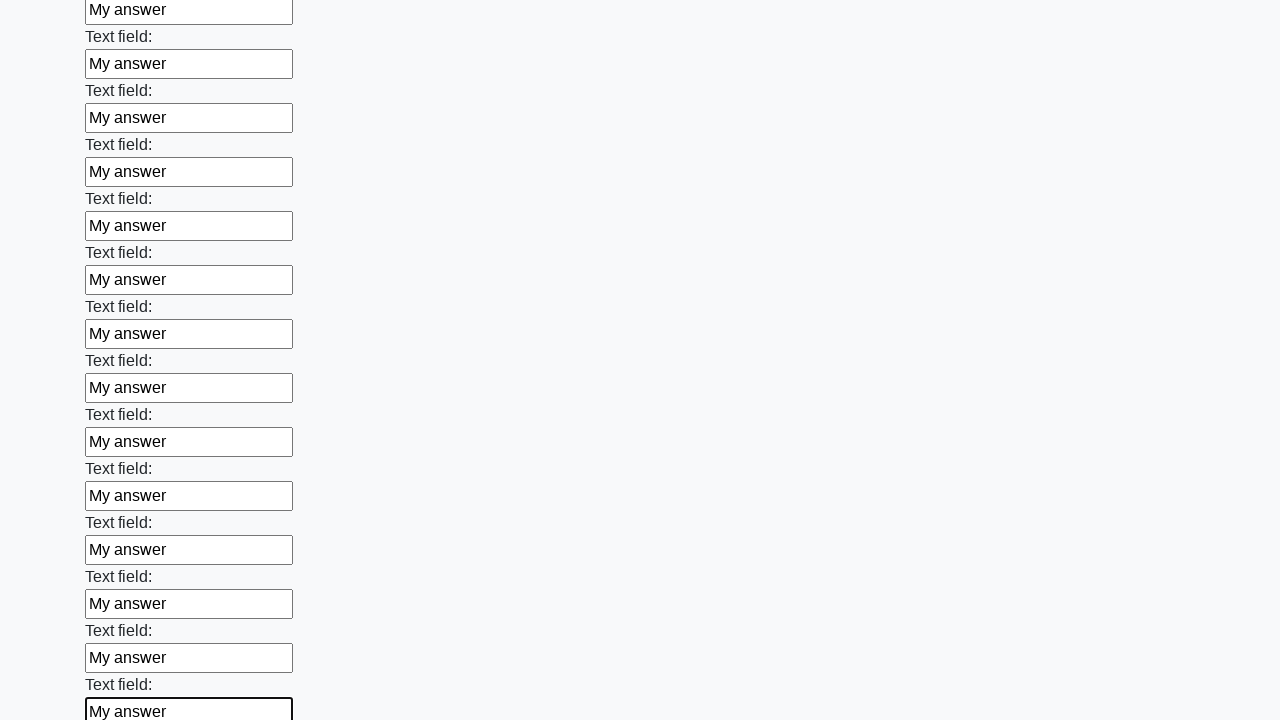

Filled a text input field with 'My answer' on input[type="text"] >> nth=60
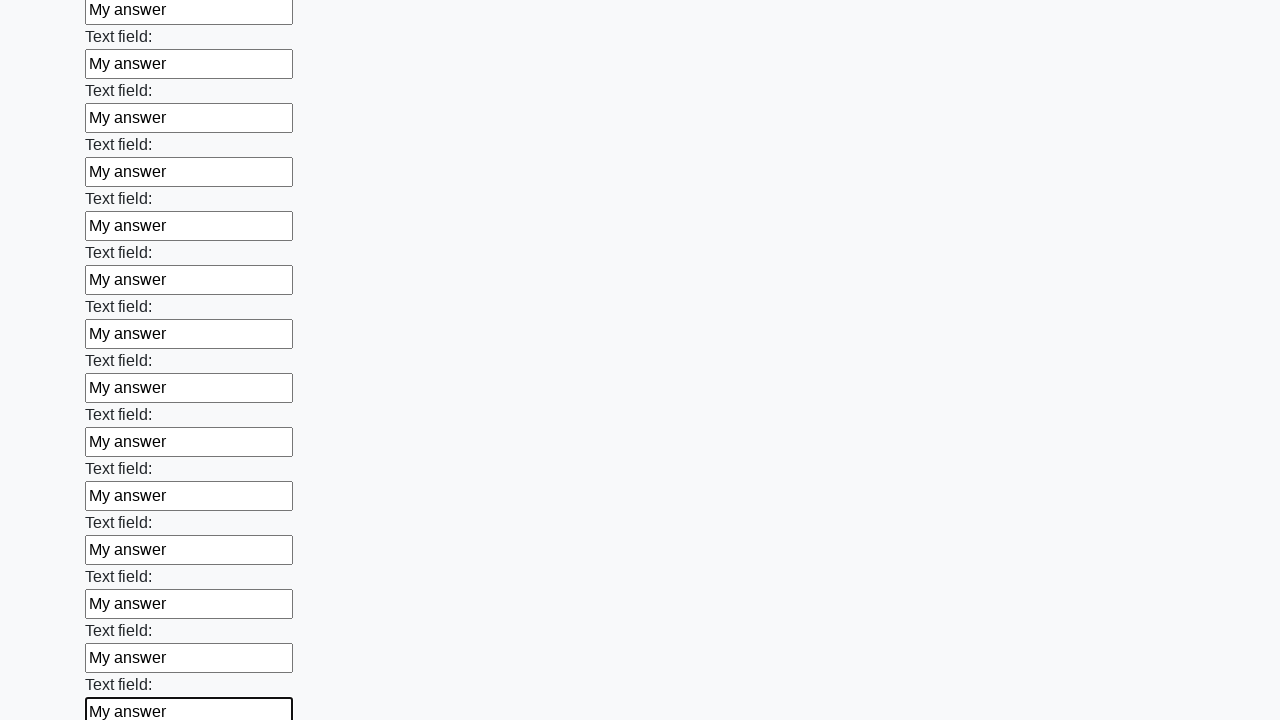

Filled a text input field with 'My answer' on input[type="text"] >> nth=61
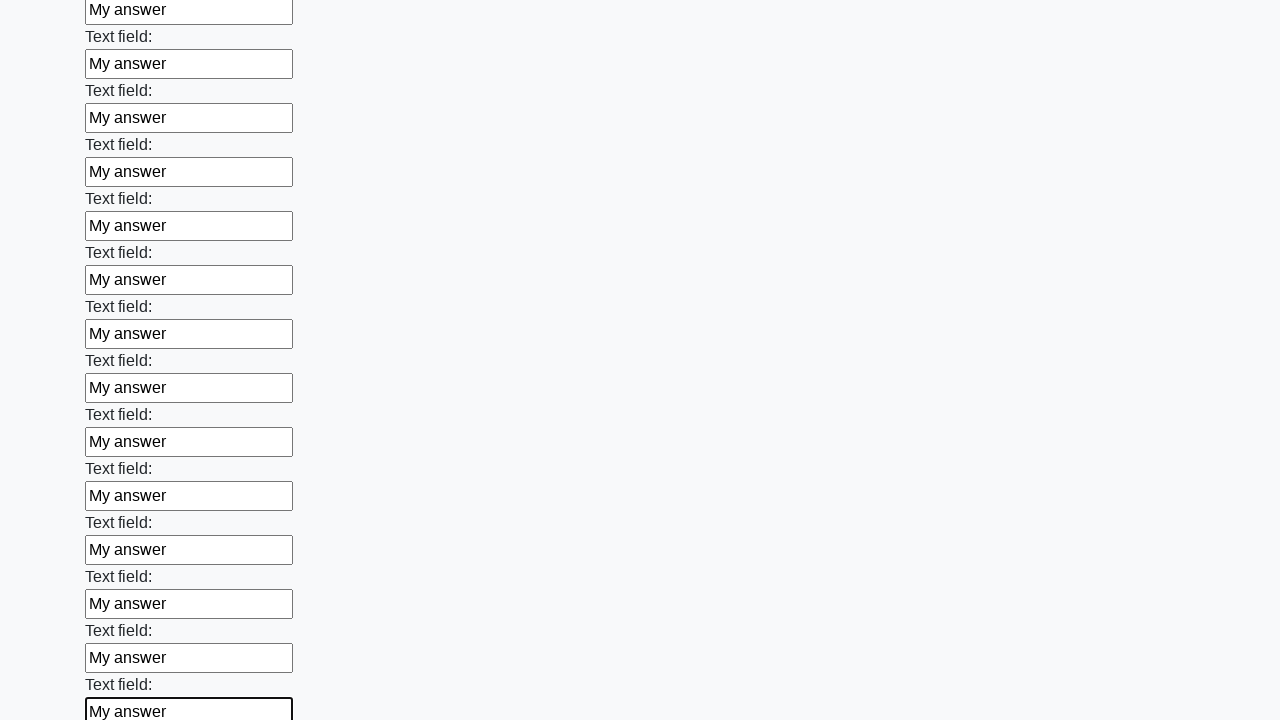

Filled a text input field with 'My answer' on input[type="text"] >> nth=62
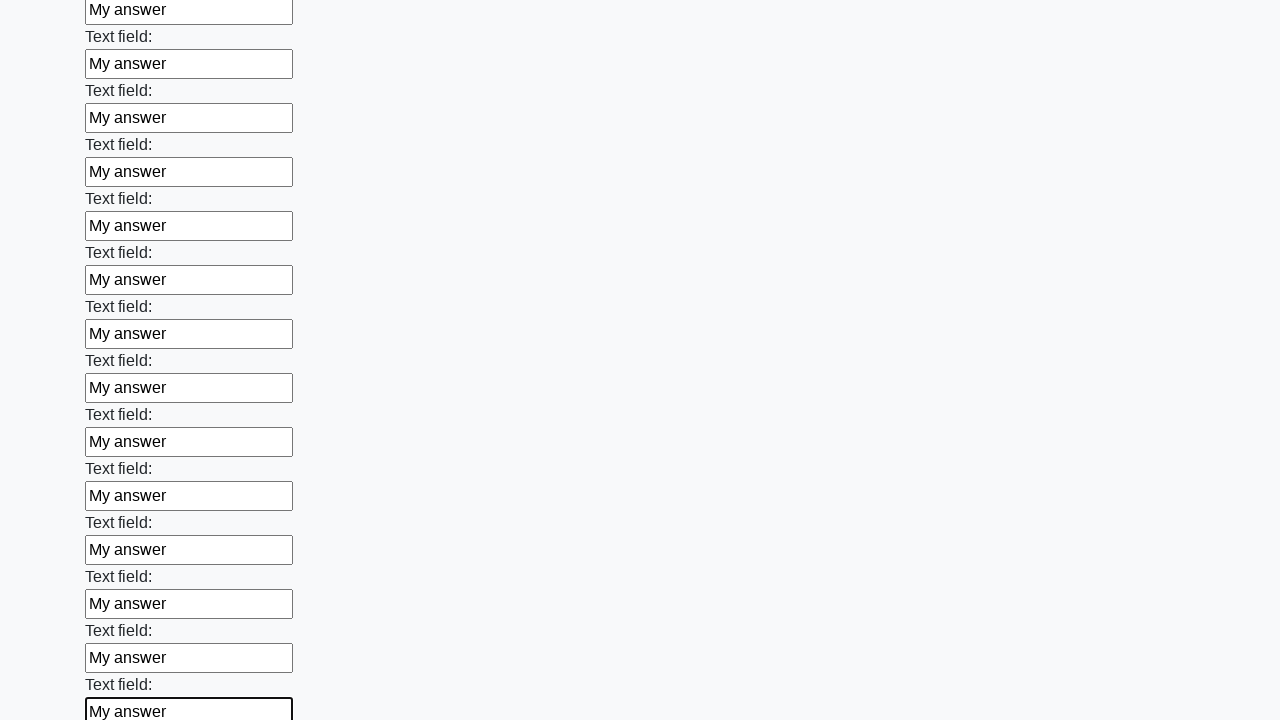

Filled a text input field with 'My answer' on input[type="text"] >> nth=63
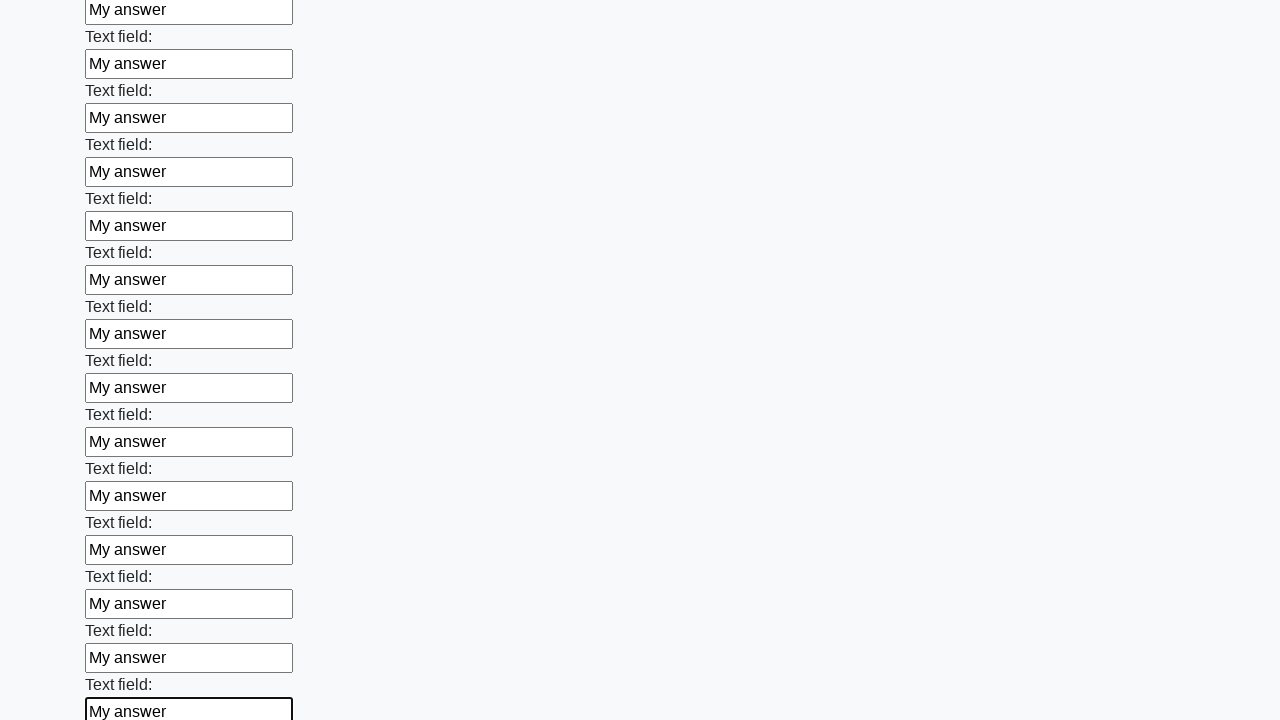

Filled a text input field with 'My answer' on input[type="text"] >> nth=64
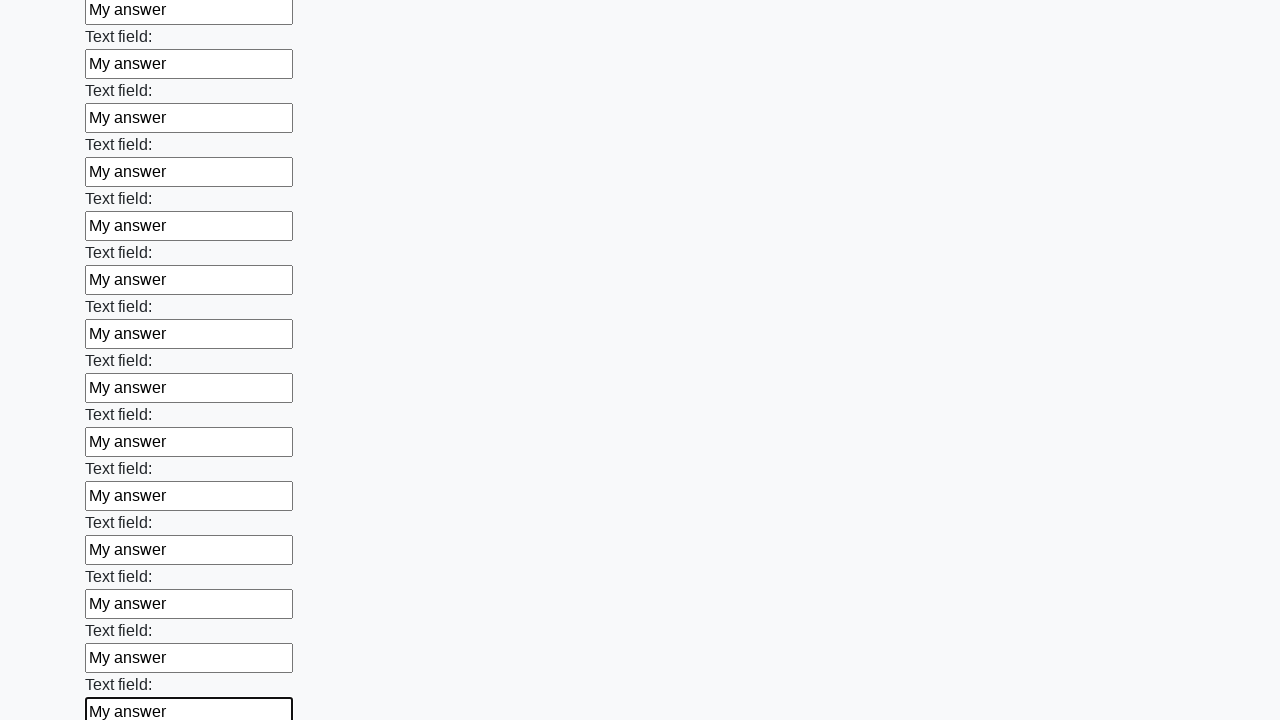

Filled a text input field with 'My answer' on input[type="text"] >> nth=65
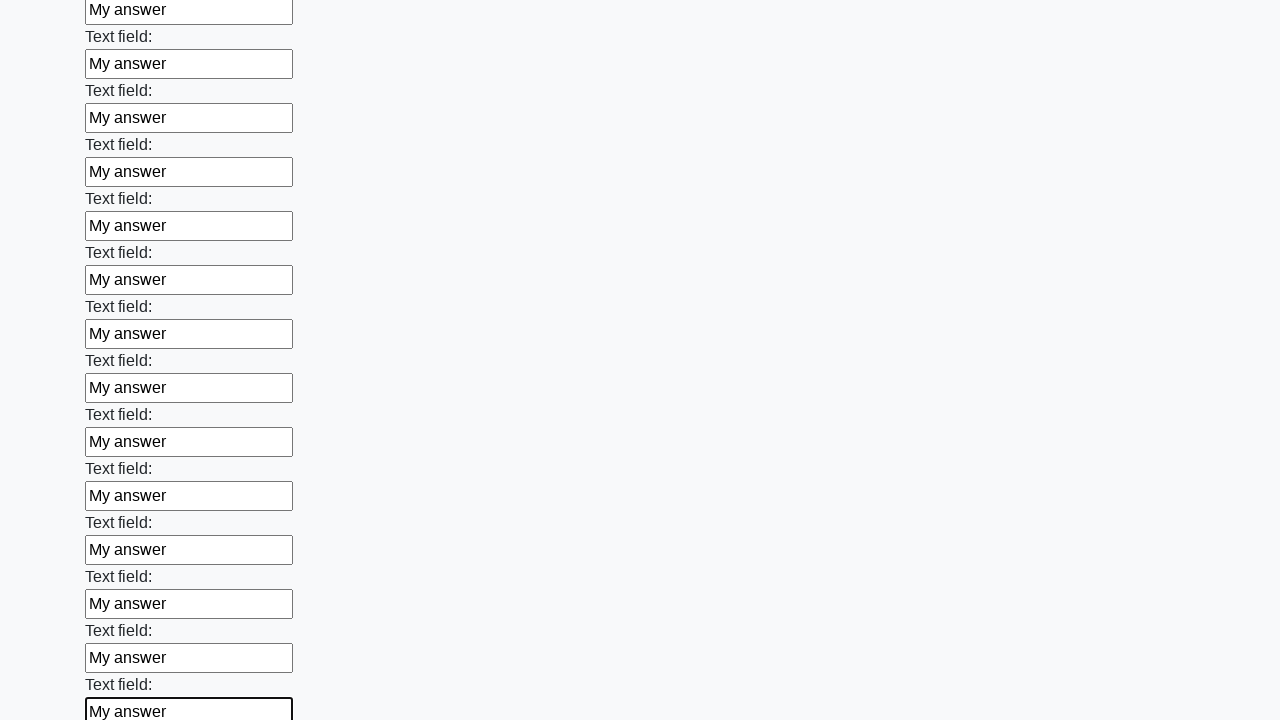

Filled a text input field with 'My answer' on input[type="text"] >> nth=66
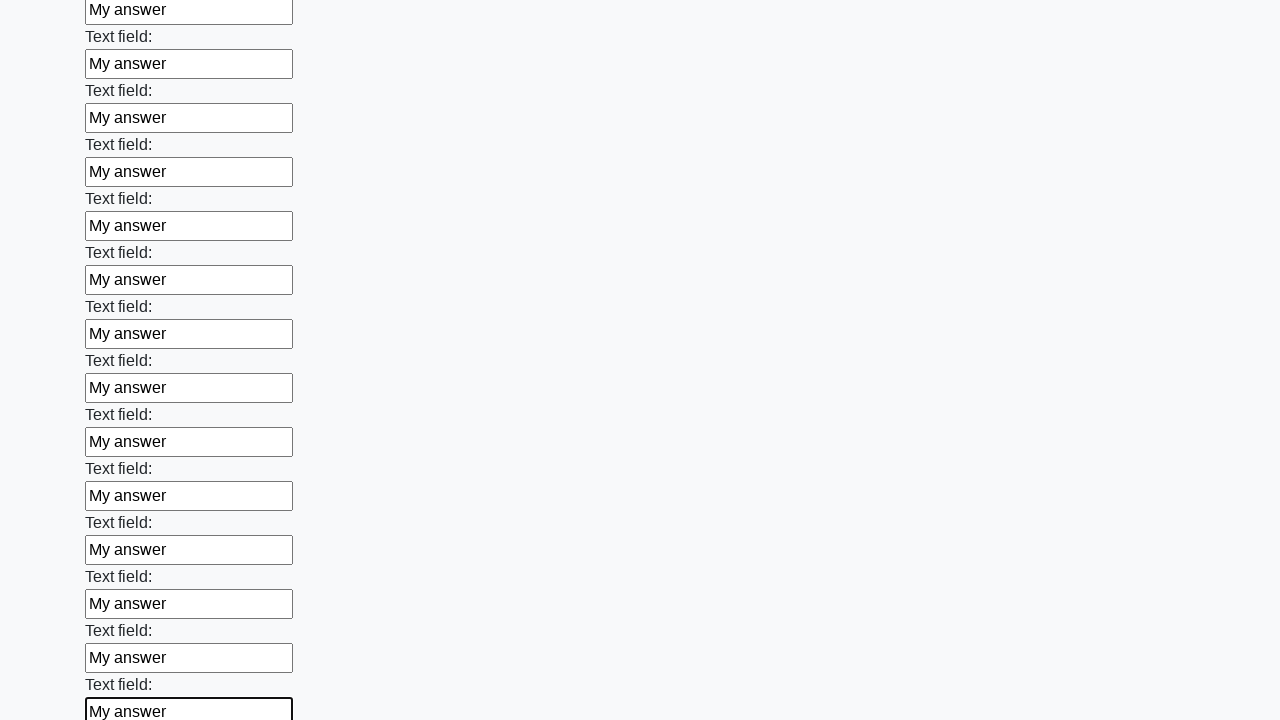

Filled a text input field with 'My answer' on input[type="text"] >> nth=67
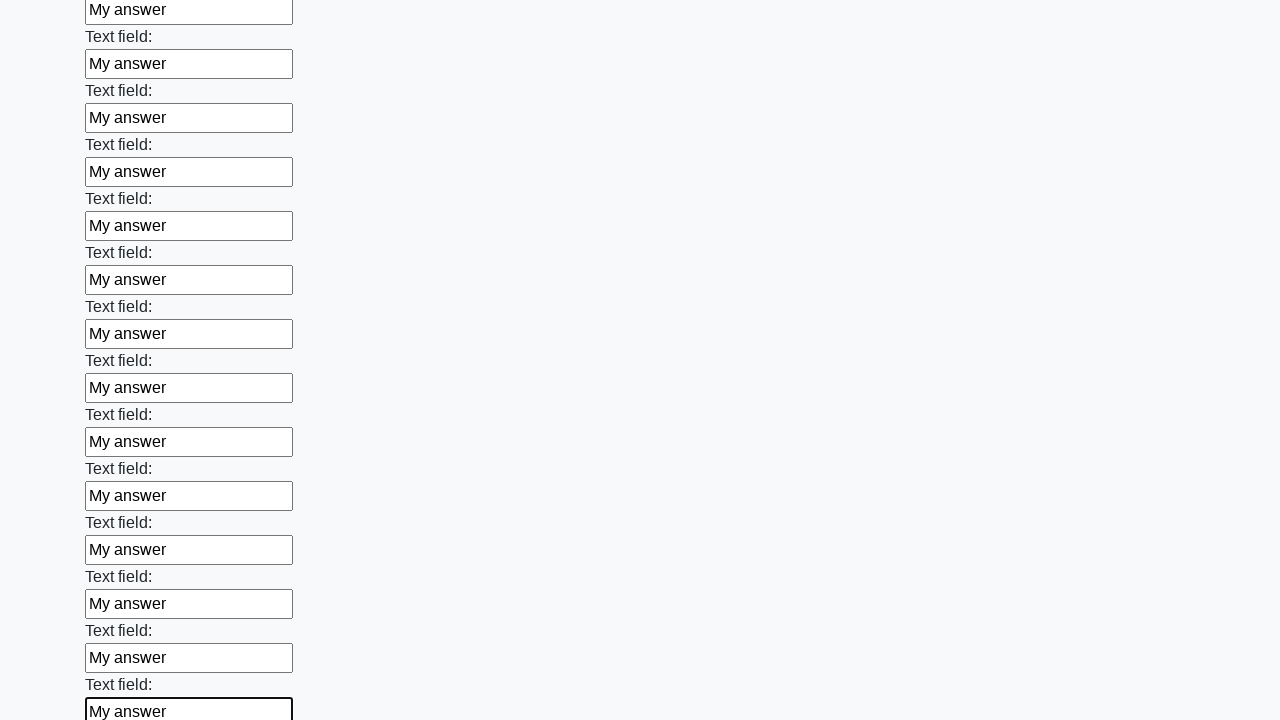

Filled a text input field with 'My answer' on input[type="text"] >> nth=68
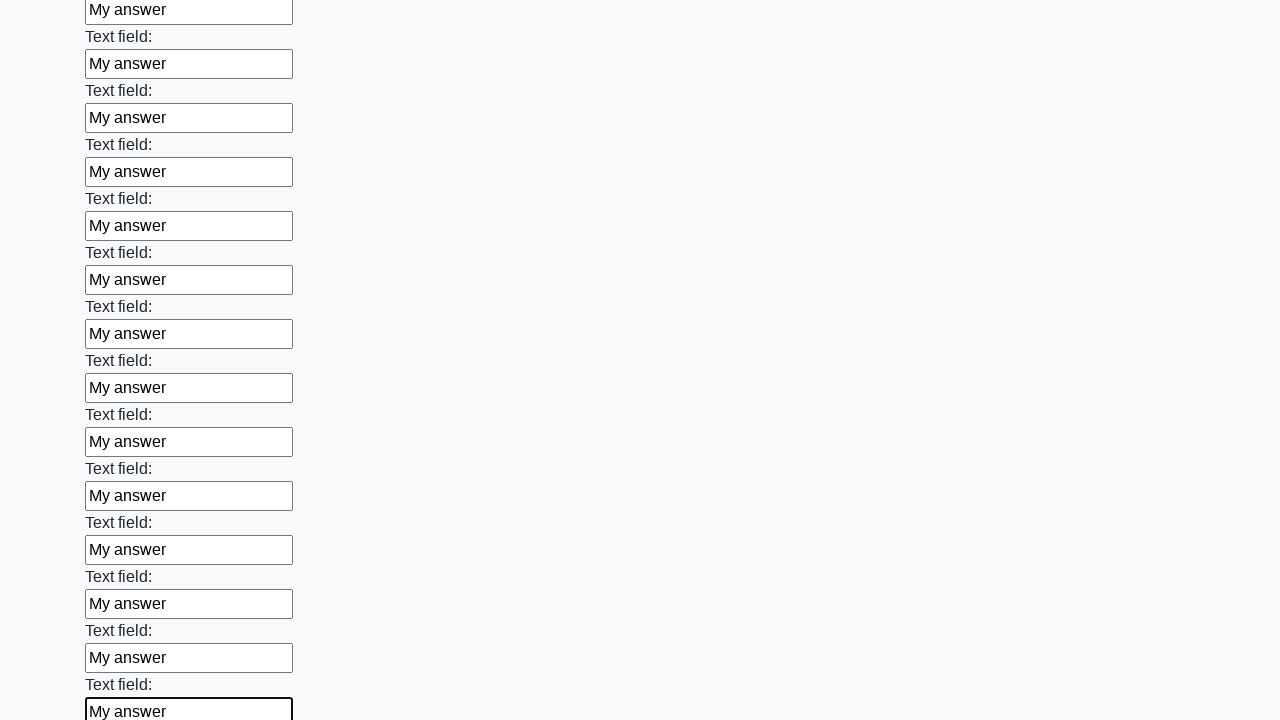

Filled a text input field with 'My answer' on input[type="text"] >> nth=69
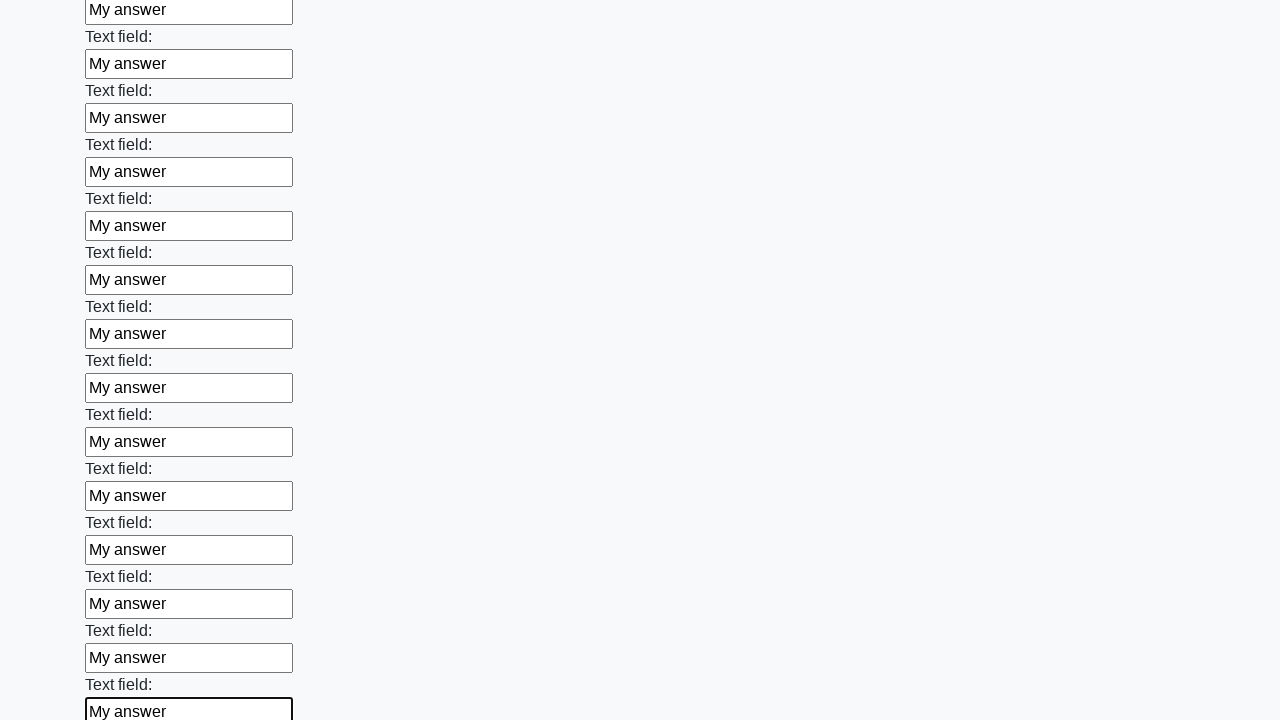

Filled a text input field with 'My answer' on input[type="text"] >> nth=70
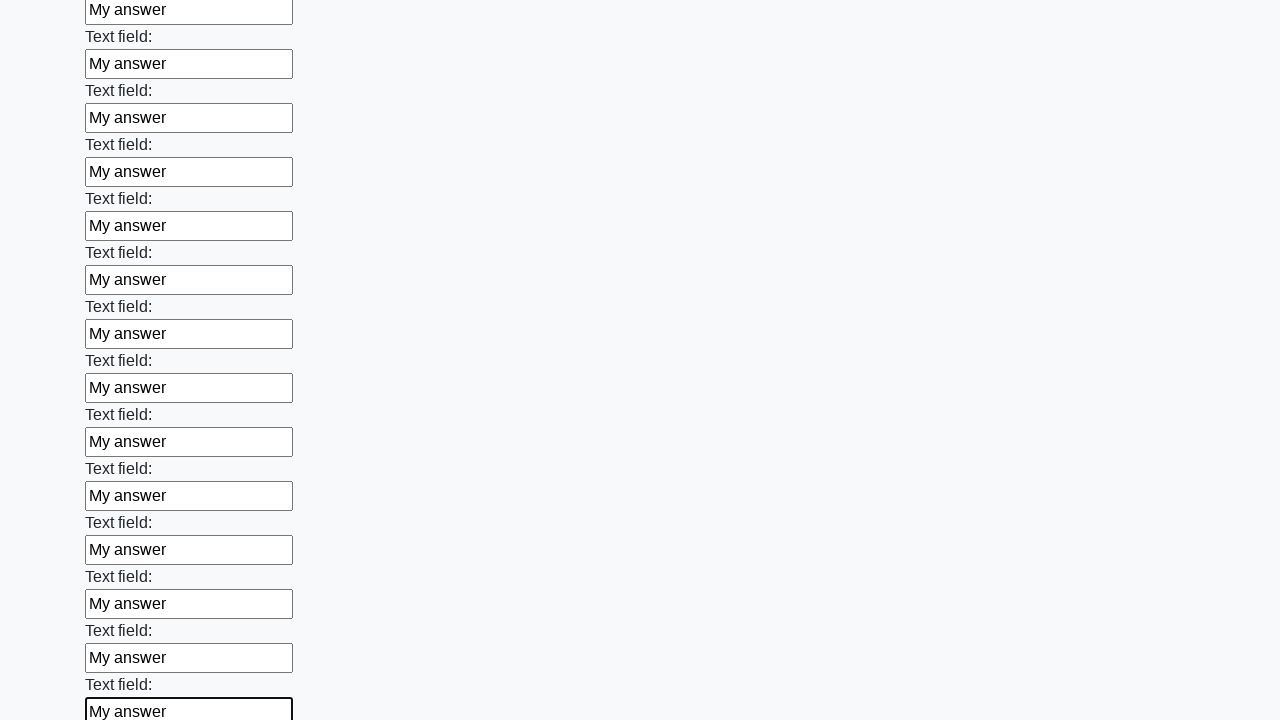

Filled a text input field with 'My answer' on input[type="text"] >> nth=71
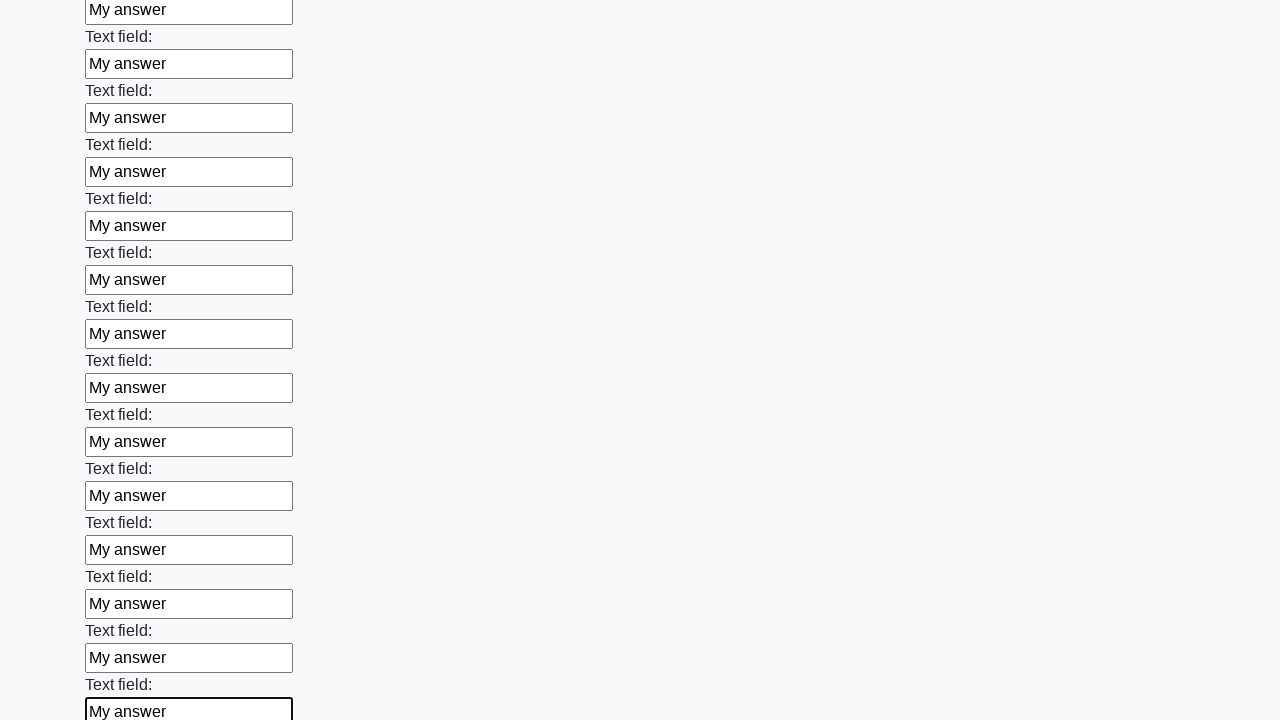

Filled a text input field with 'My answer' on input[type="text"] >> nth=72
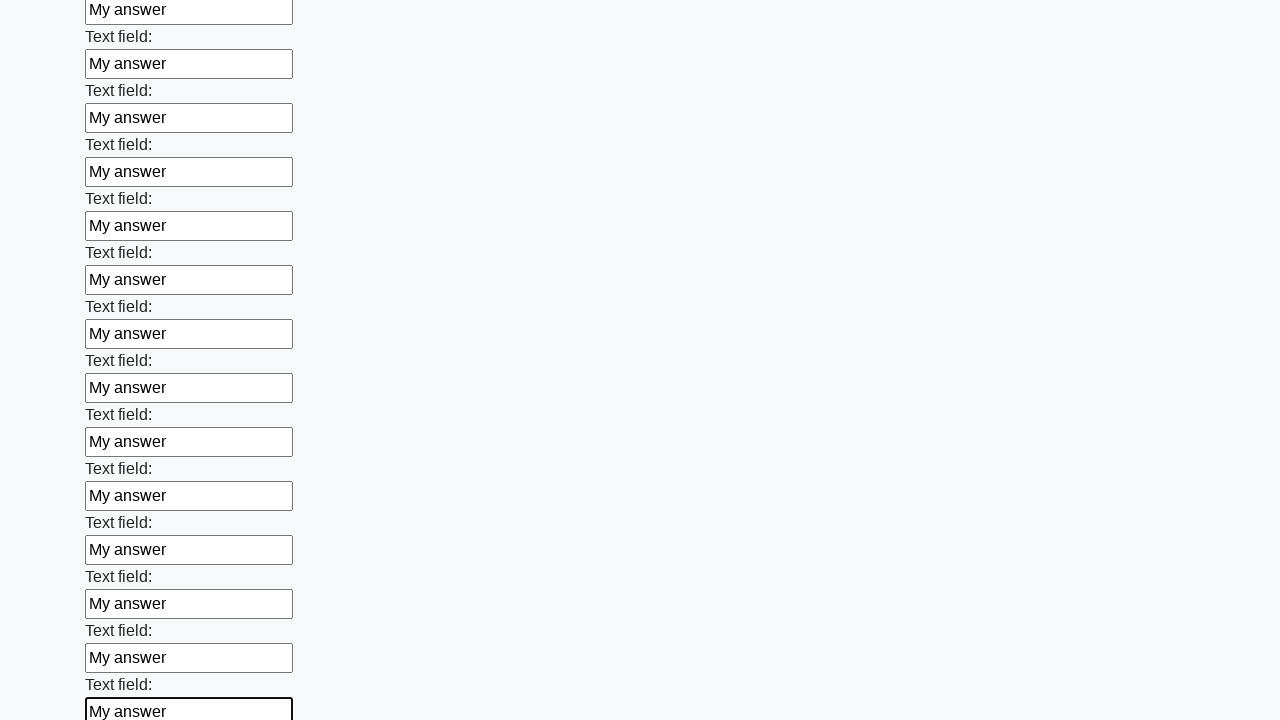

Filled a text input field with 'My answer' on input[type="text"] >> nth=73
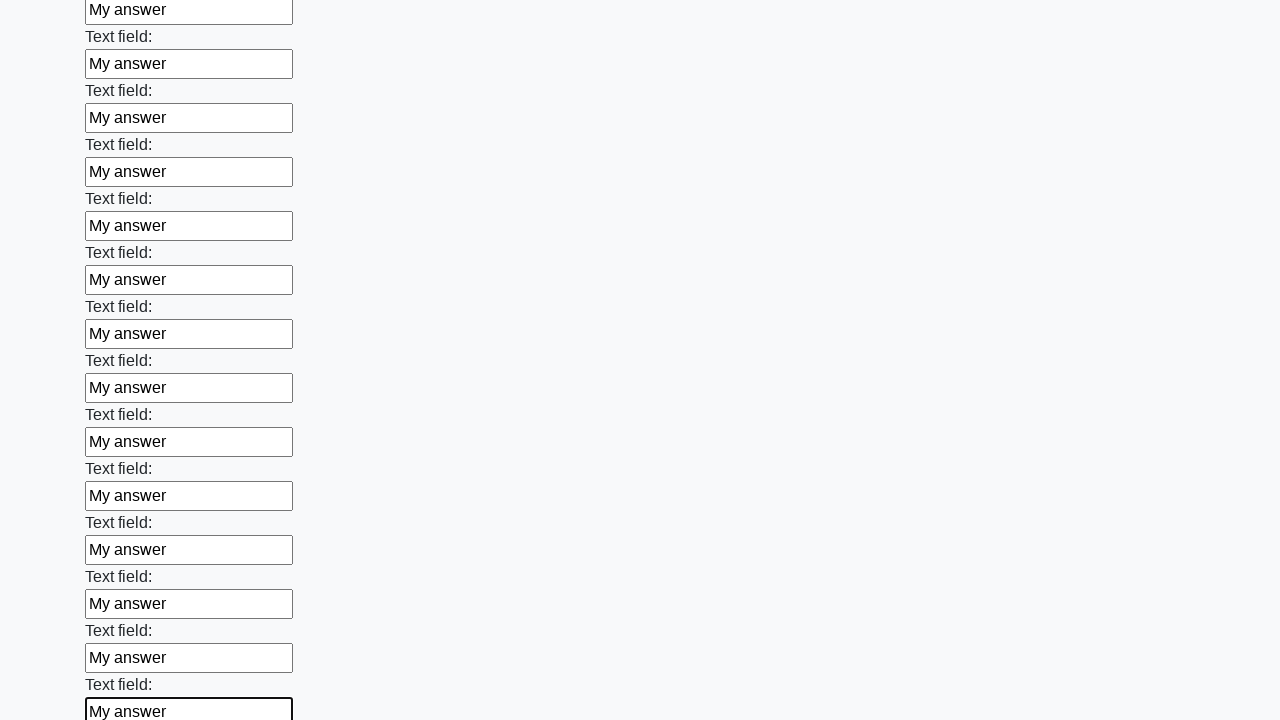

Filled a text input field with 'My answer' on input[type="text"] >> nth=74
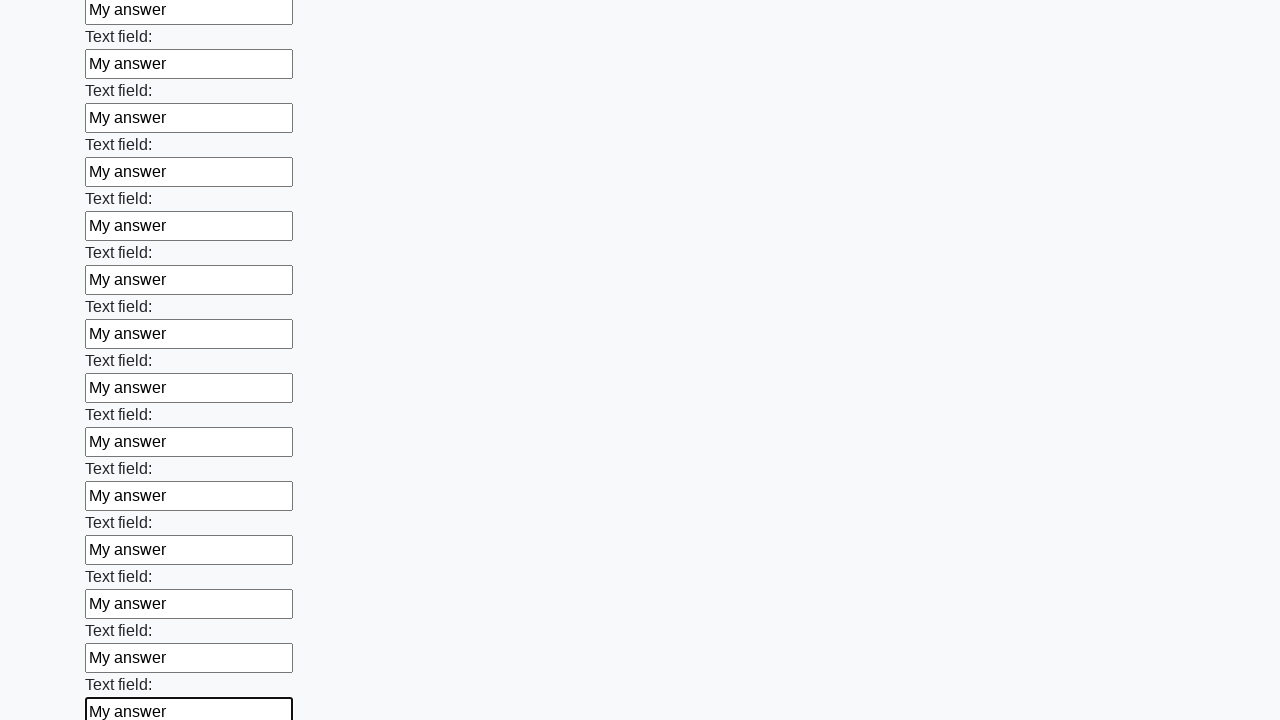

Filled a text input field with 'My answer' on input[type="text"] >> nth=75
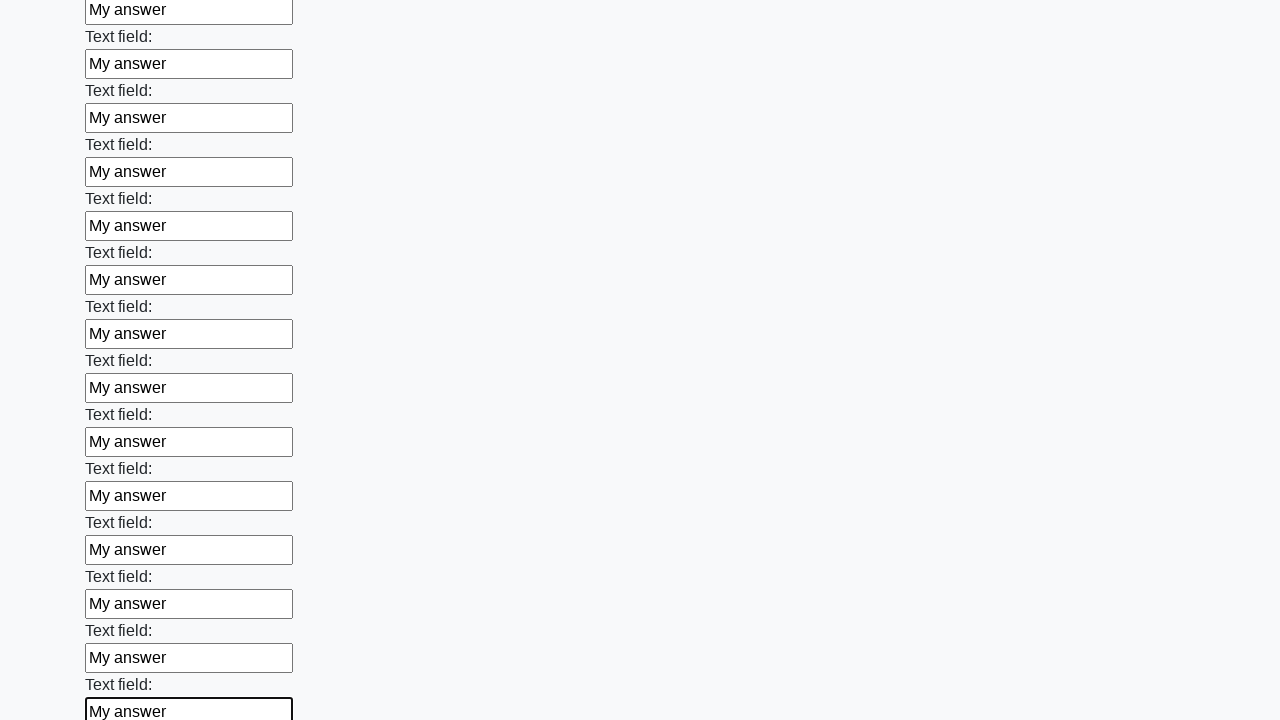

Filled a text input field with 'My answer' on input[type="text"] >> nth=76
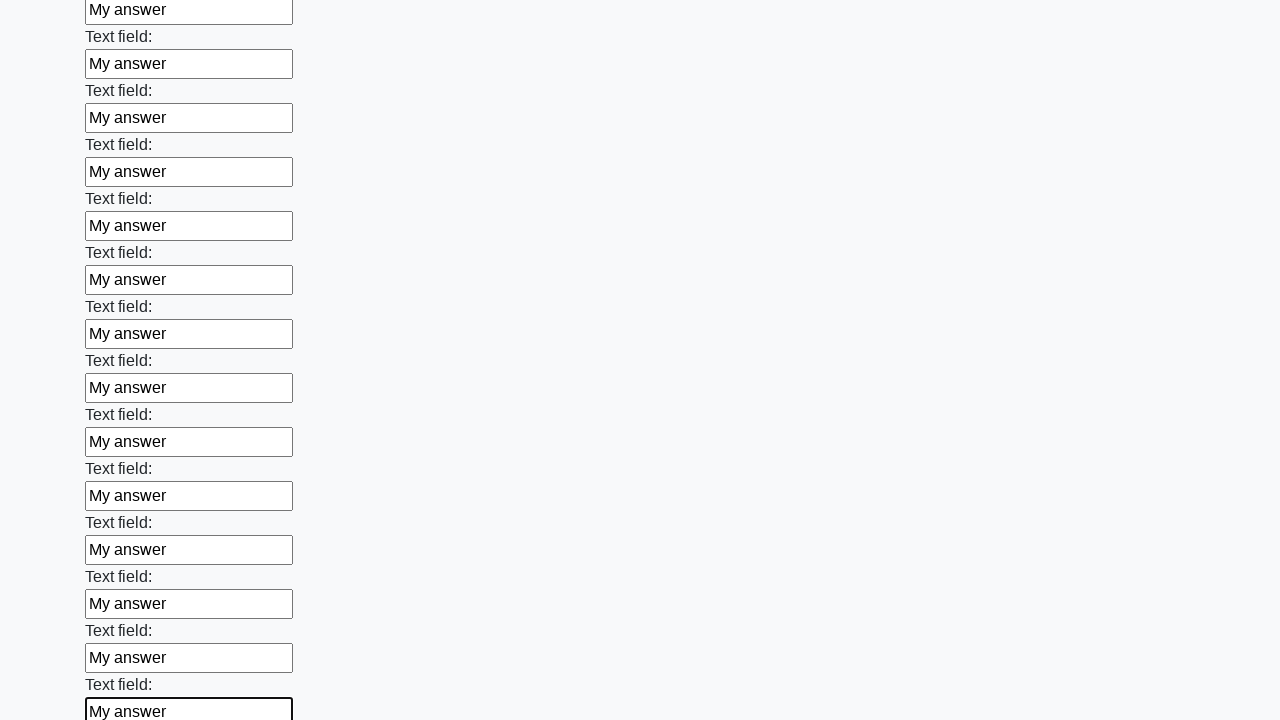

Filled a text input field with 'My answer' on input[type="text"] >> nth=77
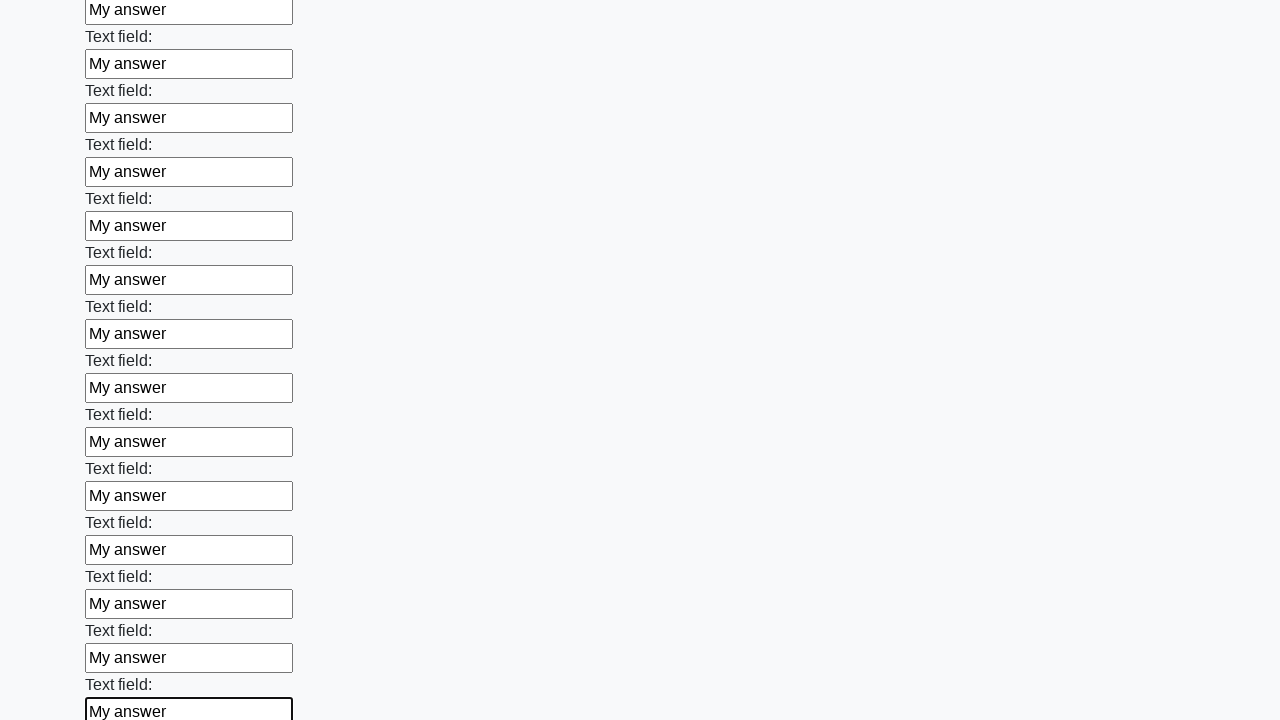

Filled a text input field with 'My answer' on input[type="text"] >> nth=78
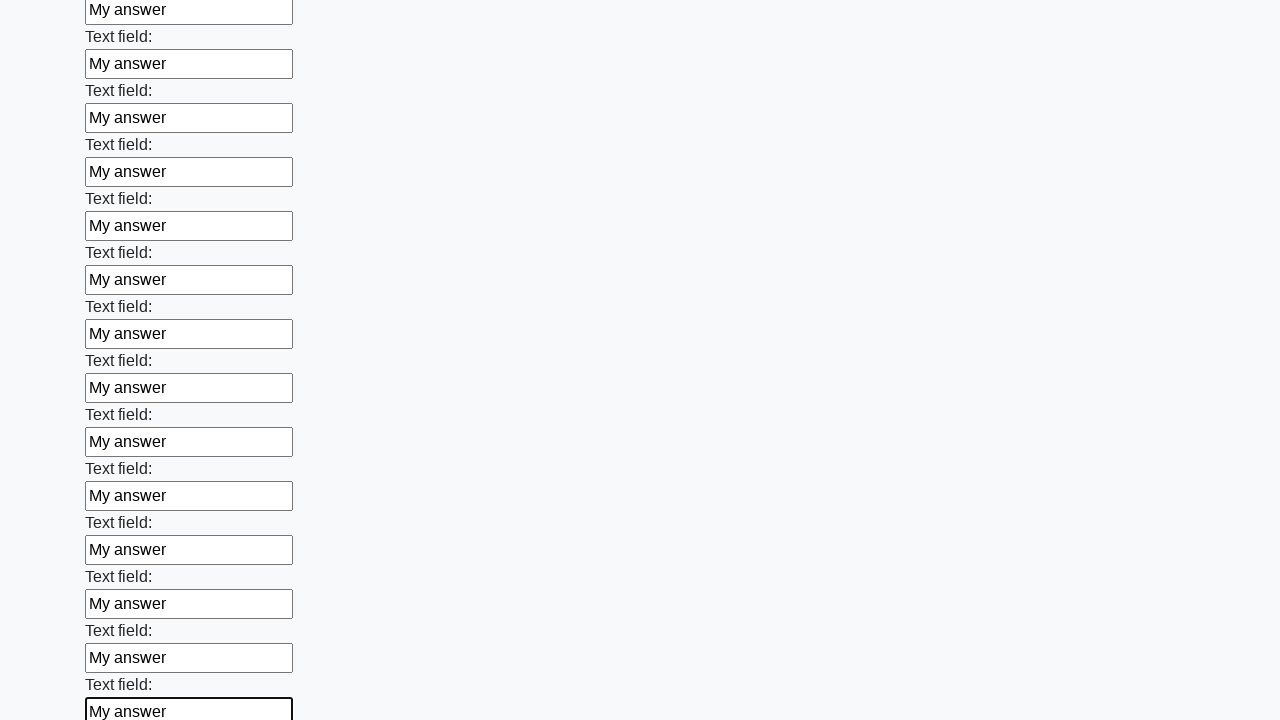

Filled a text input field with 'My answer' on input[type="text"] >> nth=79
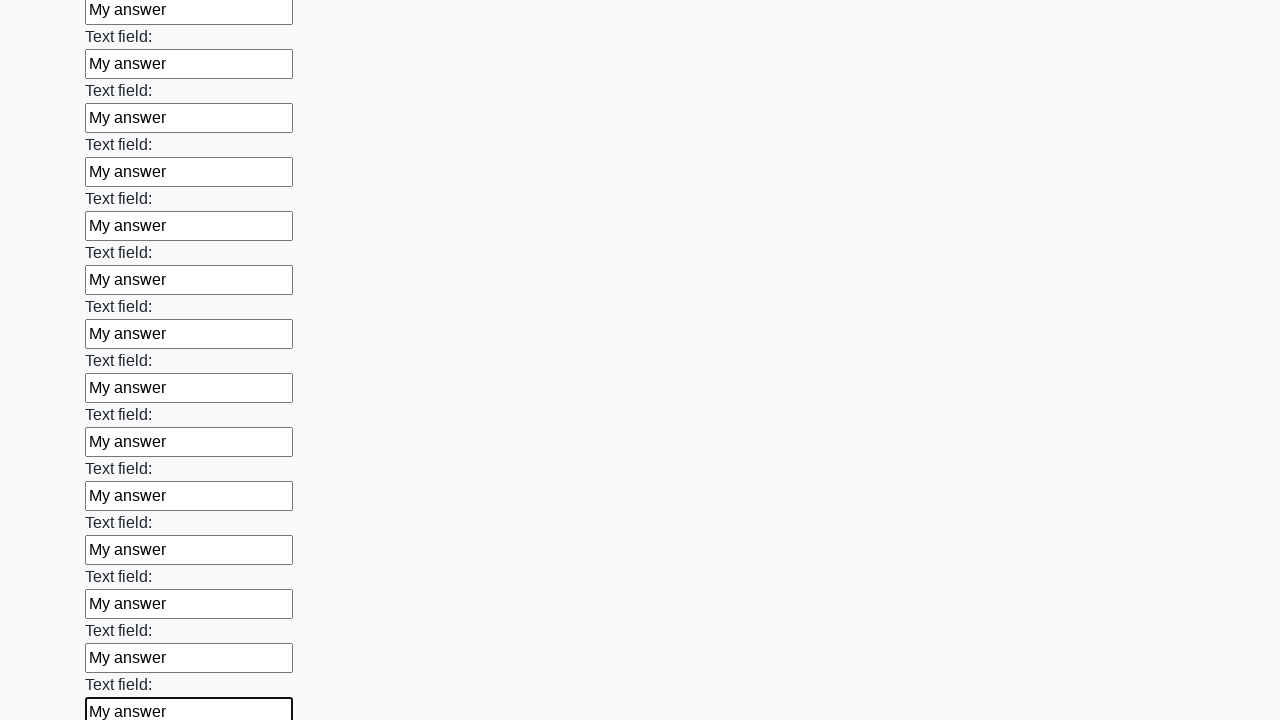

Filled a text input field with 'My answer' on input[type="text"] >> nth=80
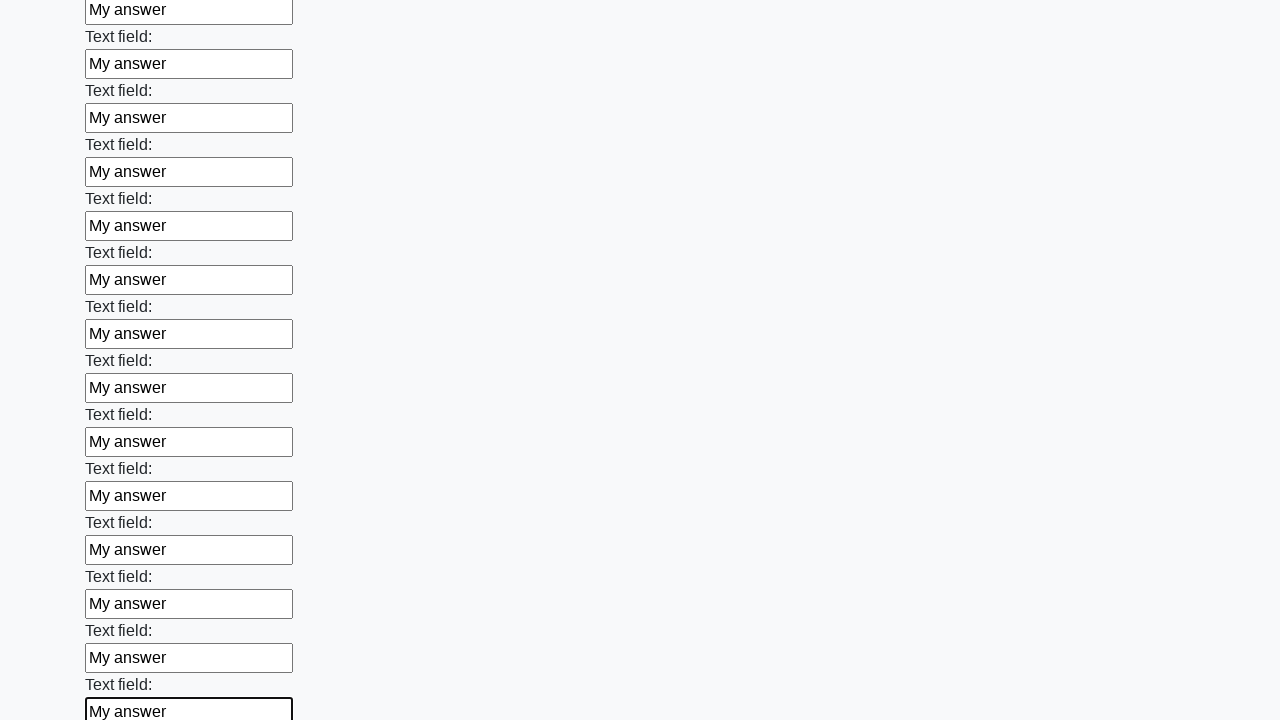

Filled a text input field with 'My answer' on input[type="text"] >> nth=81
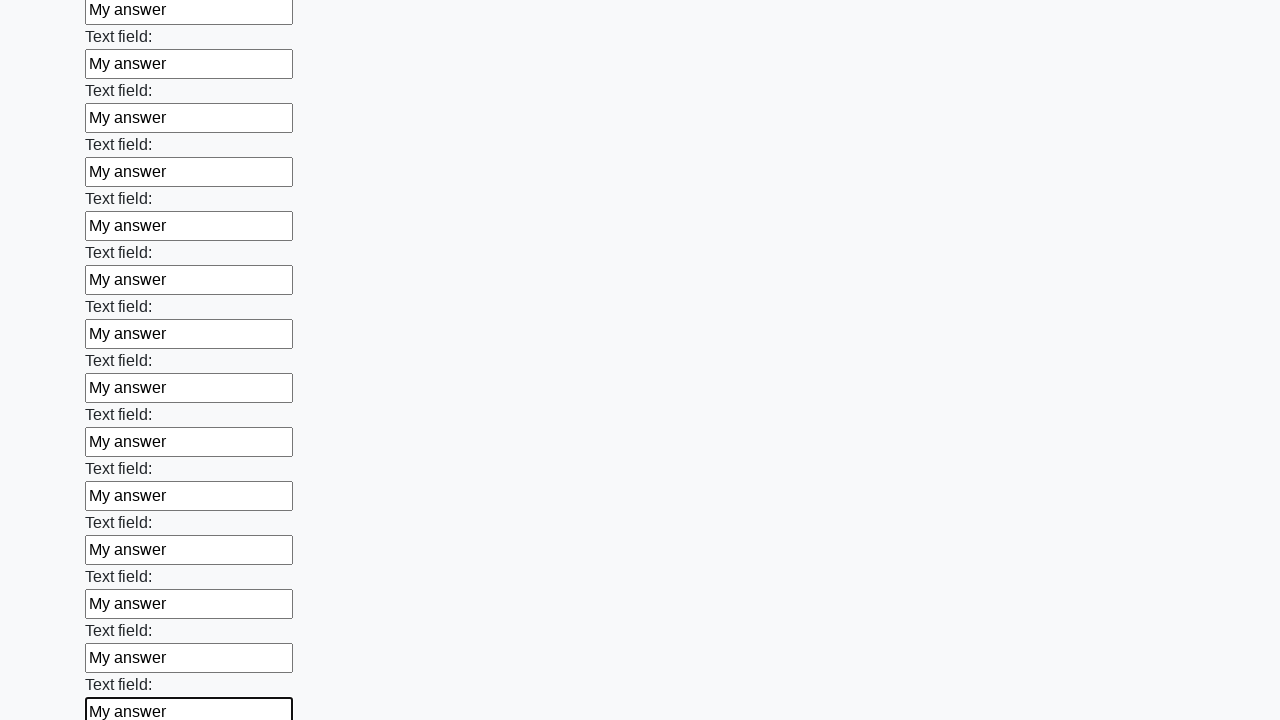

Filled a text input field with 'My answer' on input[type="text"] >> nth=82
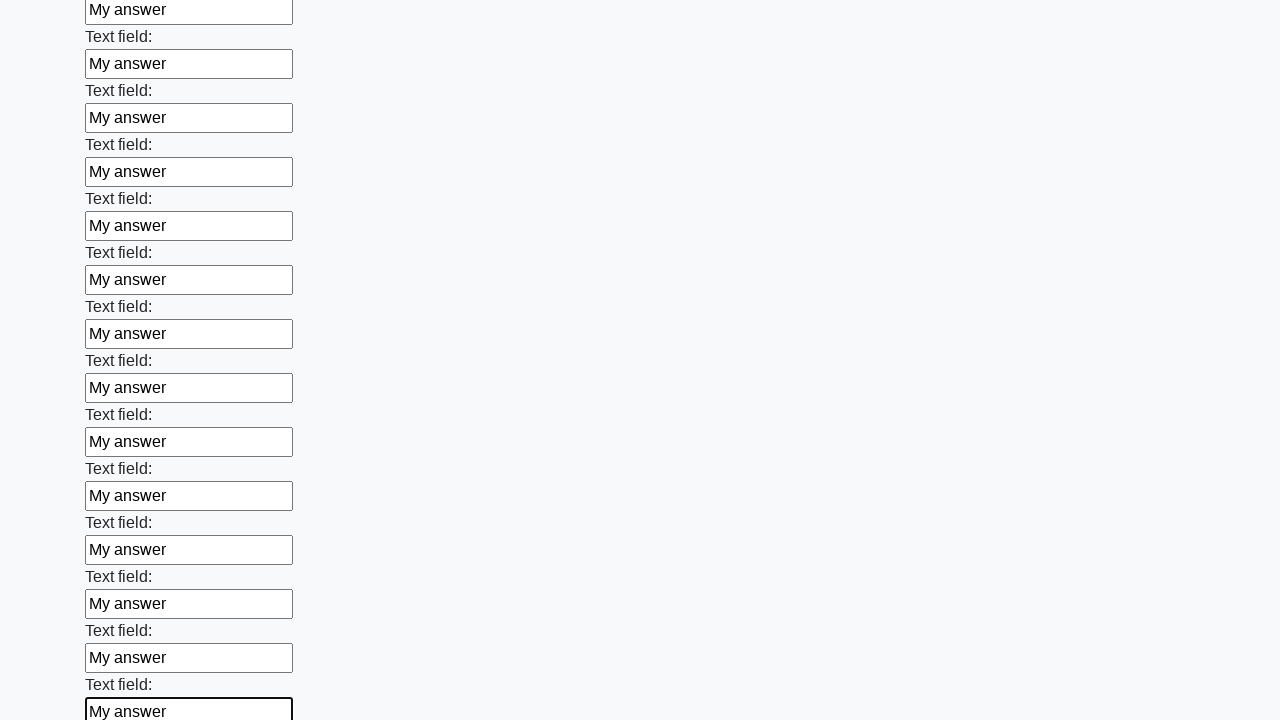

Filled a text input field with 'My answer' on input[type="text"] >> nth=83
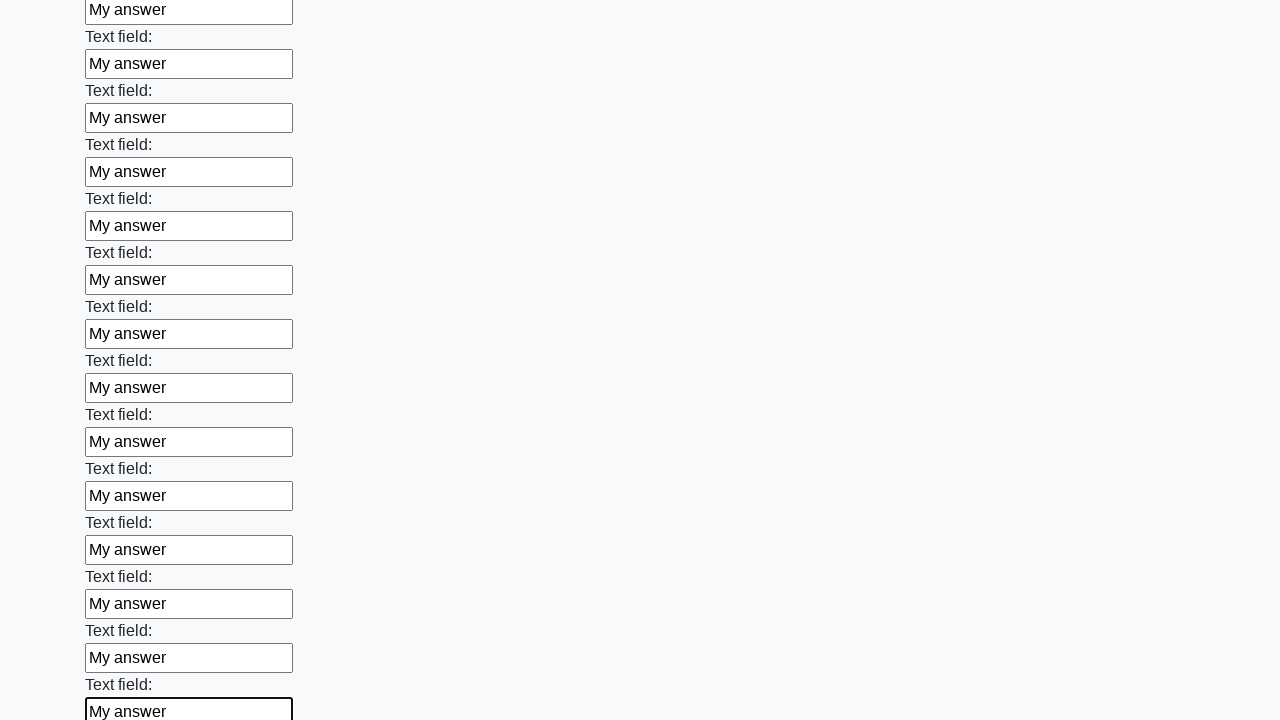

Filled a text input field with 'My answer' on input[type="text"] >> nth=84
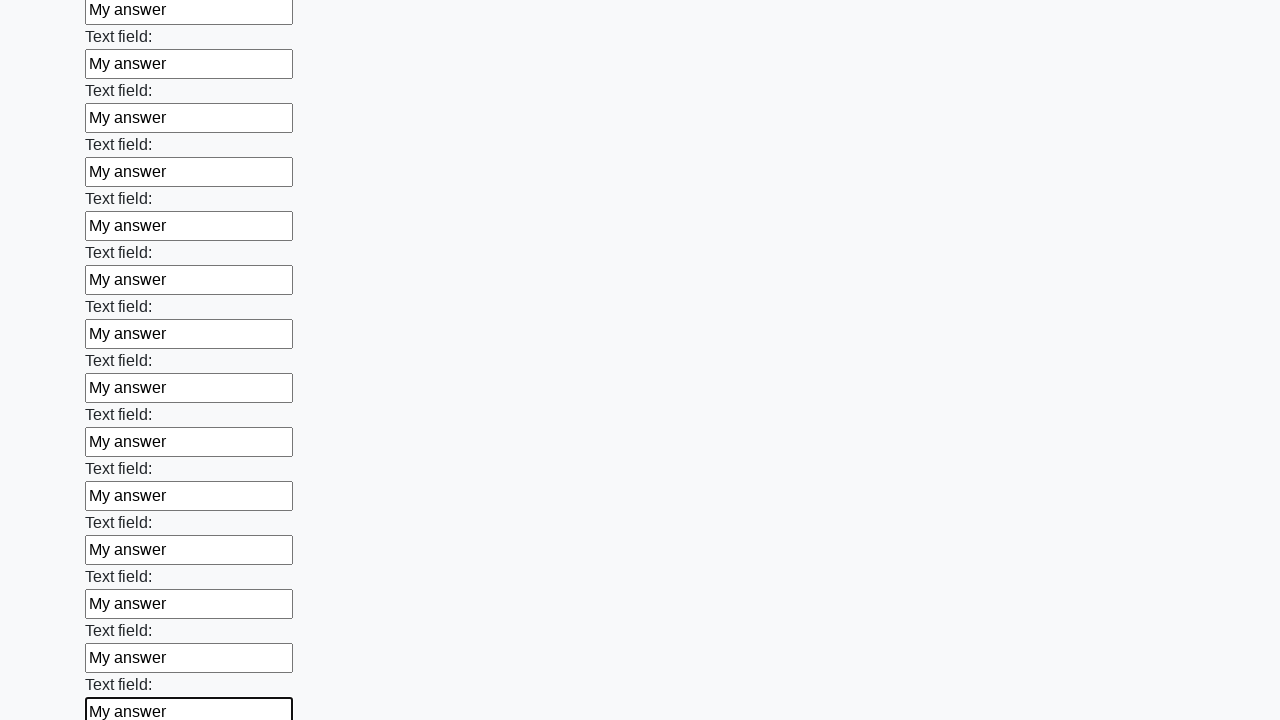

Filled a text input field with 'My answer' on input[type="text"] >> nth=85
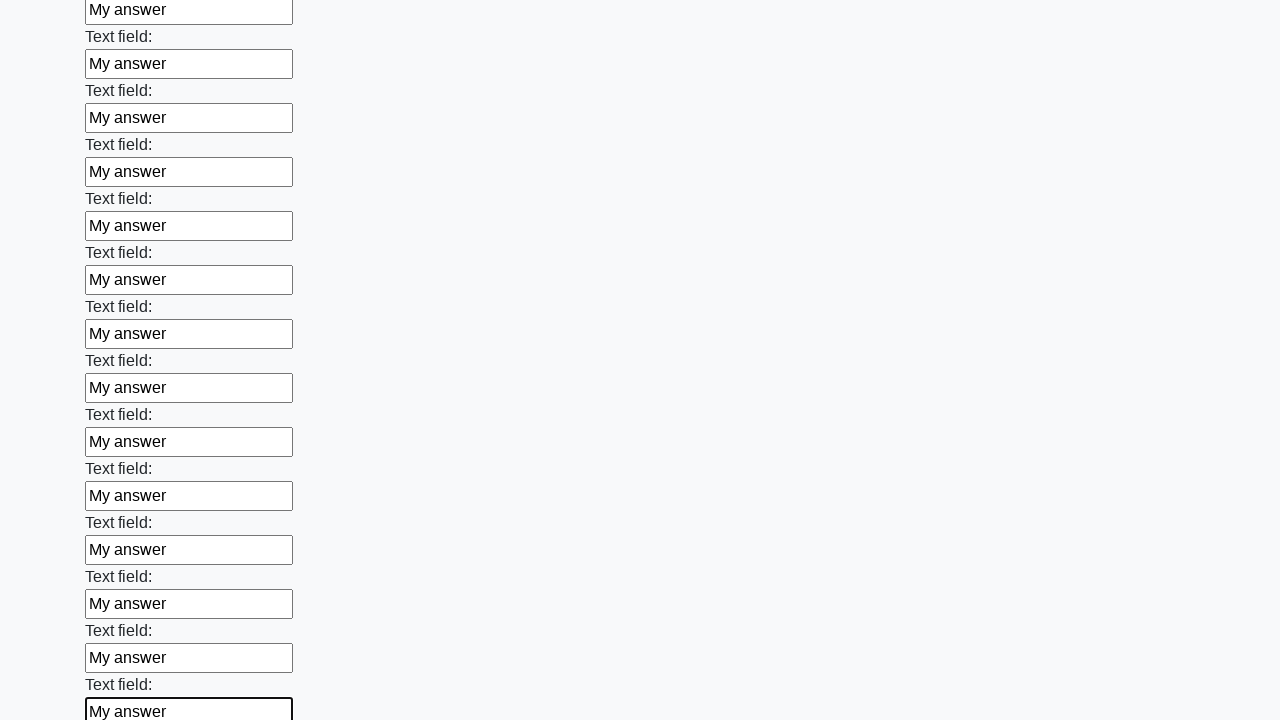

Filled a text input field with 'My answer' on input[type="text"] >> nth=86
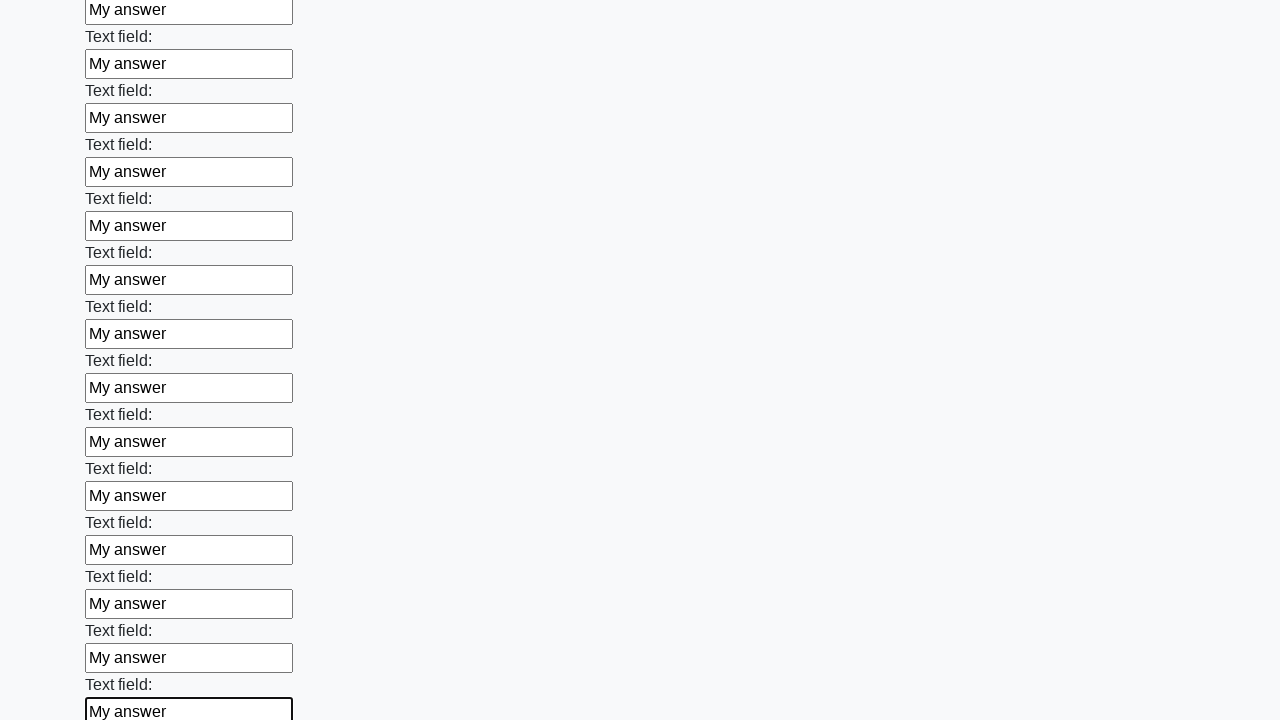

Filled a text input field with 'My answer' on input[type="text"] >> nth=87
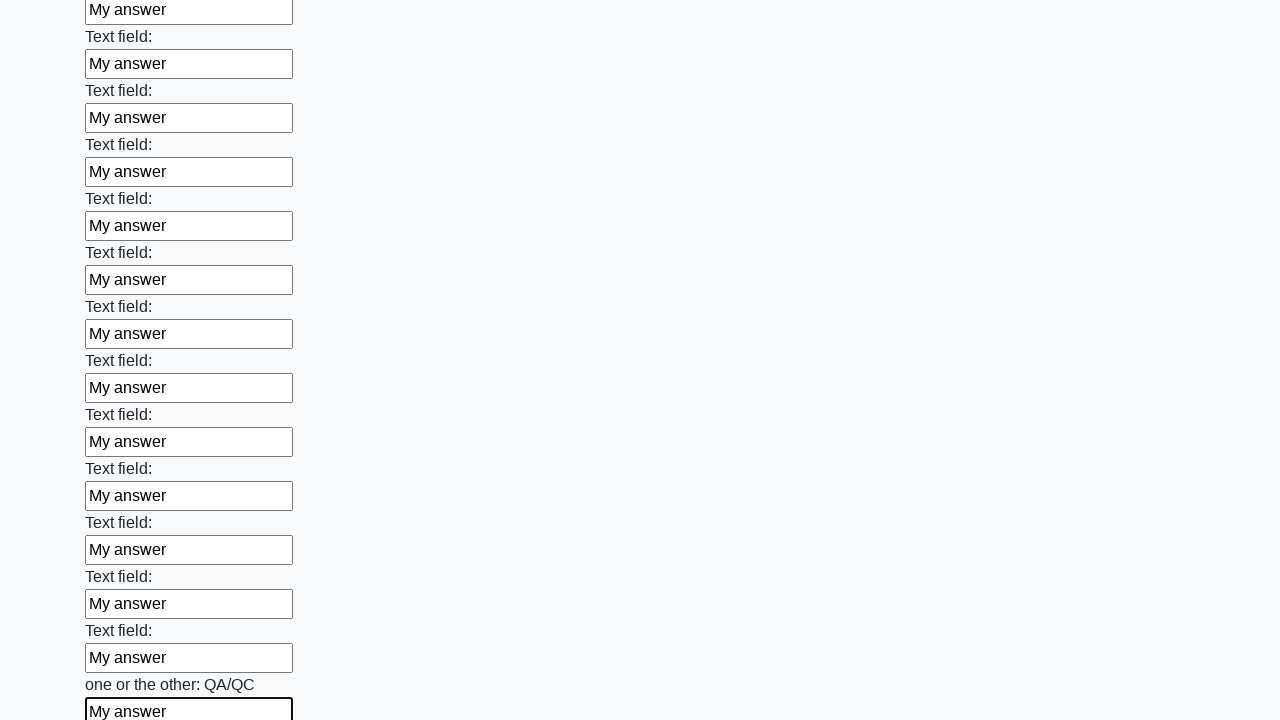

Filled a text input field with 'My answer' on input[type="text"] >> nth=88
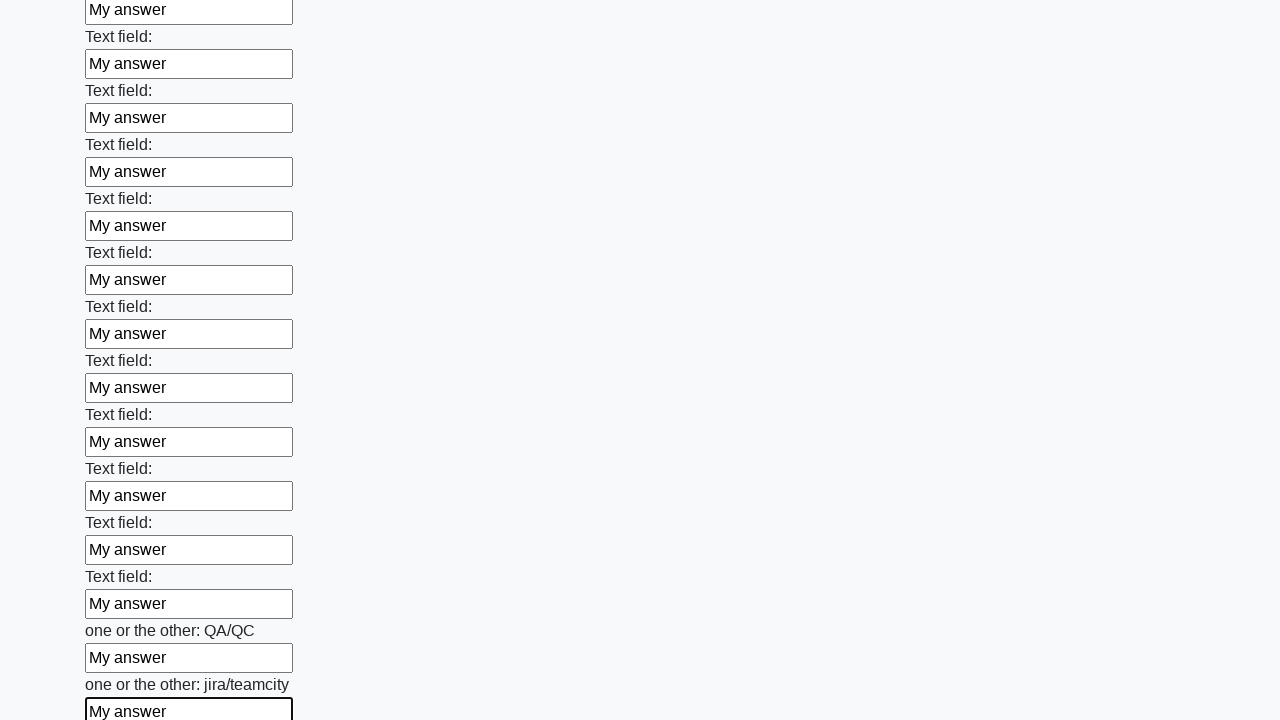

Filled a text input field with 'My answer' on input[type="text"] >> nth=89
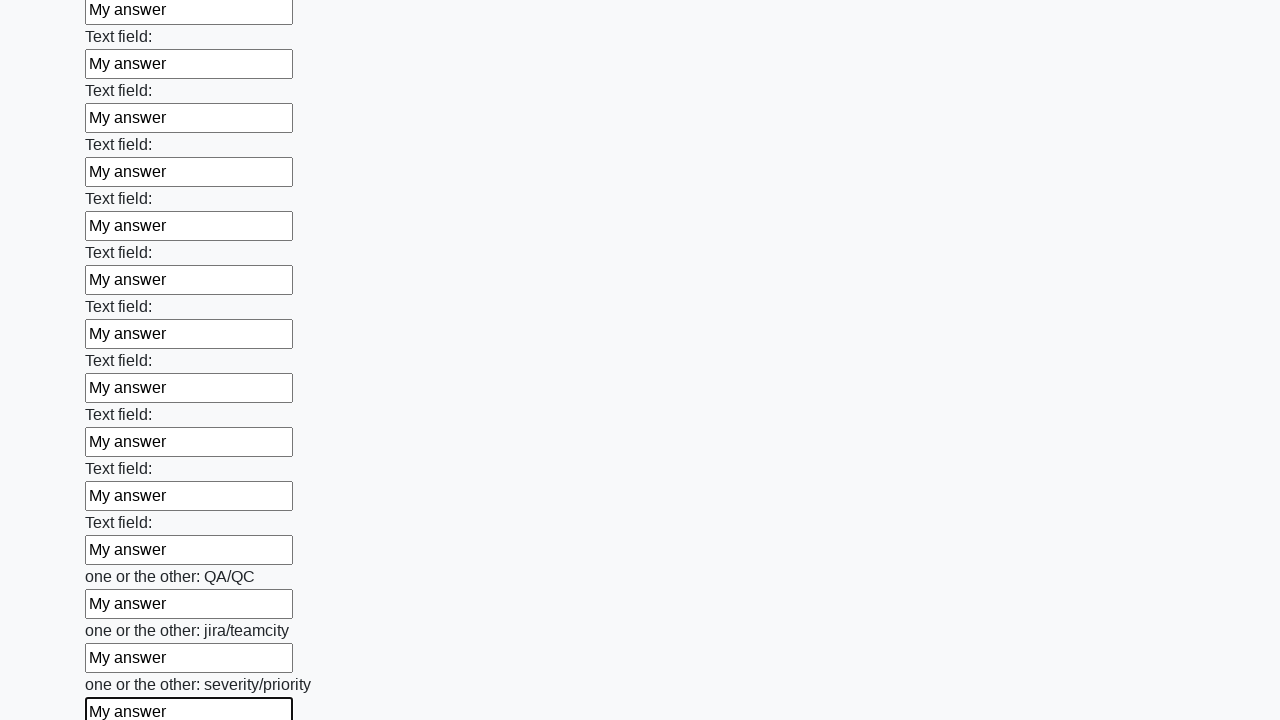

Filled a text input field with 'My answer' on input[type="text"] >> nth=90
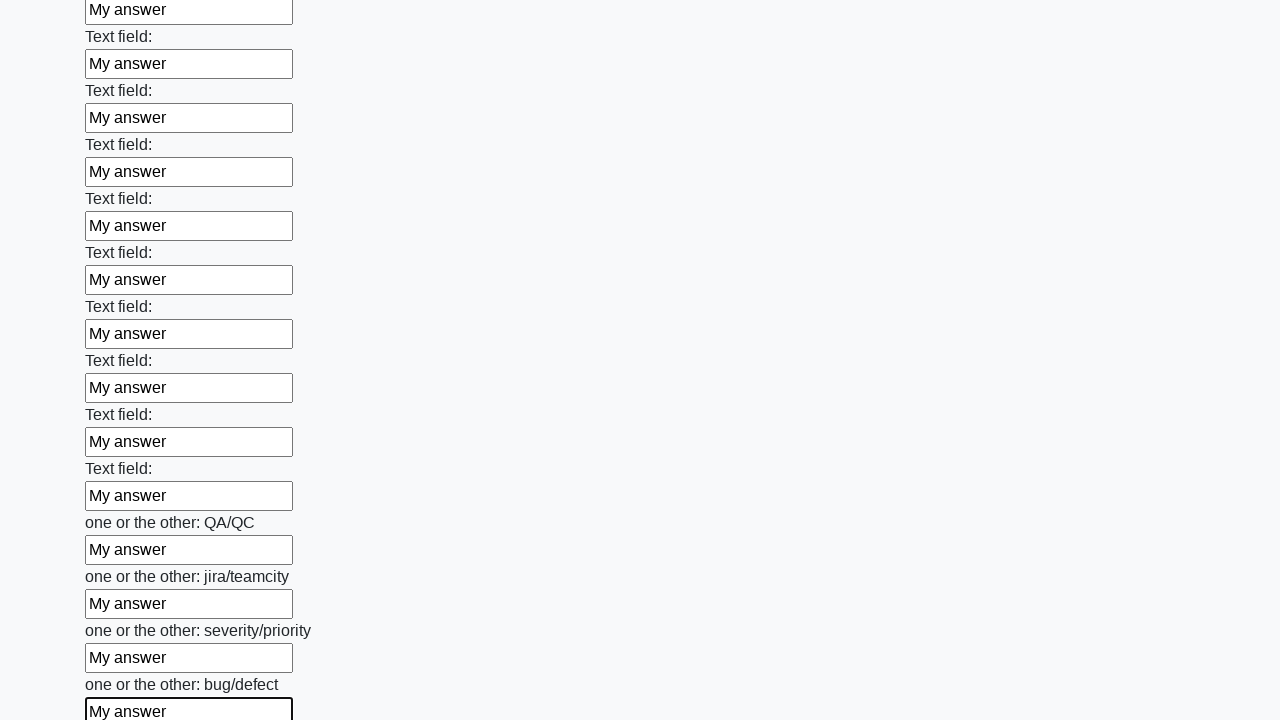

Filled a text input field with 'My answer' on input[type="text"] >> nth=91
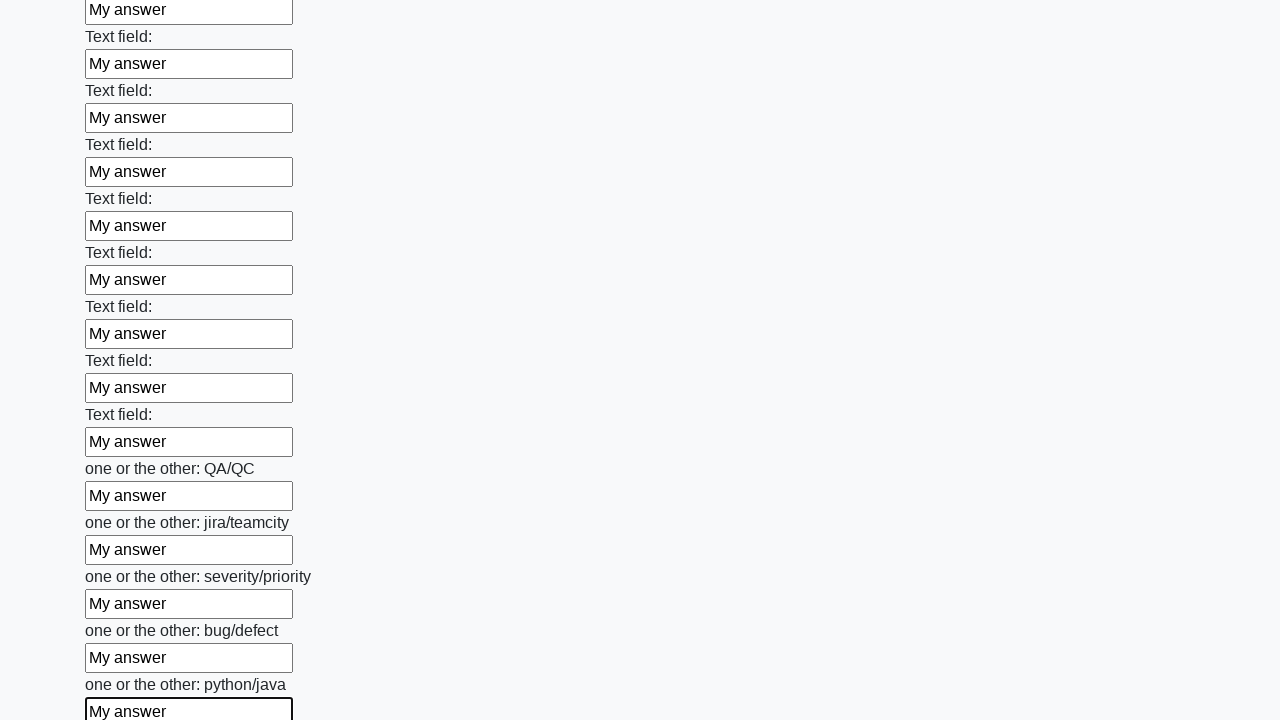

Filled a text input field with 'My answer' on input[type="text"] >> nth=92
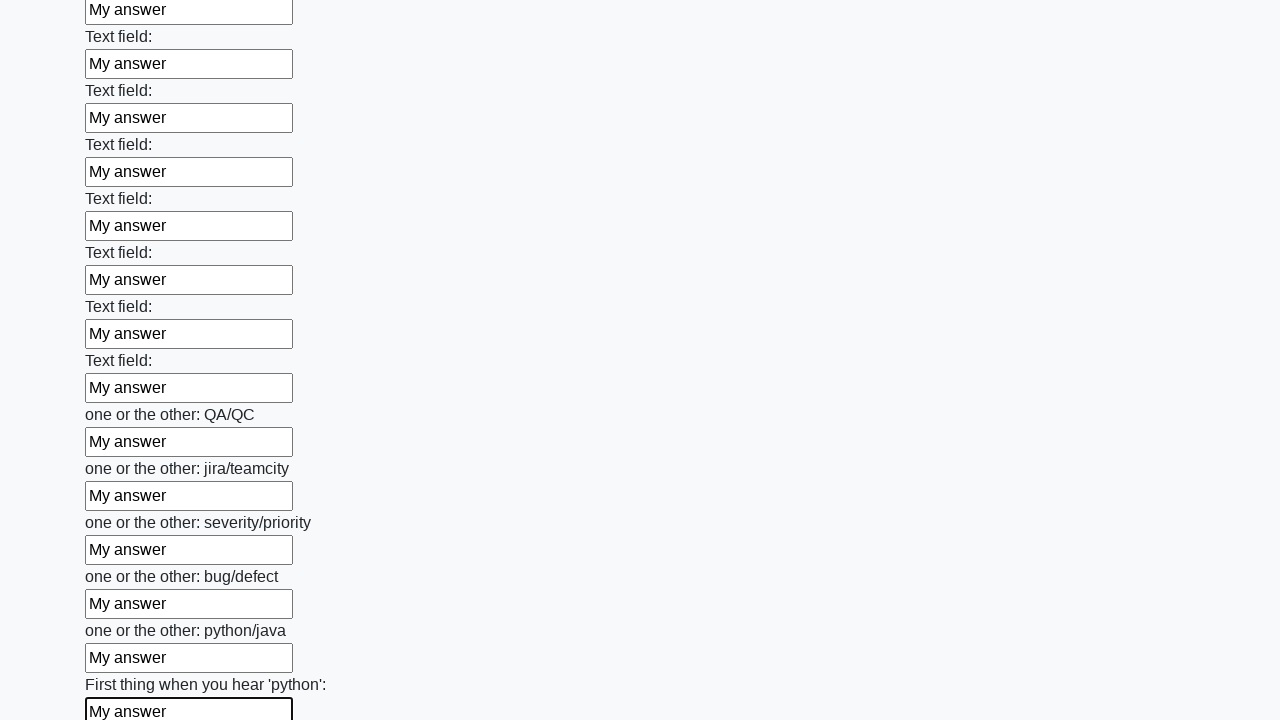

Filled a text input field with 'My answer' on input[type="text"] >> nth=93
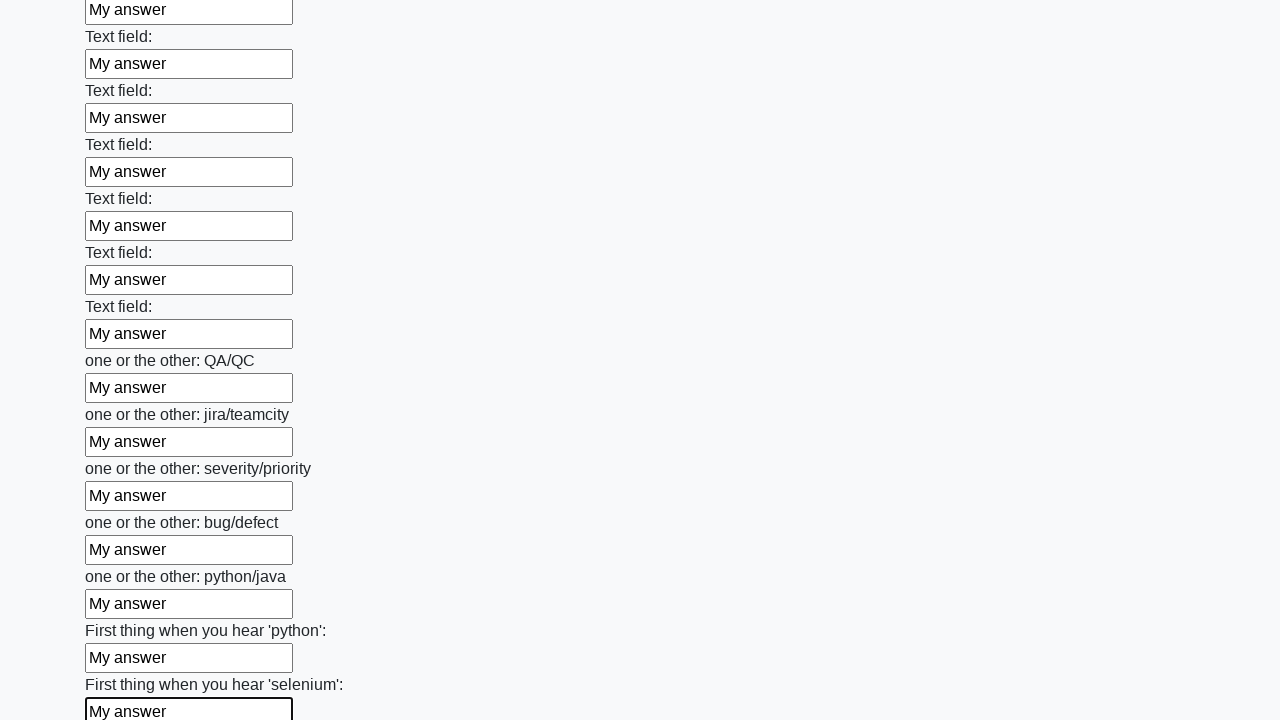

Filled a text input field with 'My answer' on input[type="text"] >> nth=94
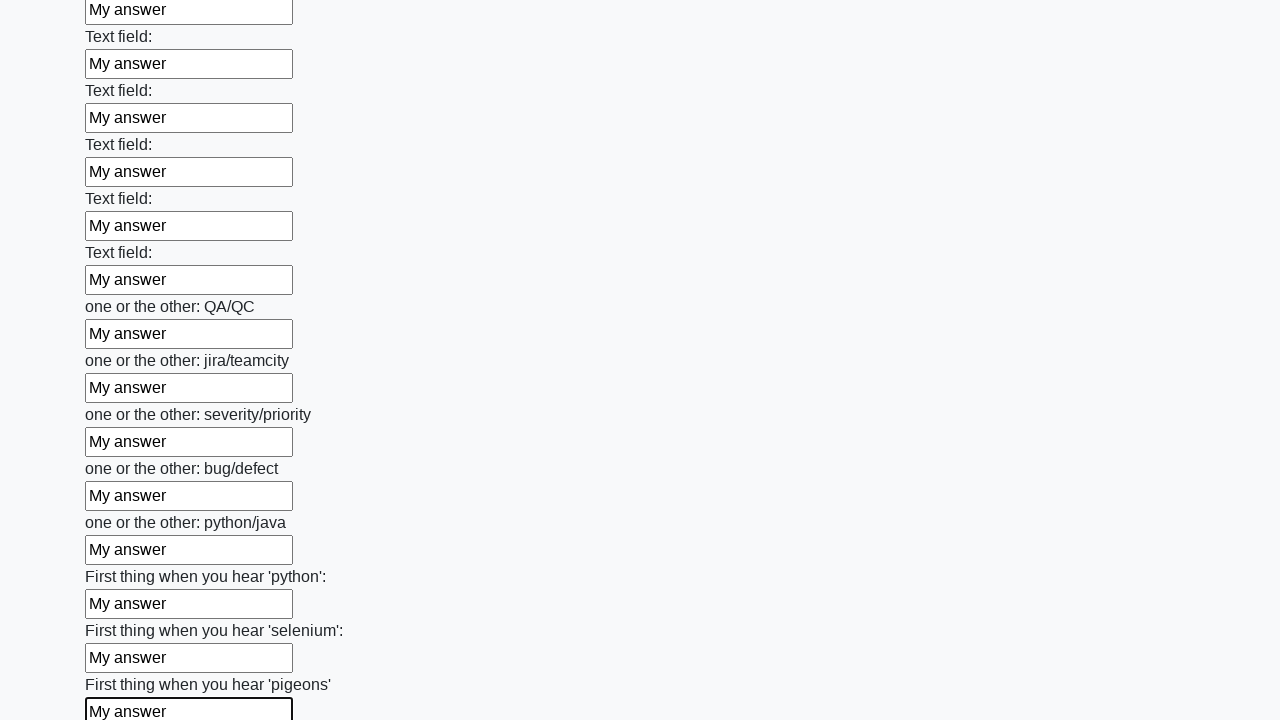

Filled a text input field with 'My answer' on input[type="text"] >> nth=95
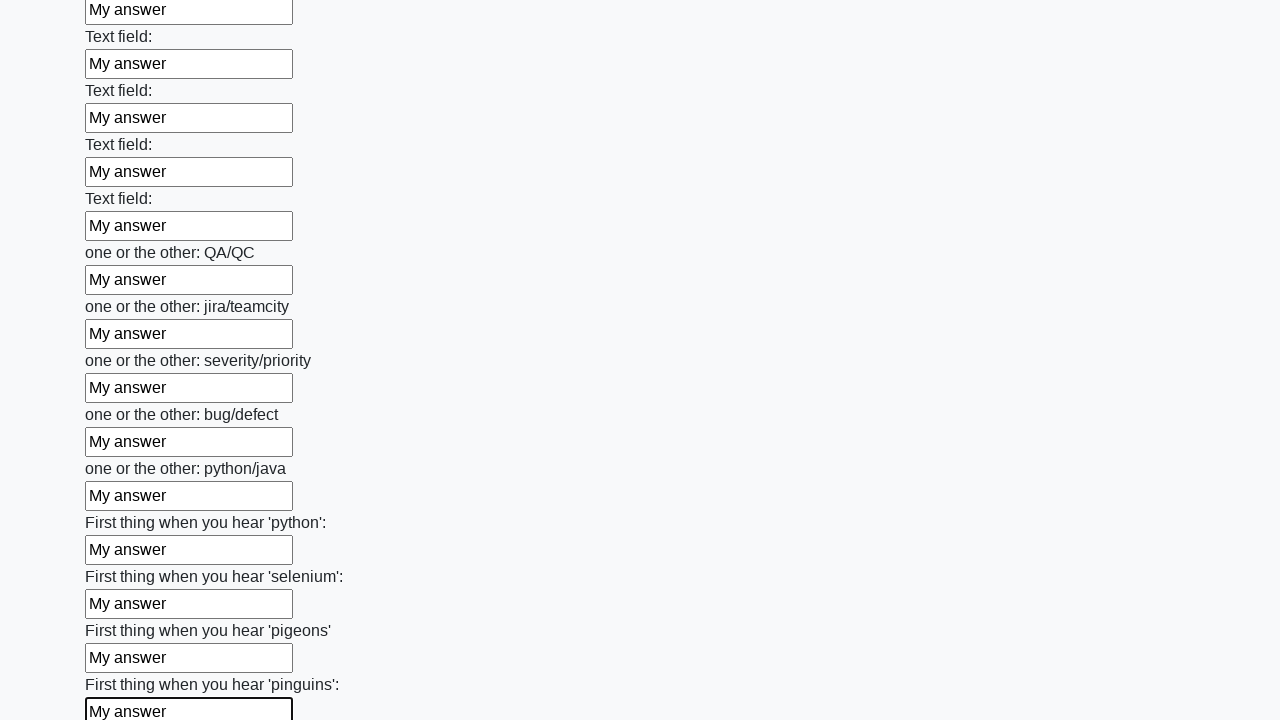

Filled a text input field with 'My answer' on input[type="text"] >> nth=96
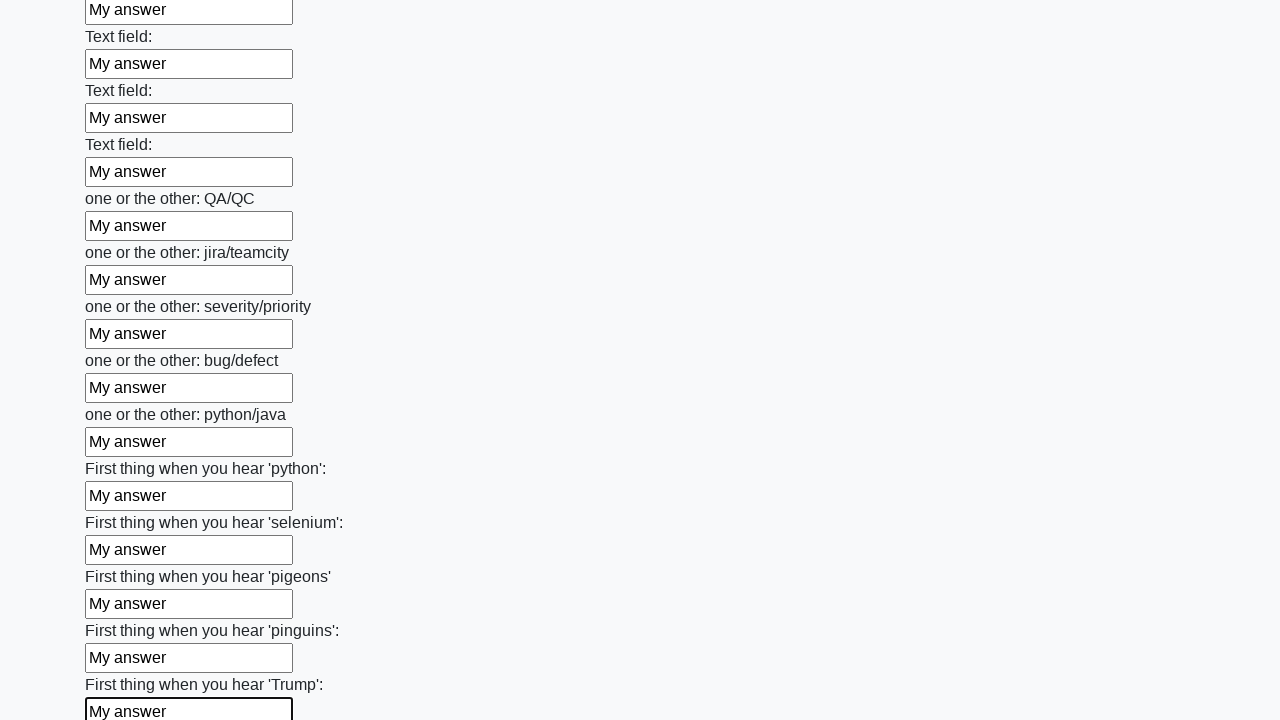

Filled a text input field with 'My answer' on input[type="text"] >> nth=97
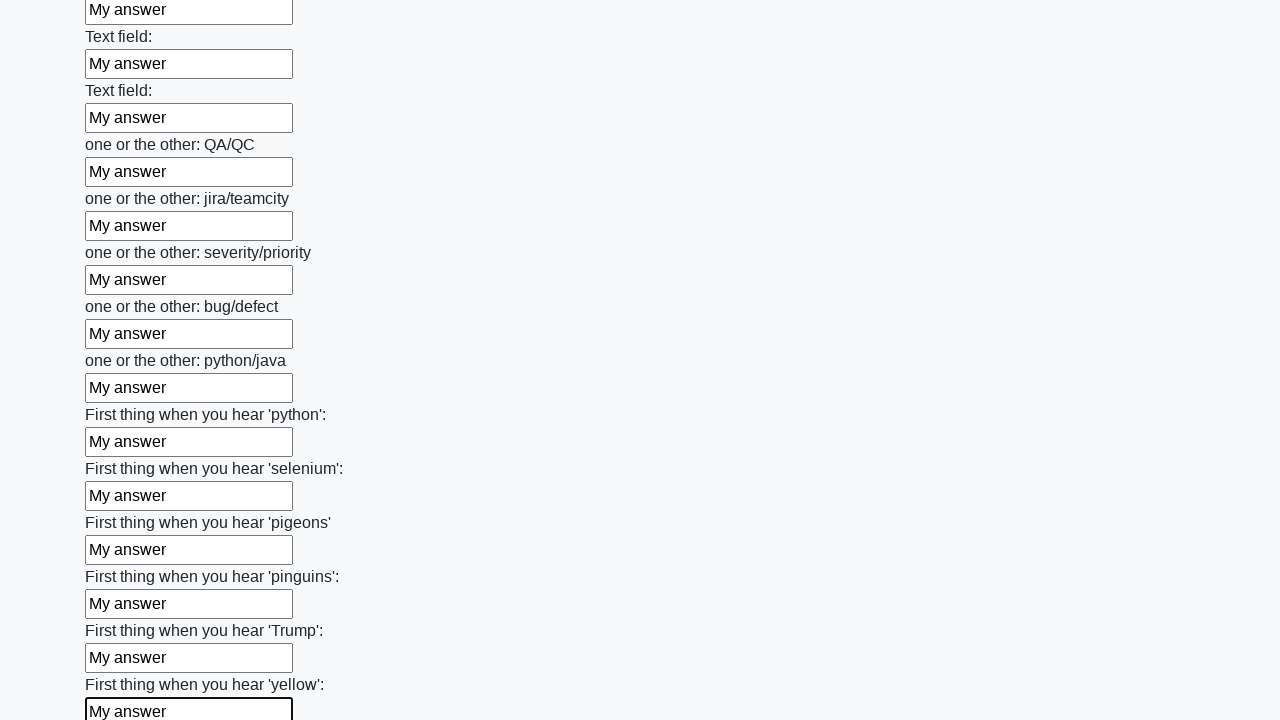

Filled a text input field with 'My answer' on input[type="text"] >> nth=98
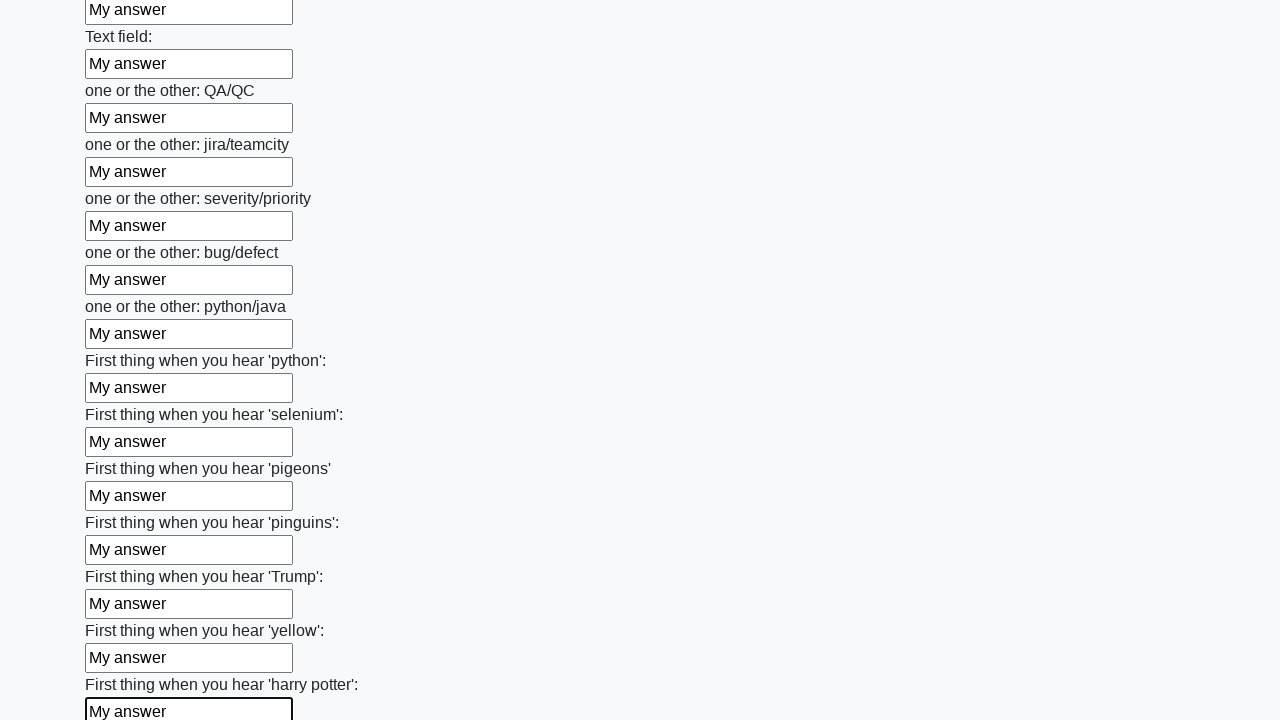

Filled a text input field with 'My answer' on input[type="text"] >> nth=99
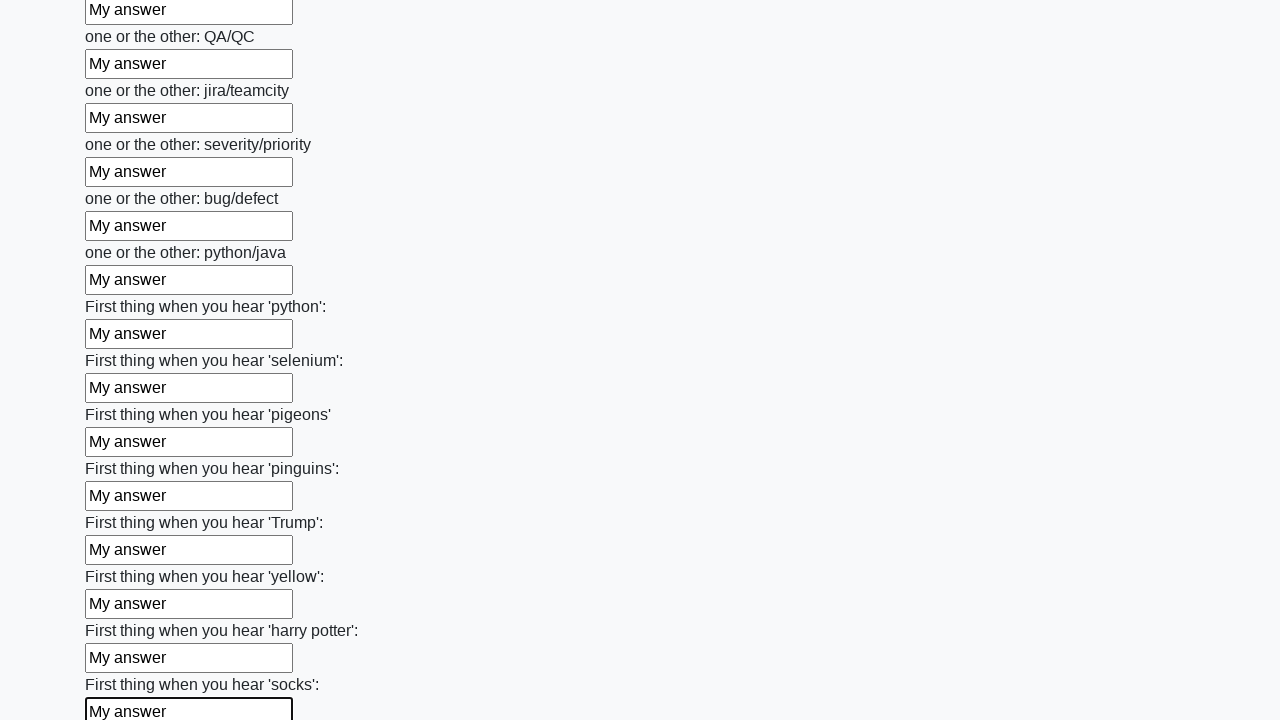

Clicked the submit button at (123, 611) on button.btn
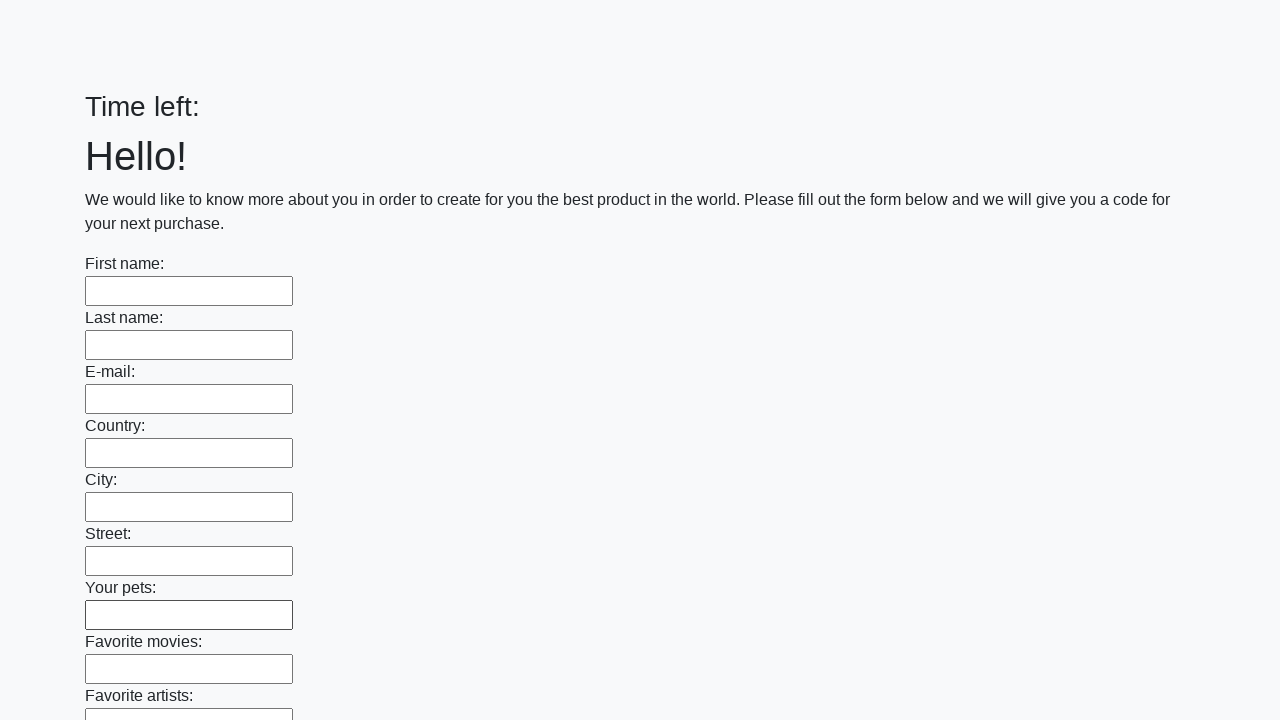

Waited for form submission to complete
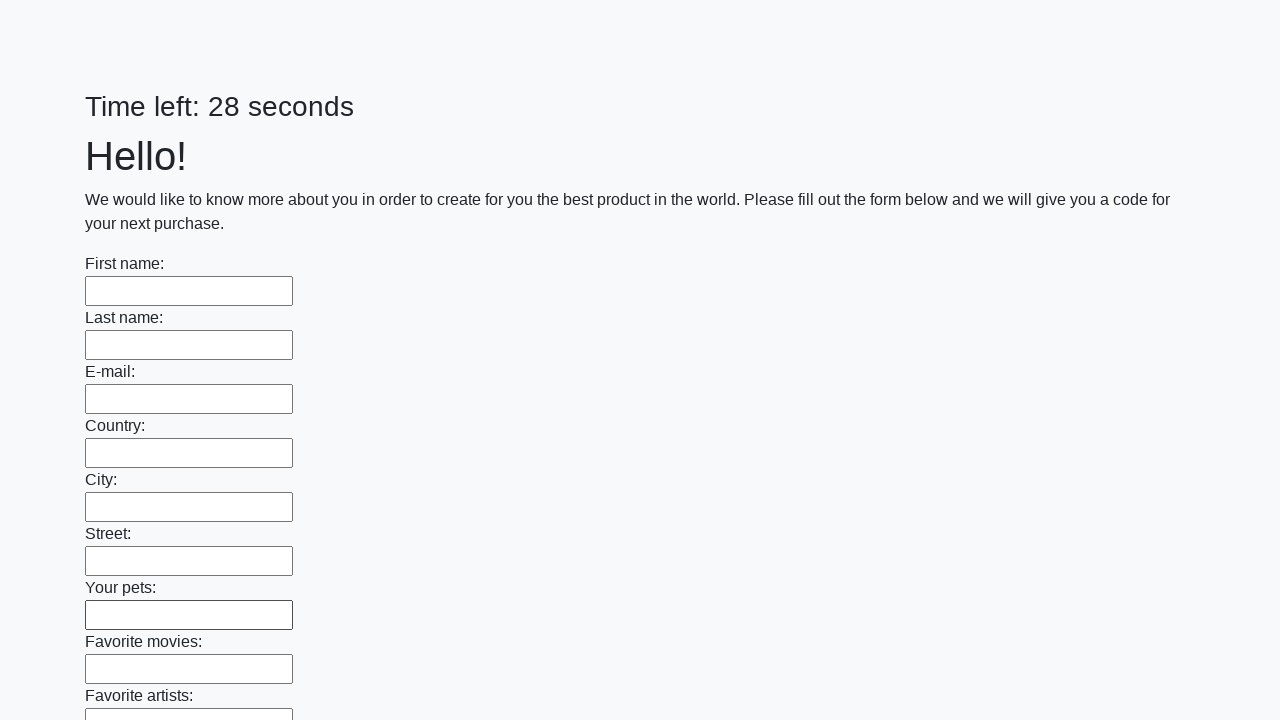

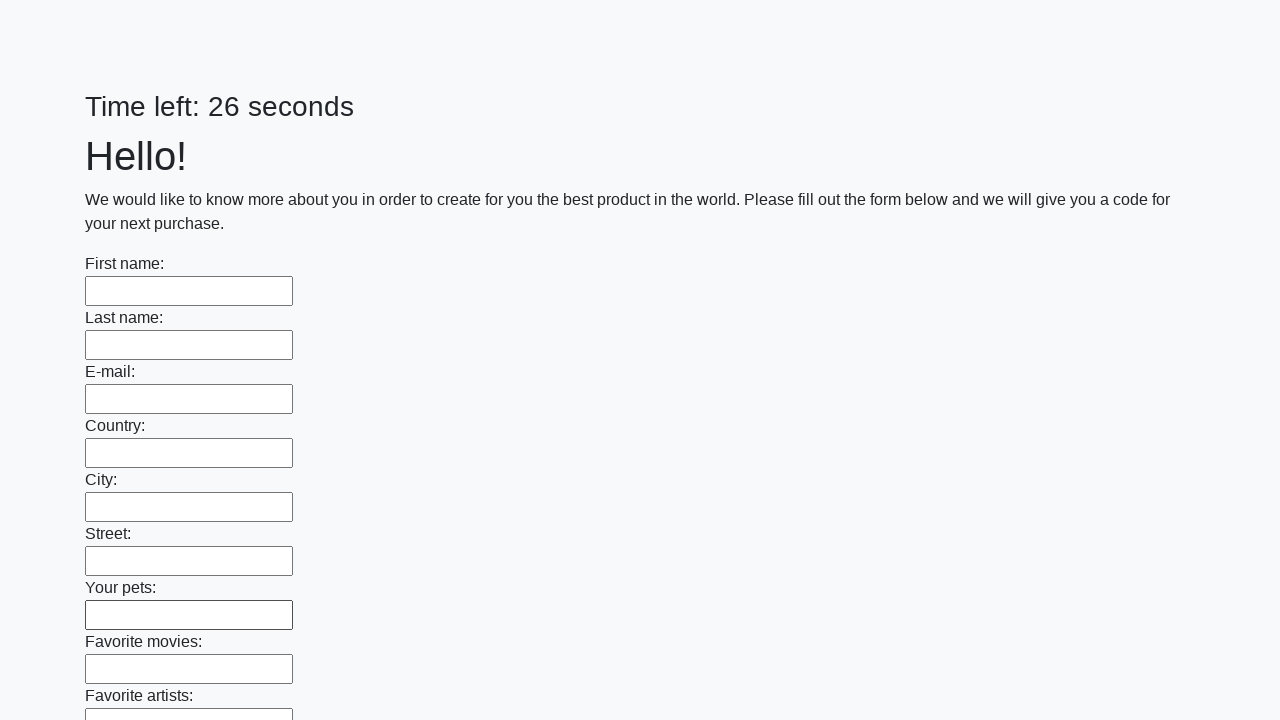